Tests filling a large form by entering values into all text input fields and clicking the submit button

Starting URL: http://suninjuly.github.io/huge_form.html

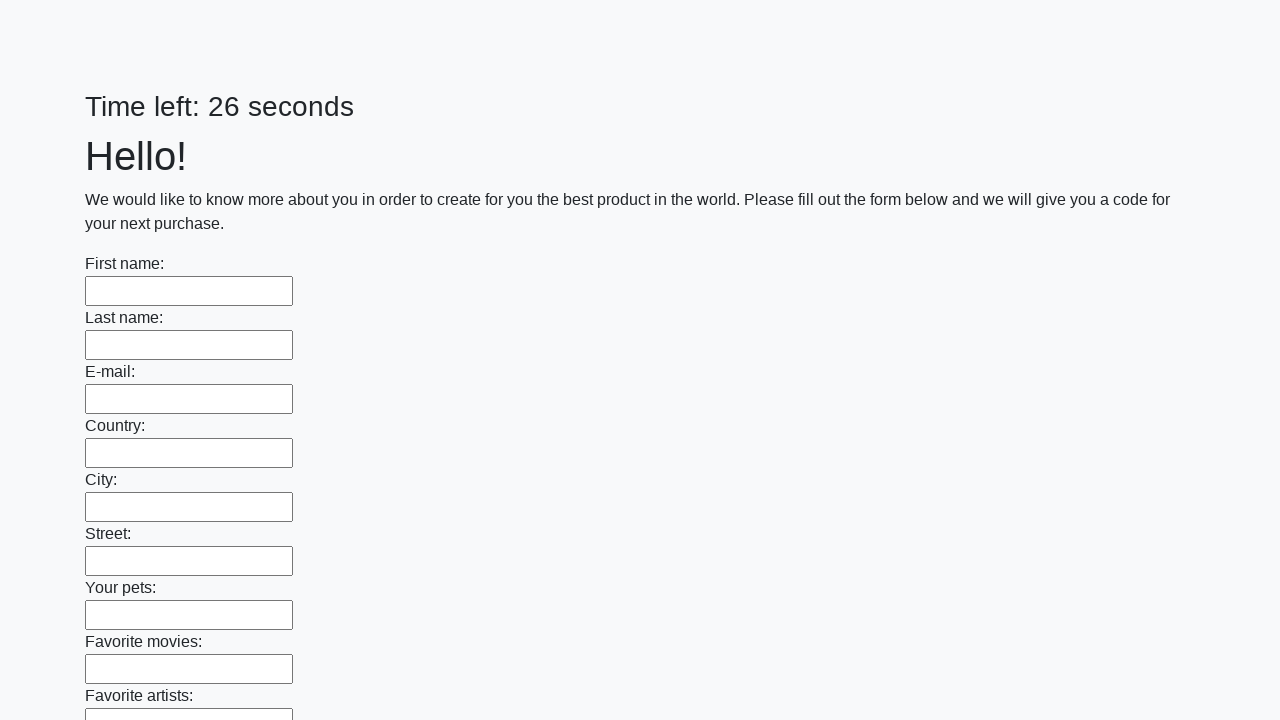

Navigated to huge form page
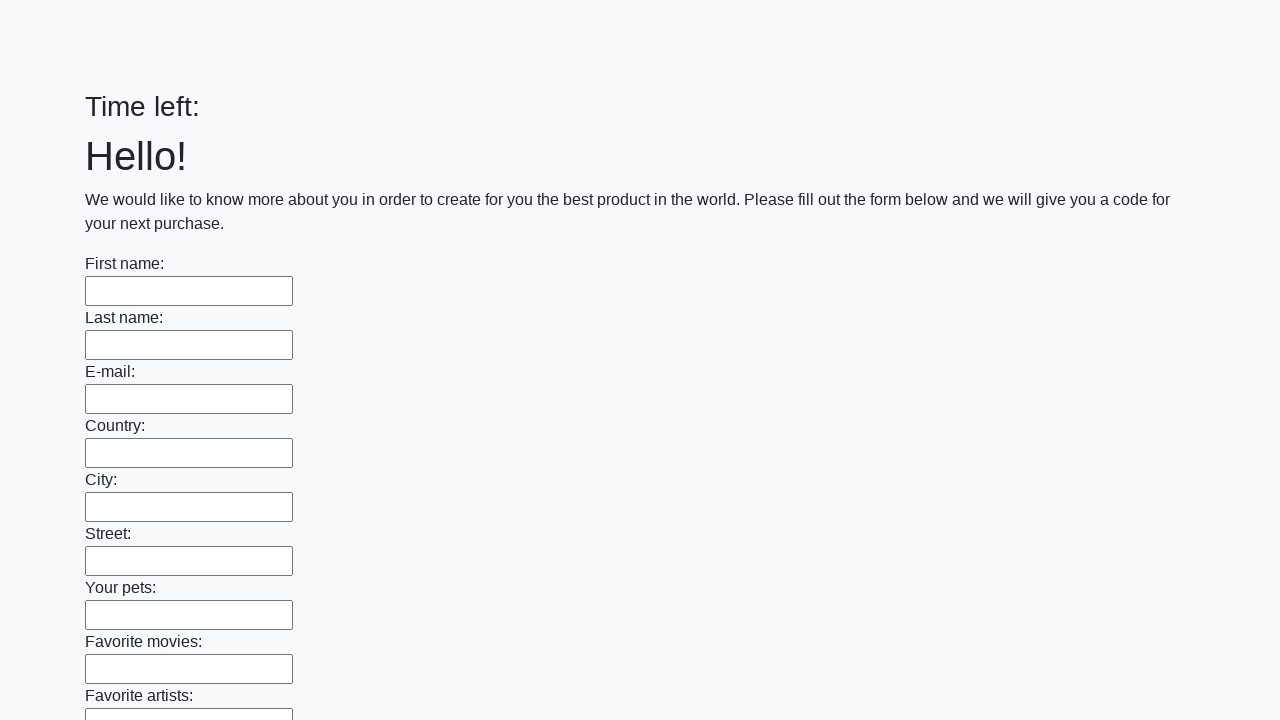

Filled text input field with '123' on [type="text"] >> nth=0
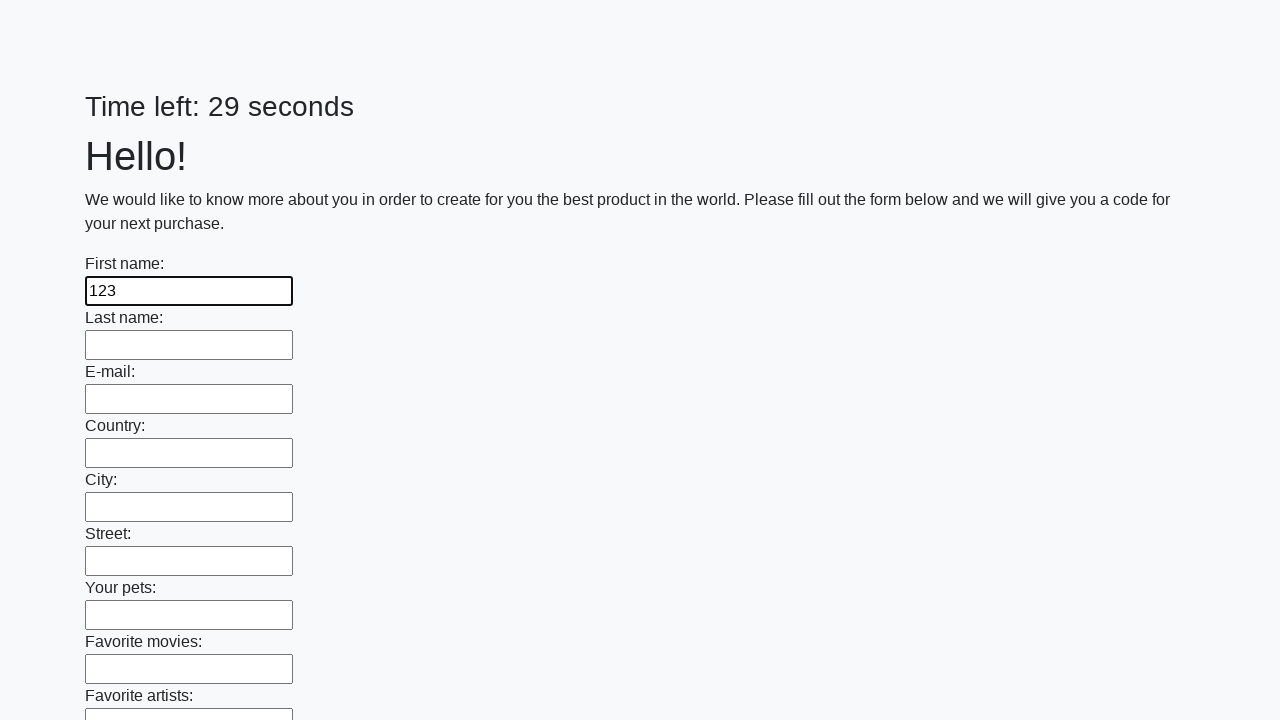

Filled text input field with '123' on [type="text"] >> nth=1
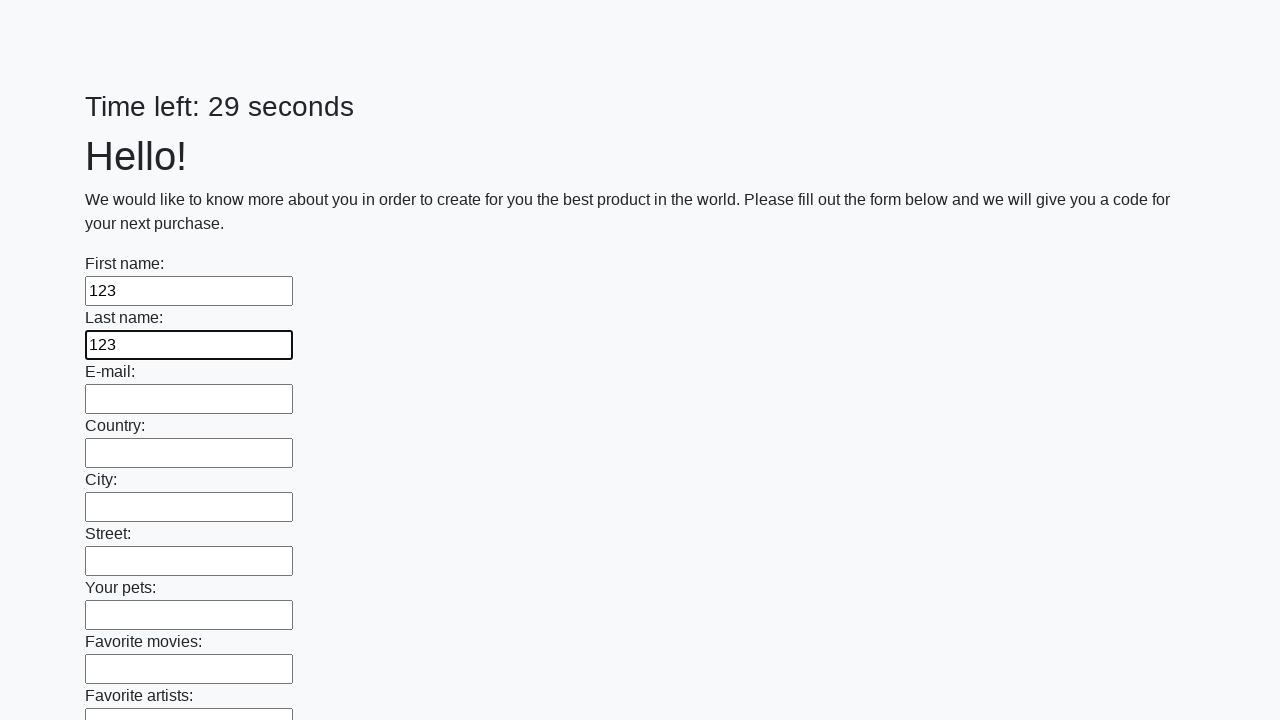

Filled text input field with '123' on [type="text"] >> nth=2
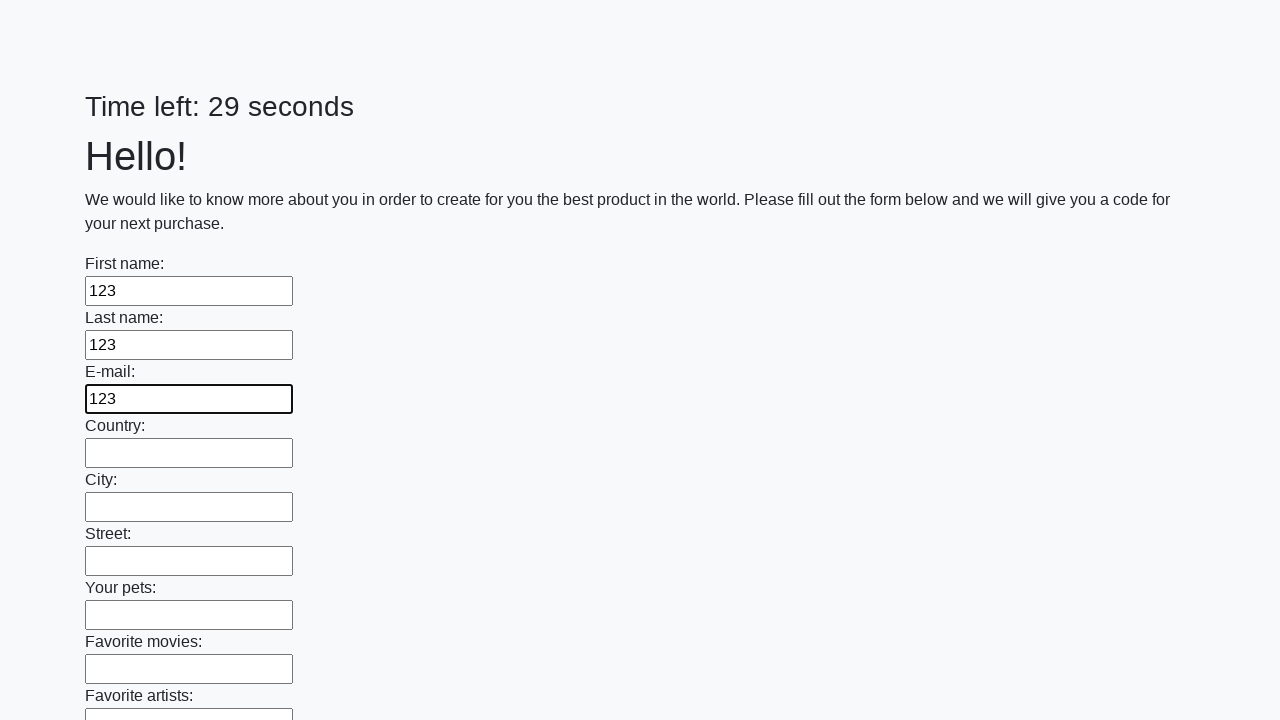

Filled text input field with '123' on [type="text"] >> nth=3
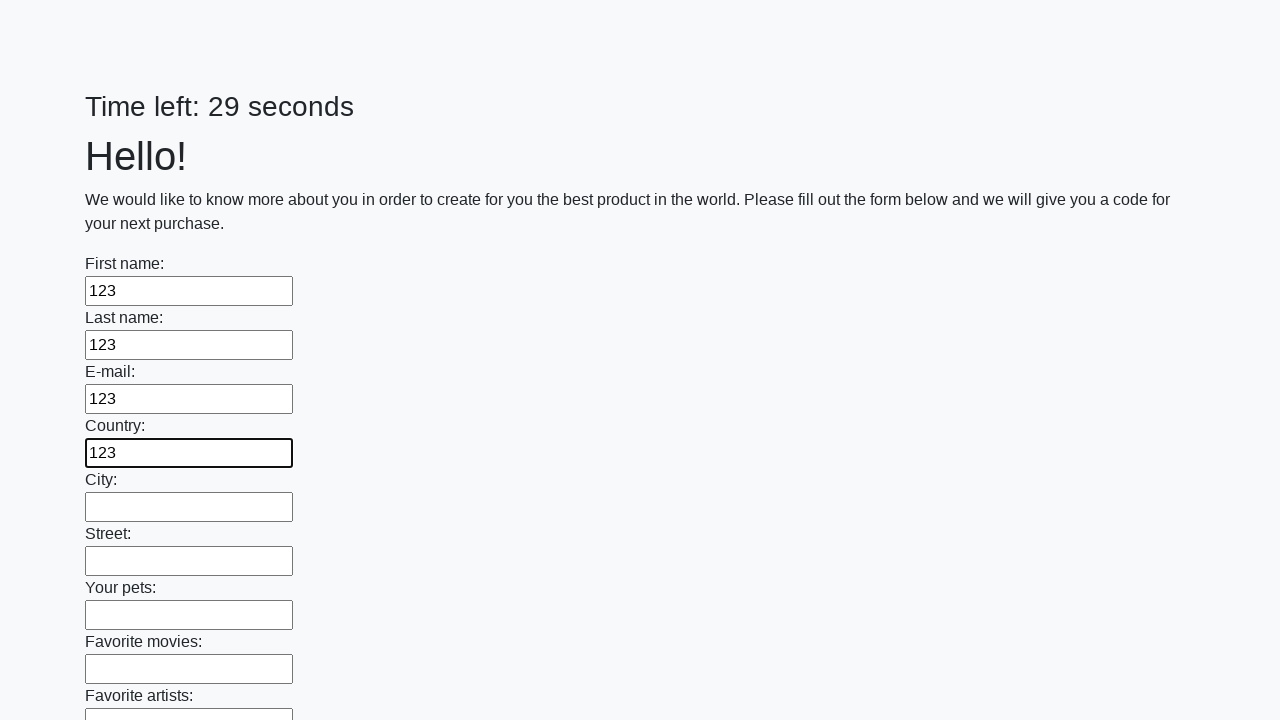

Filled text input field with '123' on [type="text"] >> nth=4
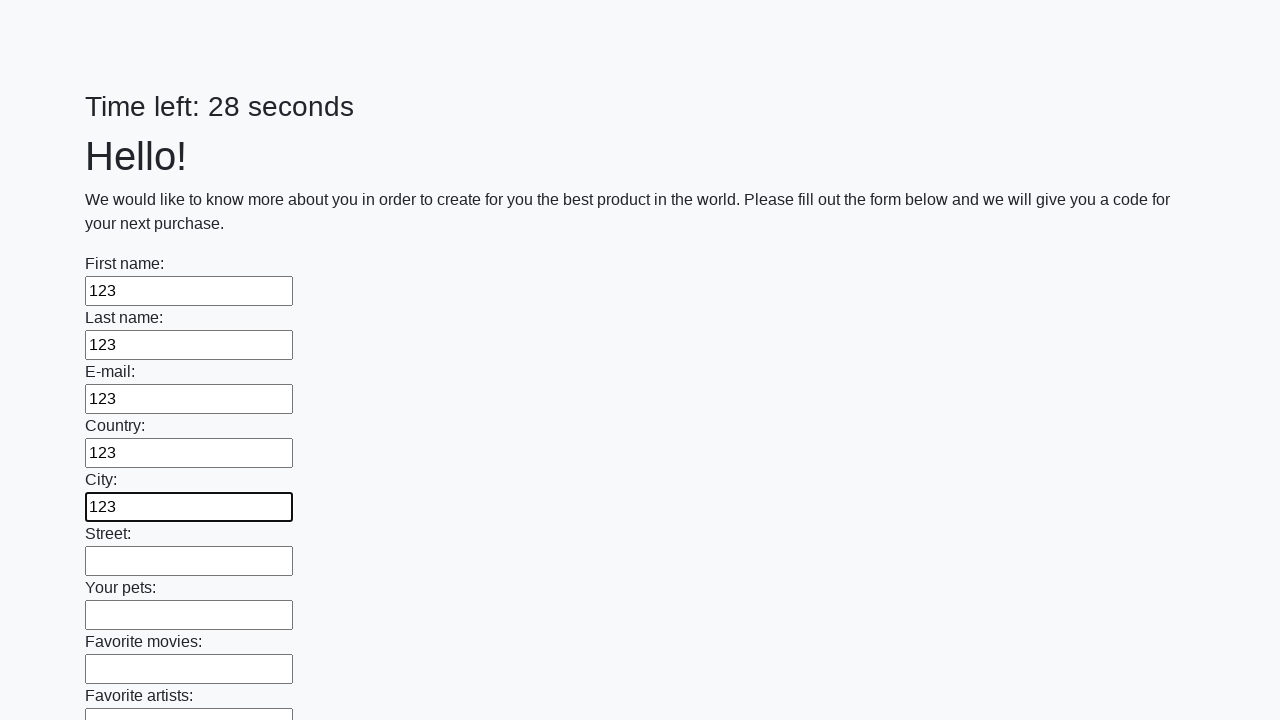

Filled text input field with '123' on [type="text"] >> nth=5
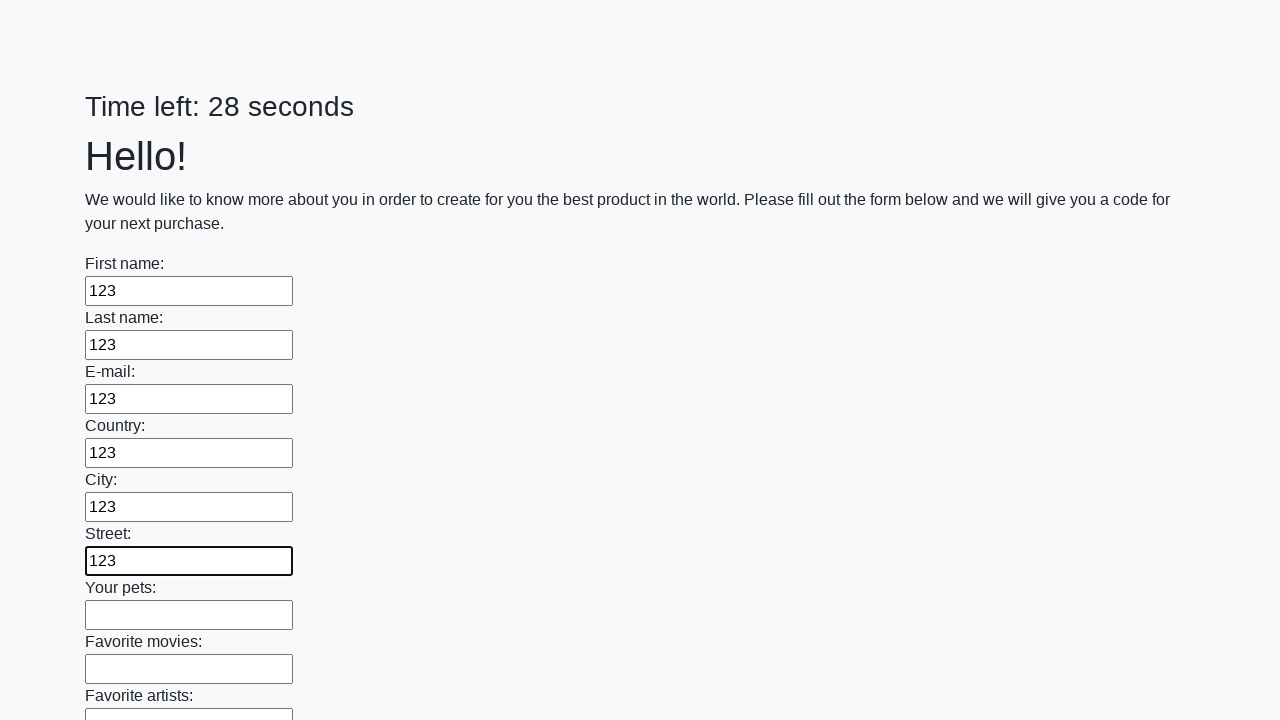

Filled text input field with '123' on [type="text"] >> nth=6
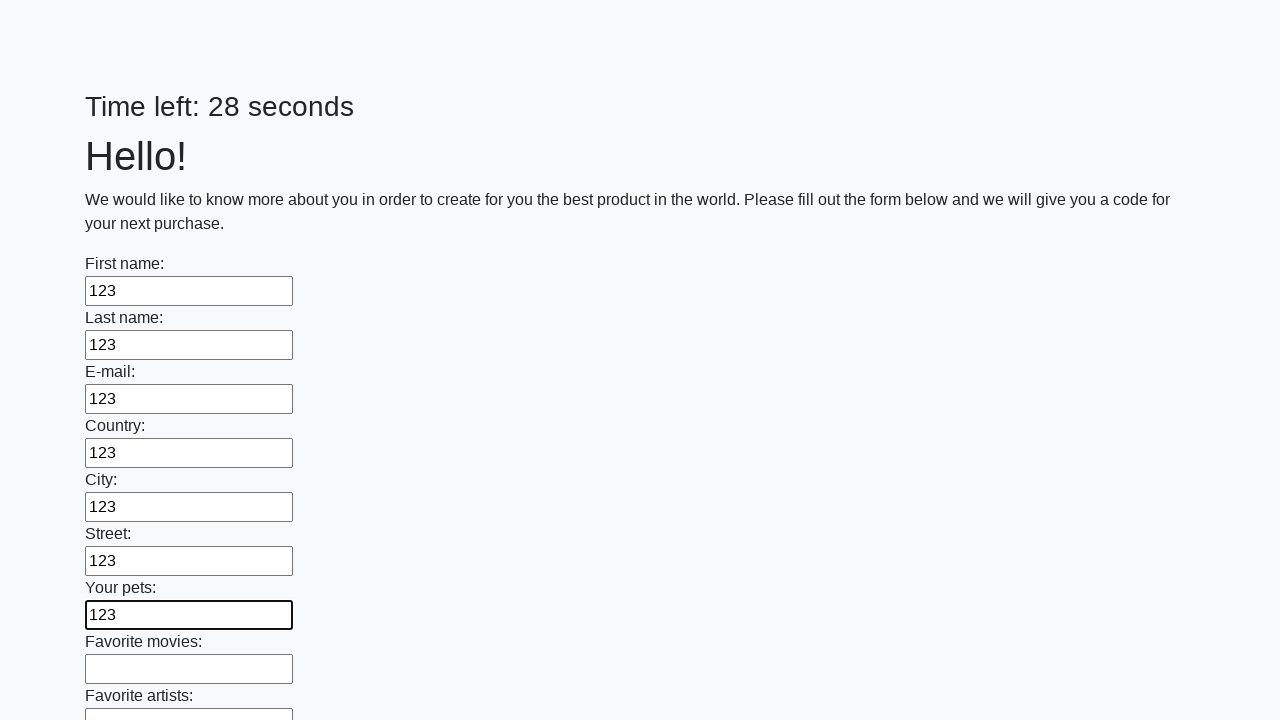

Filled text input field with '123' on [type="text"] >> nth=7
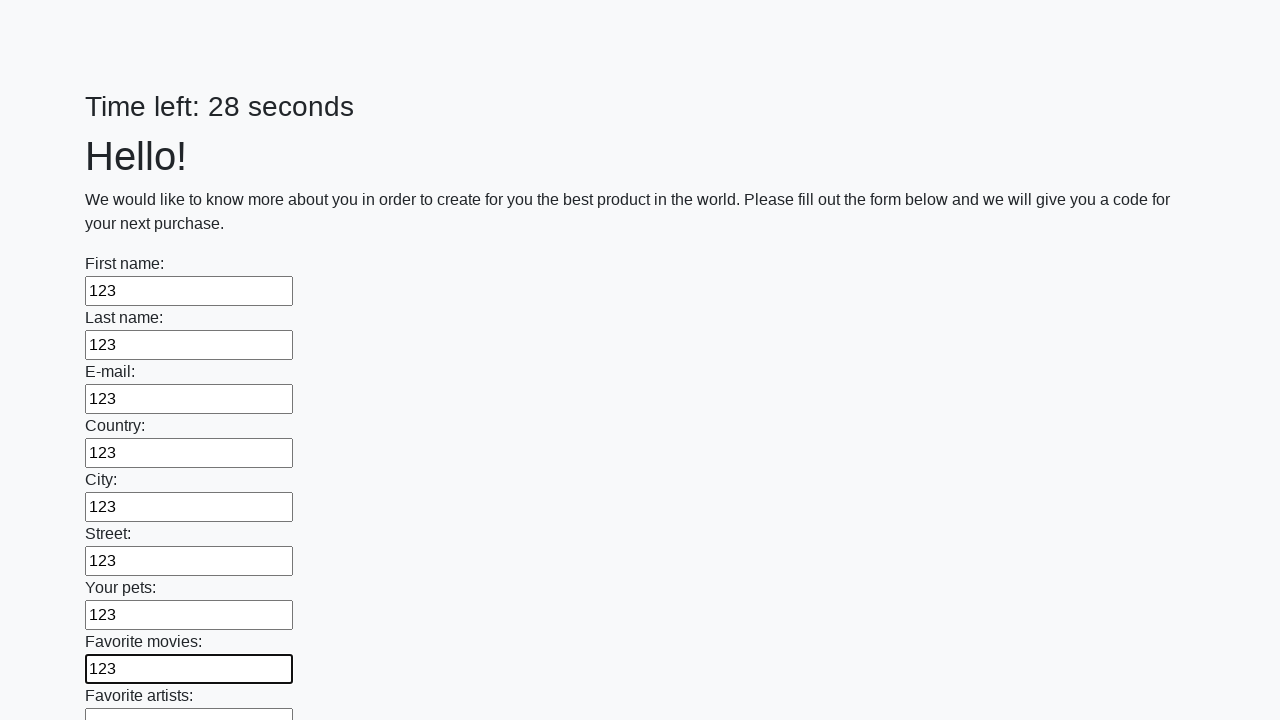

Filled text input field with '123' on [type="text"] >> nth=8
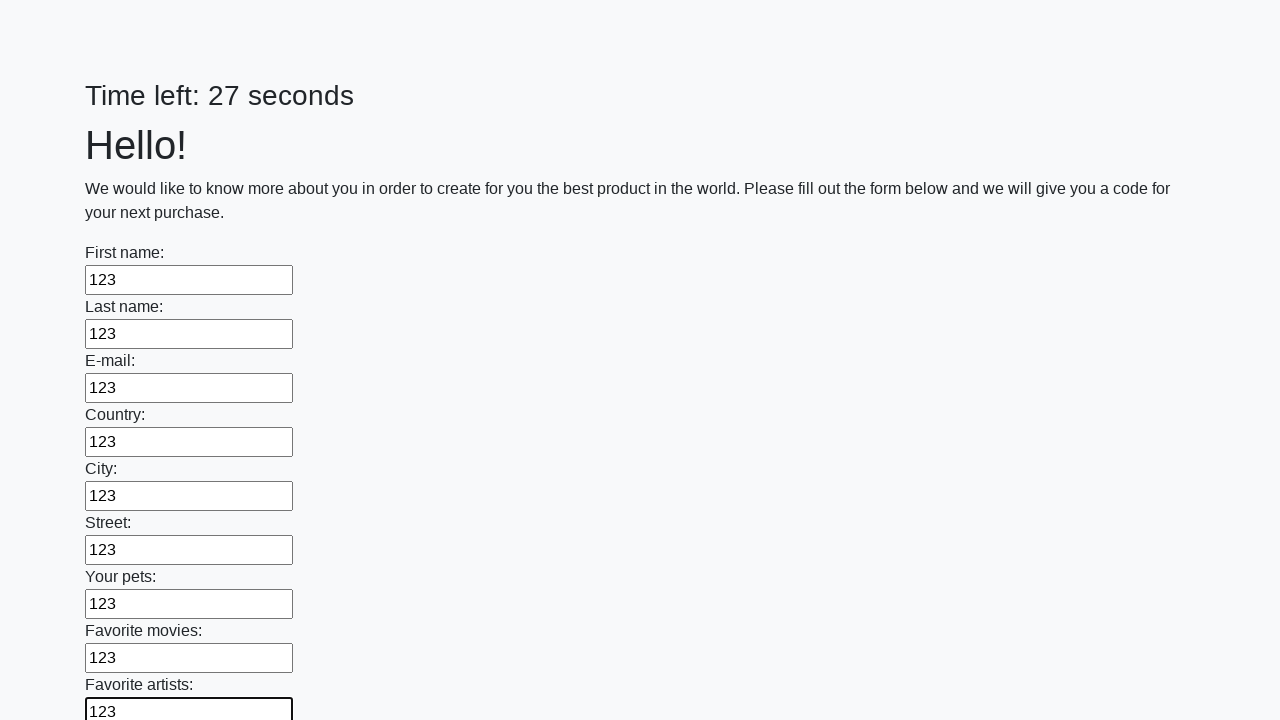

Filled text input field with '123' on [type="text"] >> nth=9
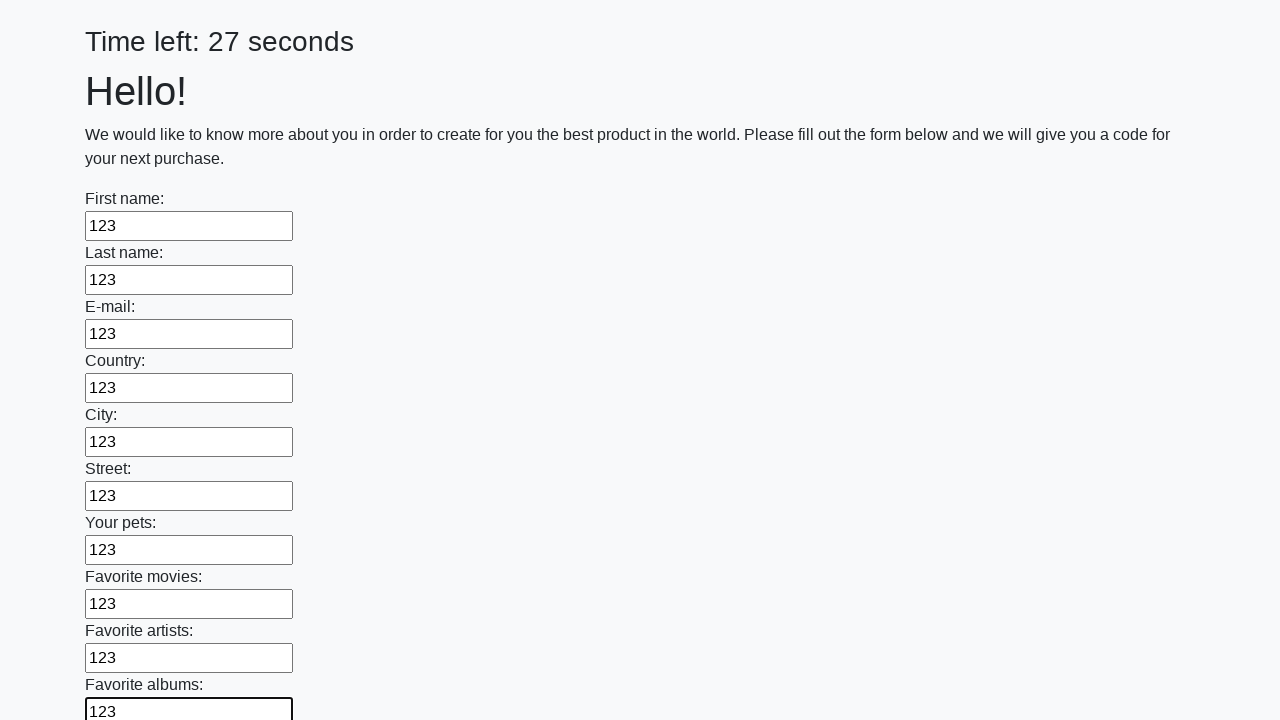

Filled text input field with '123' on [type="text"] >> nth=10
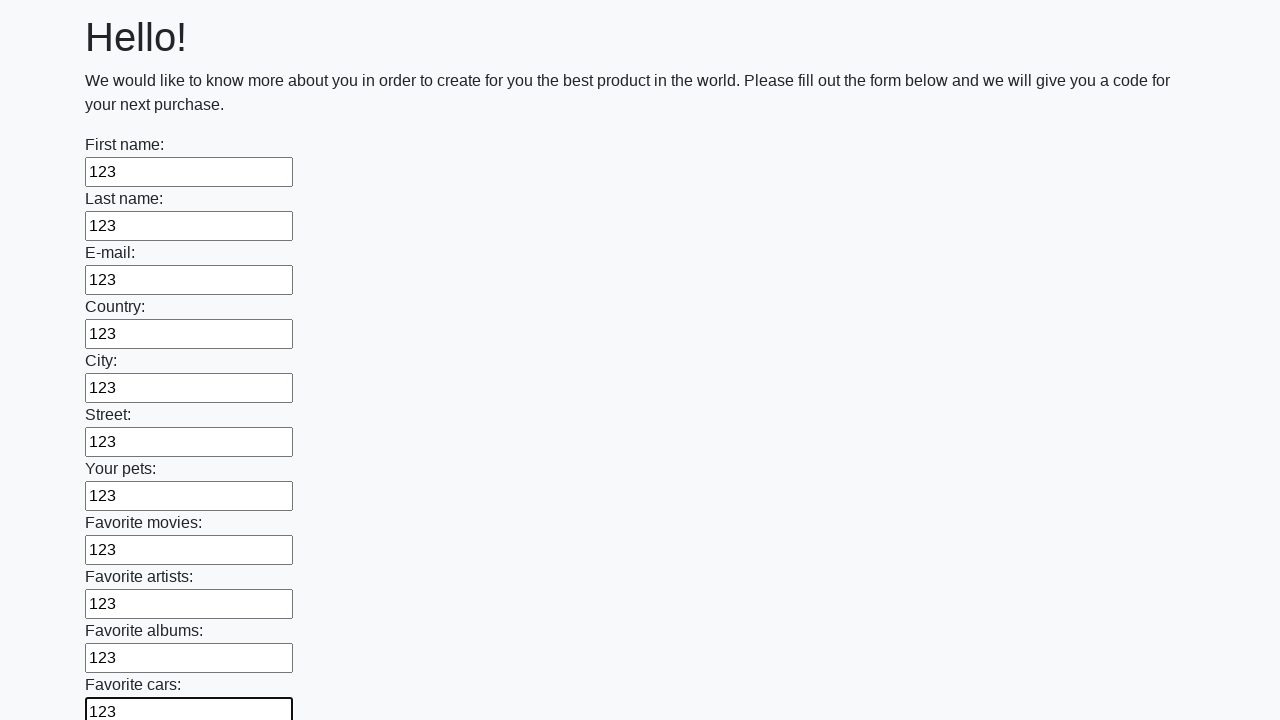

Filled text input field with '123' on [type="text"] >> nth=11
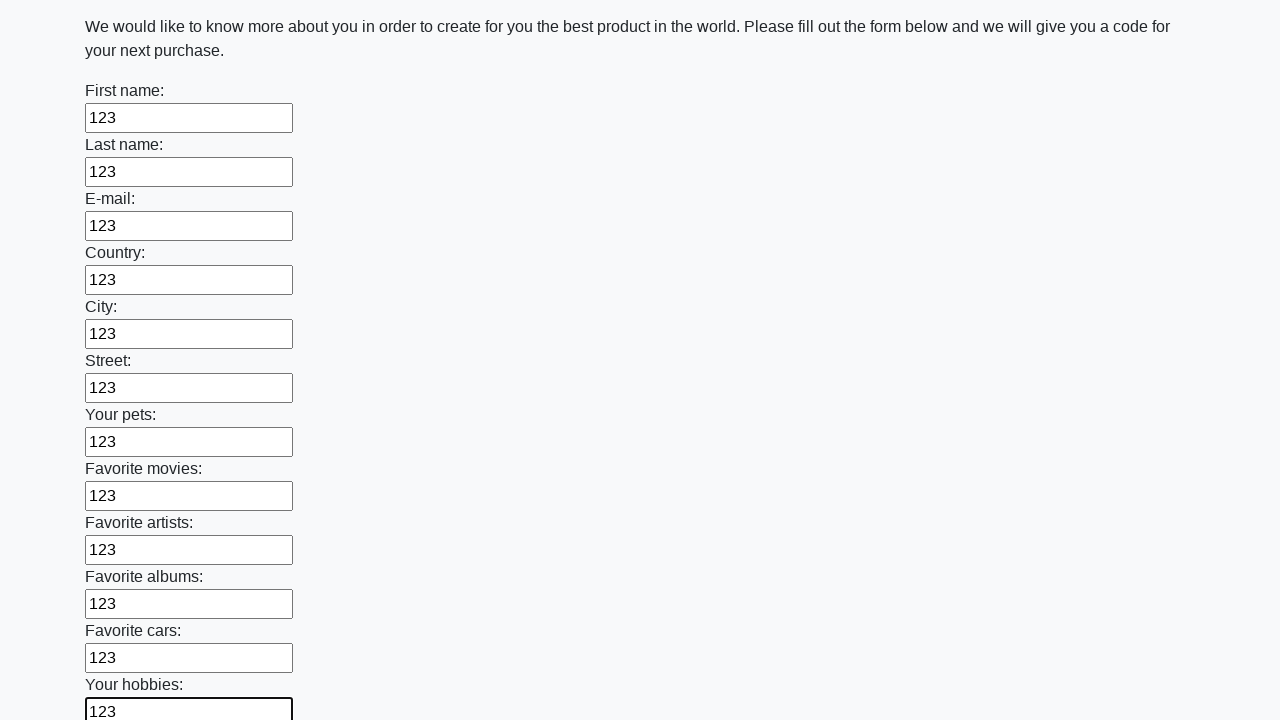

Filled text input field with '123' on [type="text"] >> nth=12
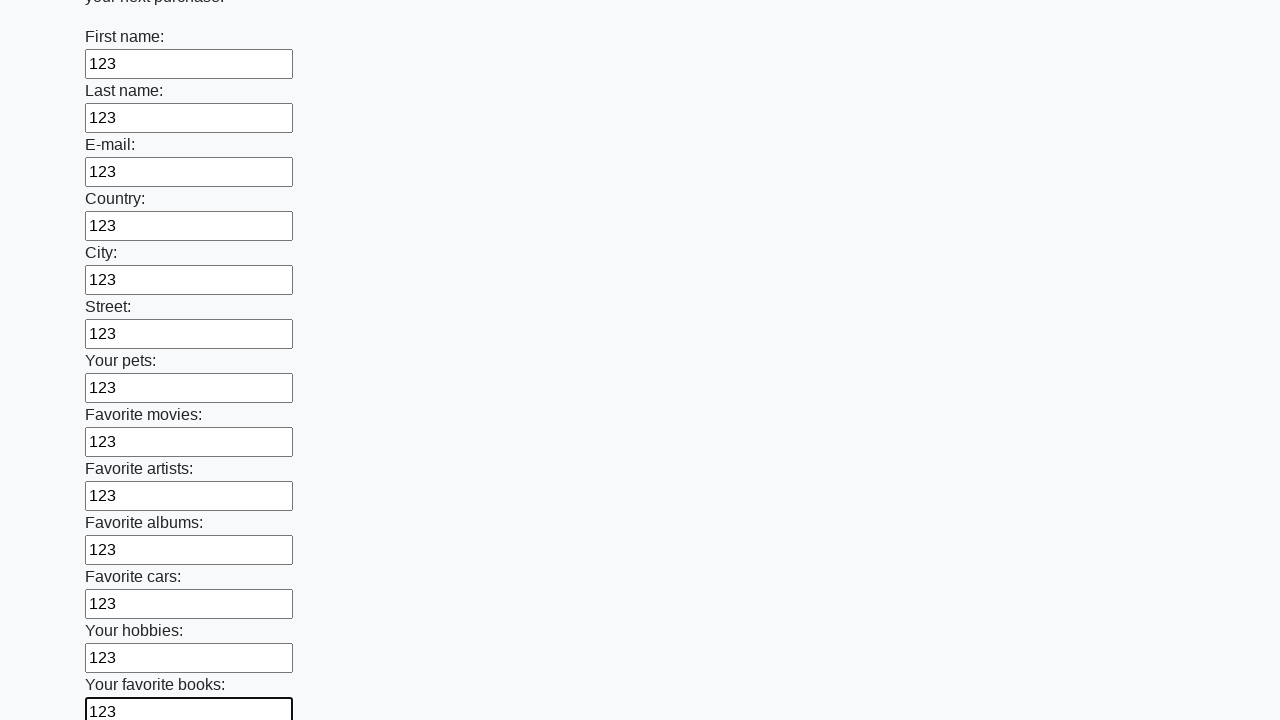

Filled text input field with '123' on [type="text"] >> nth=13
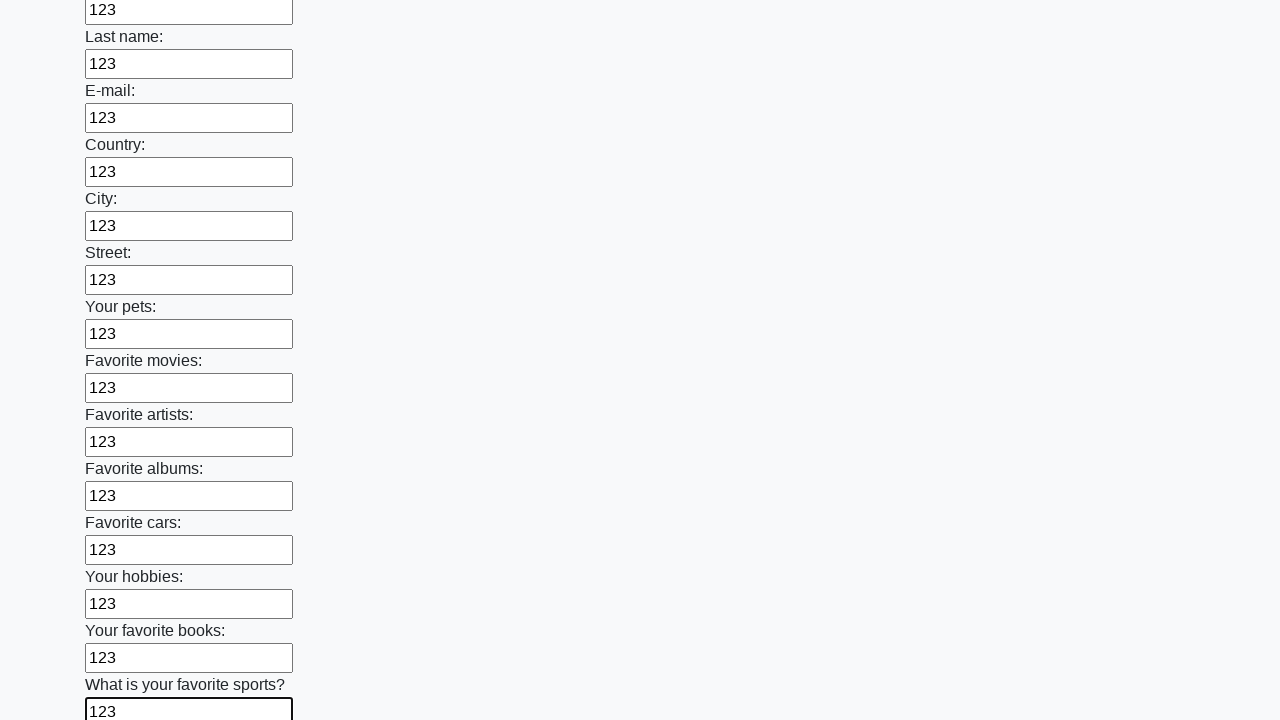

Filled text input field with '123' on [type="text"] >> nth=14
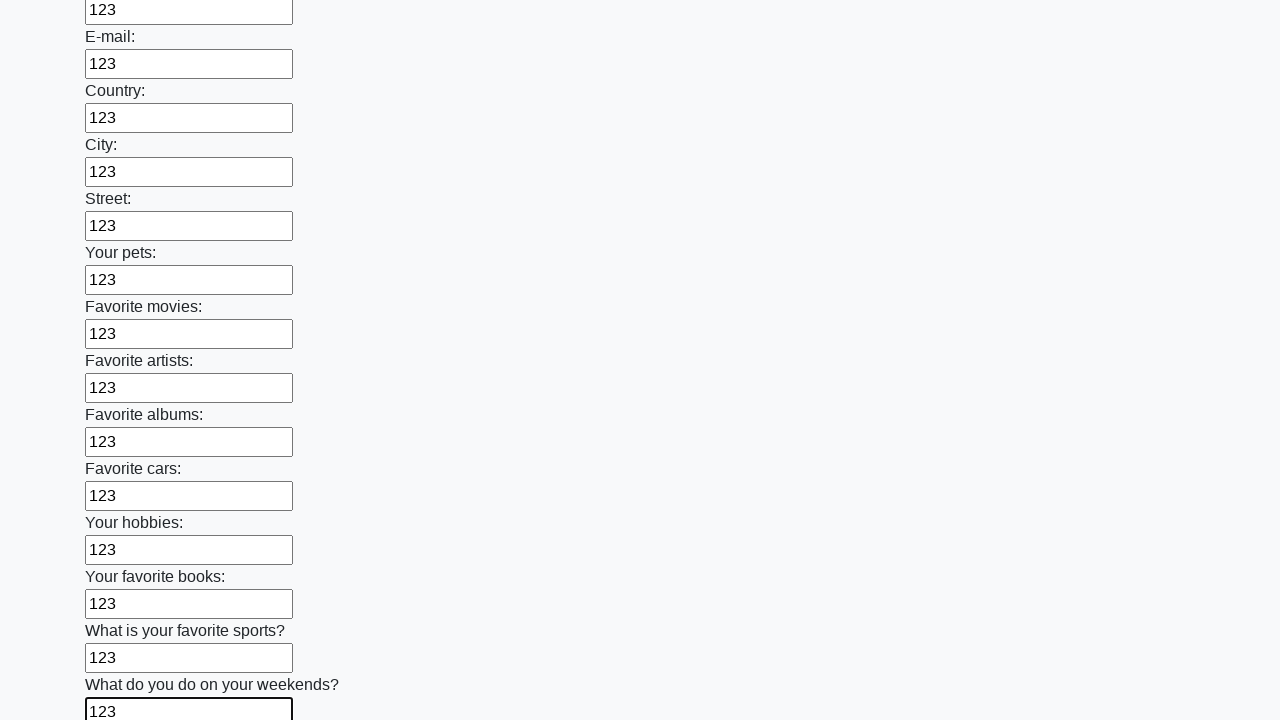

Filled text input field with '123' on [type="text"] >> nth=15
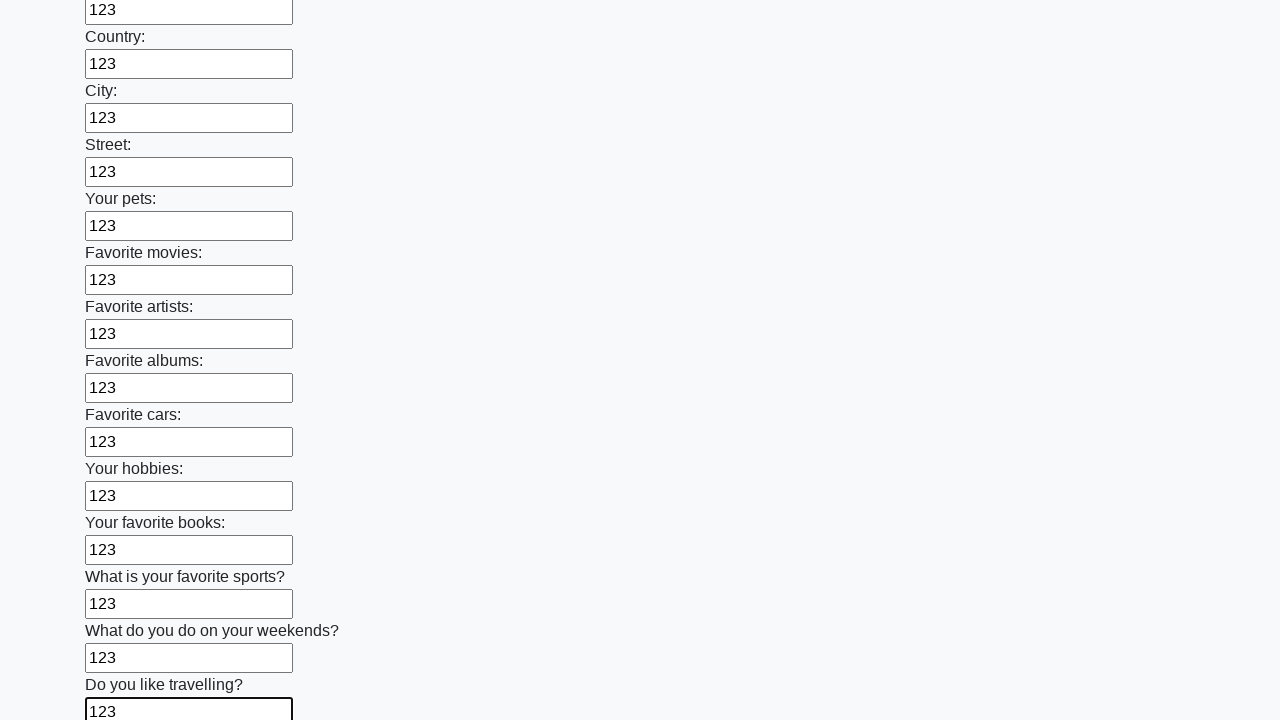

Filled text input field with '123' on [type="text"] >> nth=16
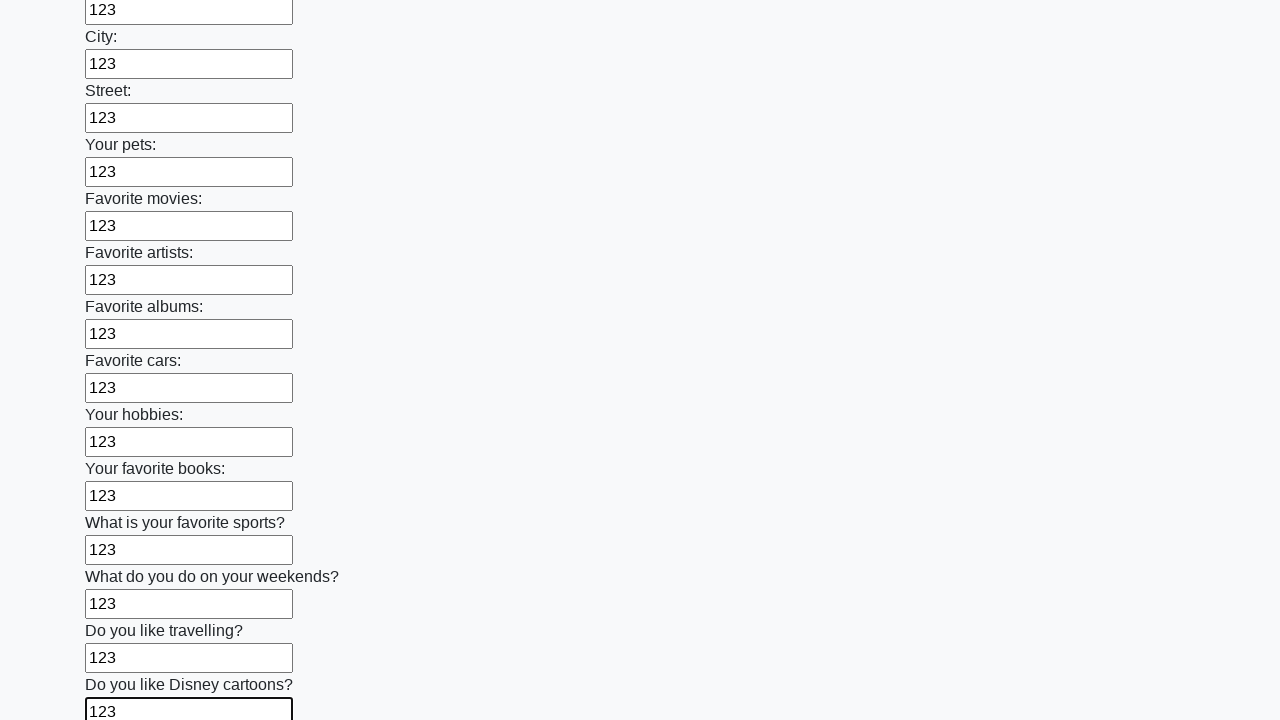

Filled text input field with '123' on [type="text"] >> nth=17
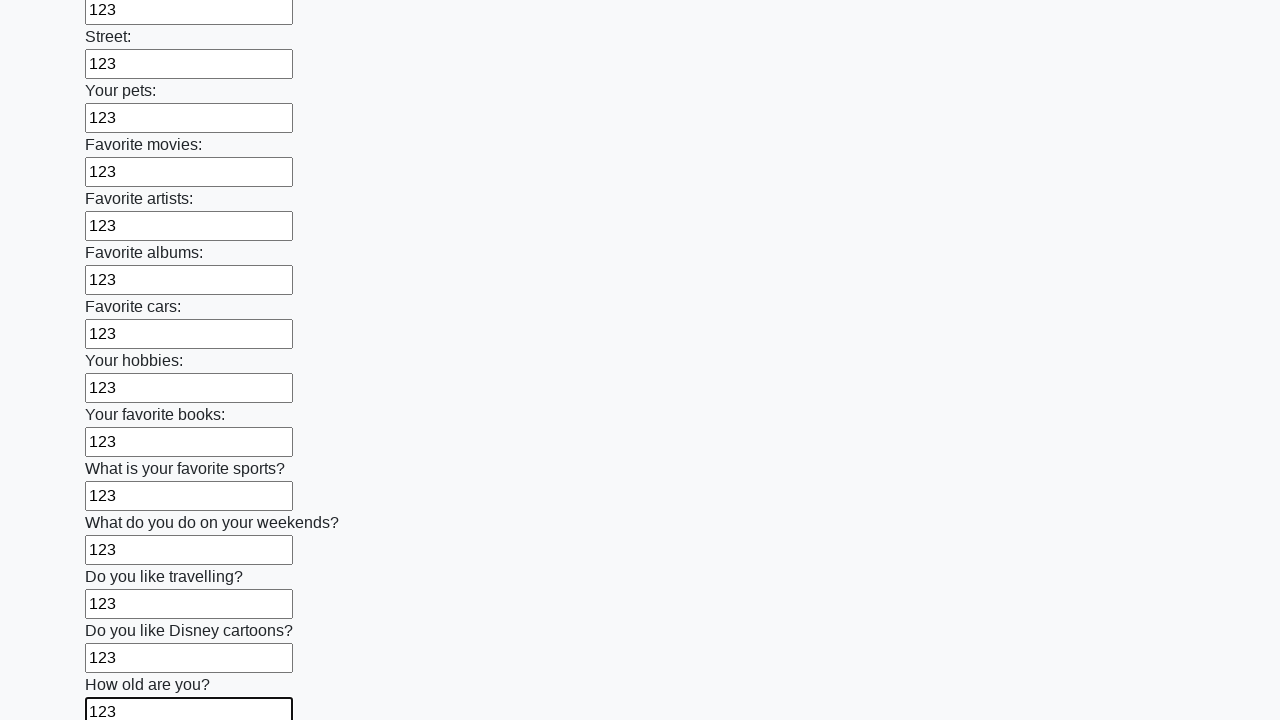

Filled text input field with '123' on [type="text"] >> nth=18
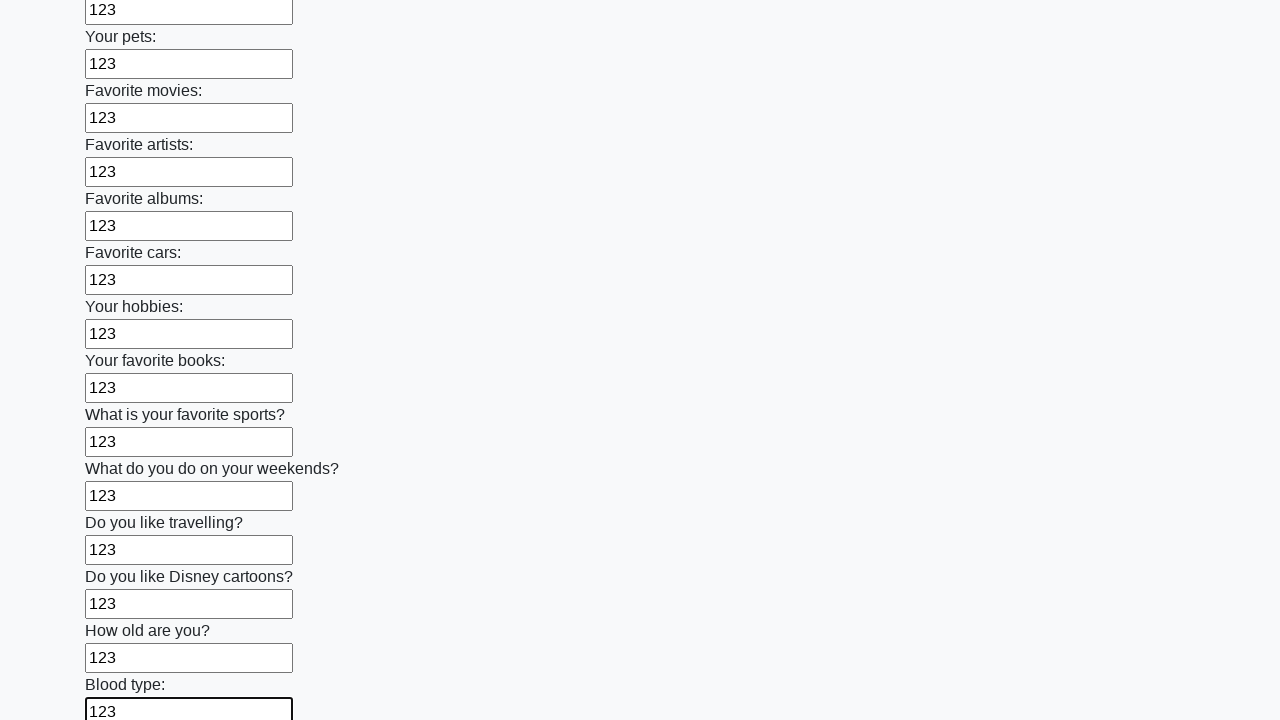

Filled text input field with '123' on [type="text"] >> nth=19
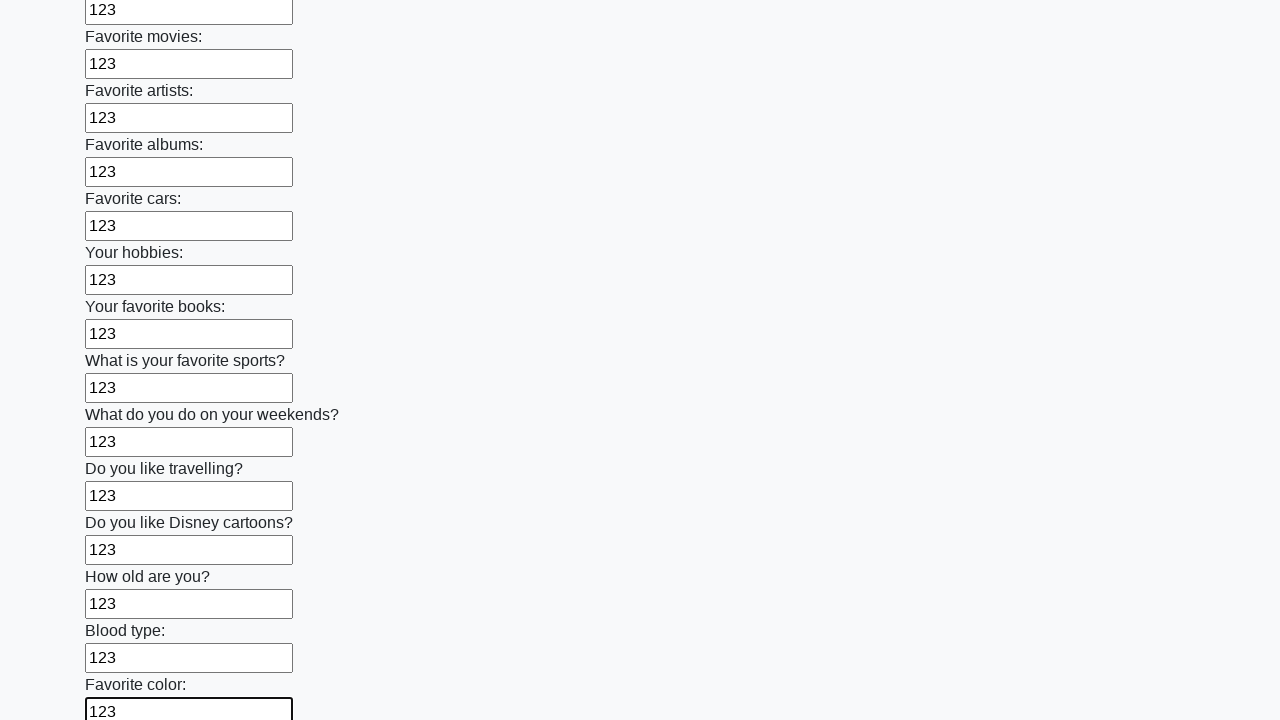

Filled text input field with '123' on [type="text"] >> nth=20
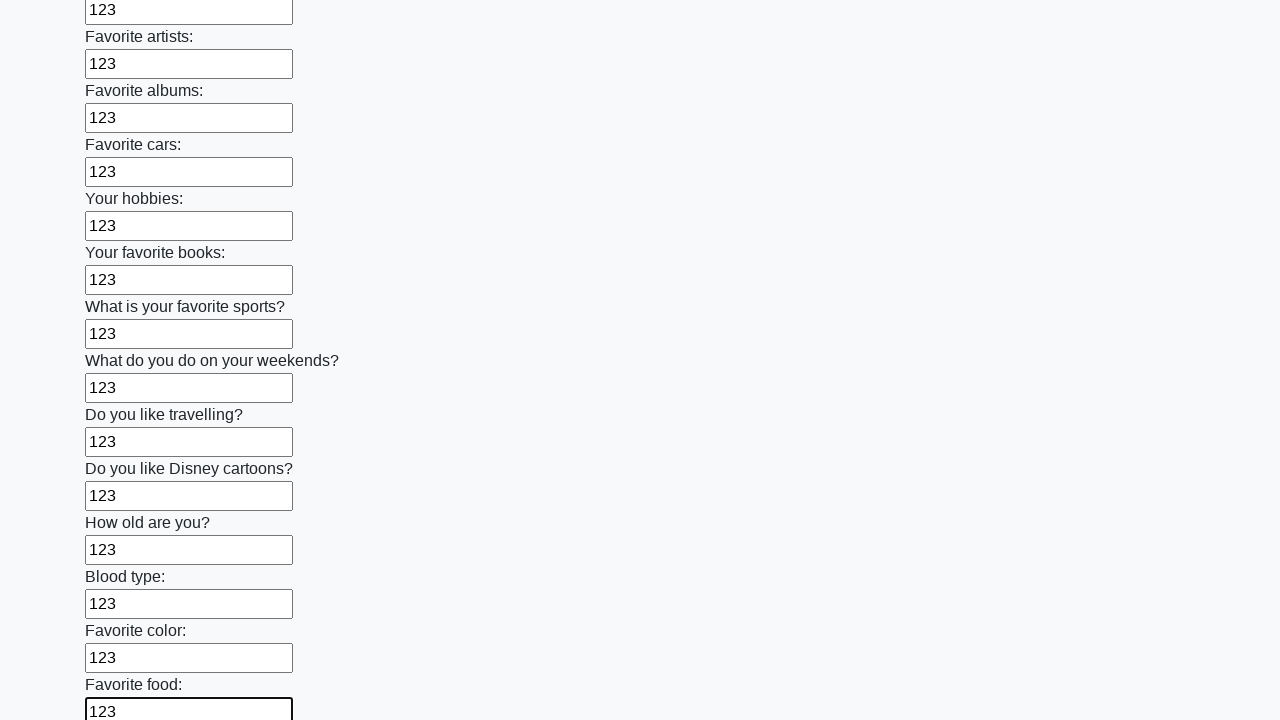

Filled text input field with '123' on [type="text"] >> nth=21
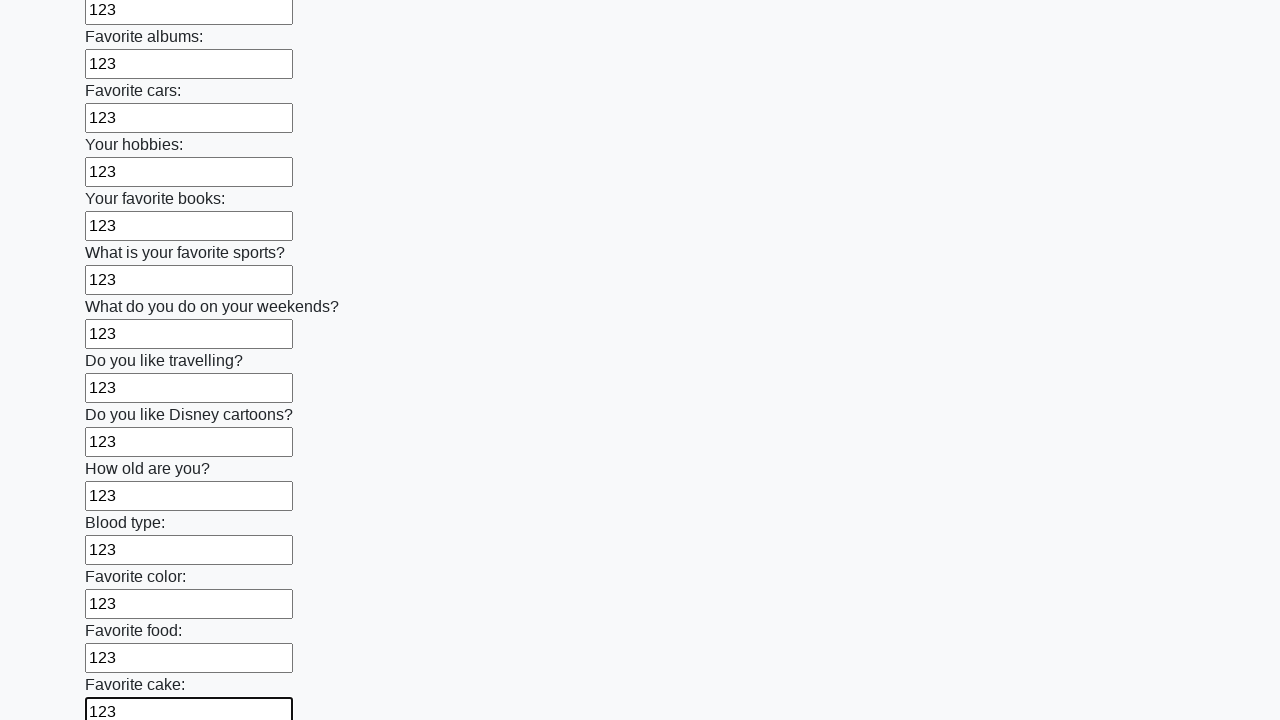

Filled text input field with '123' on [type="text"] >> nth=22
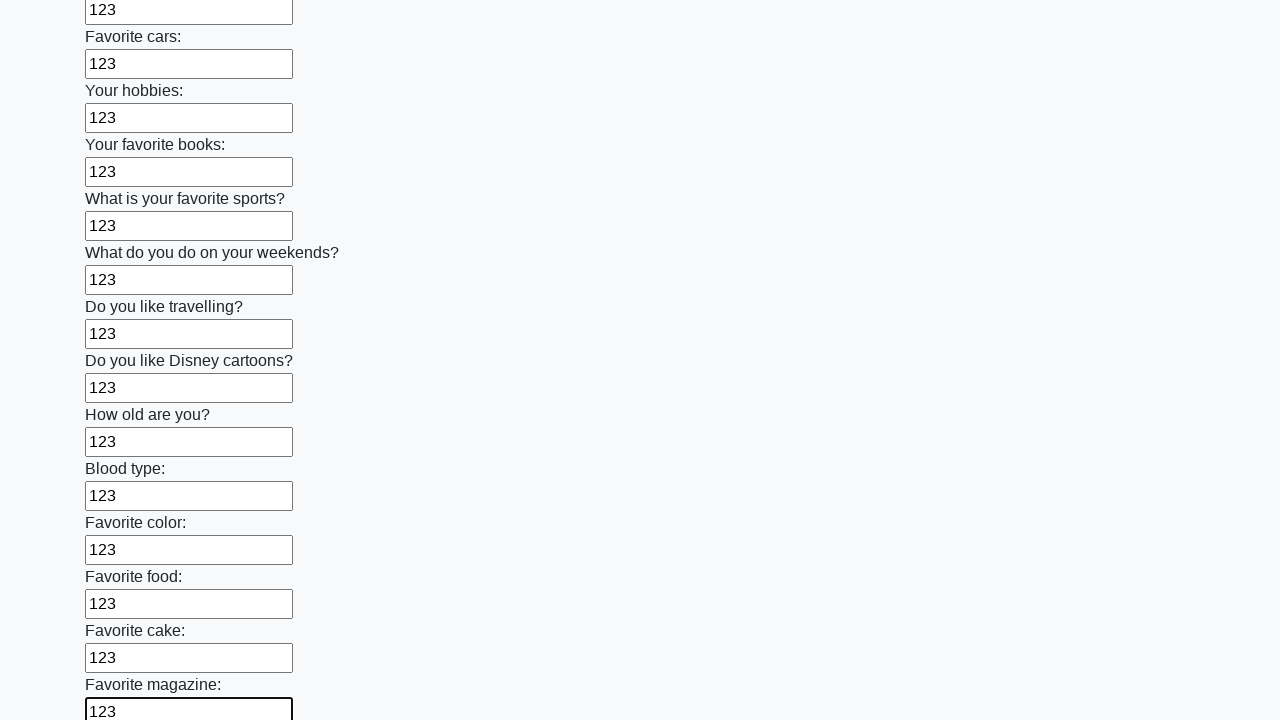

Filled text input field with '123' on [type="text"] >> nth=23
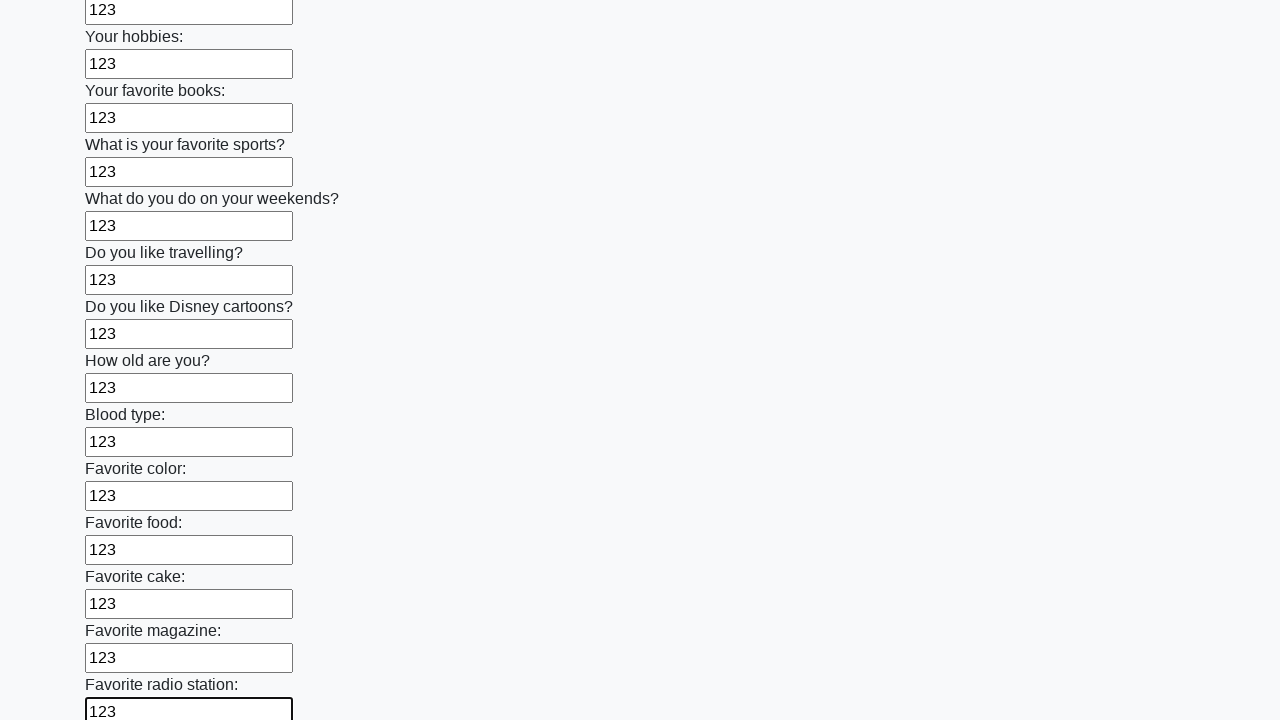

Filled text input field with '123' on [type="text"] >> nth=24
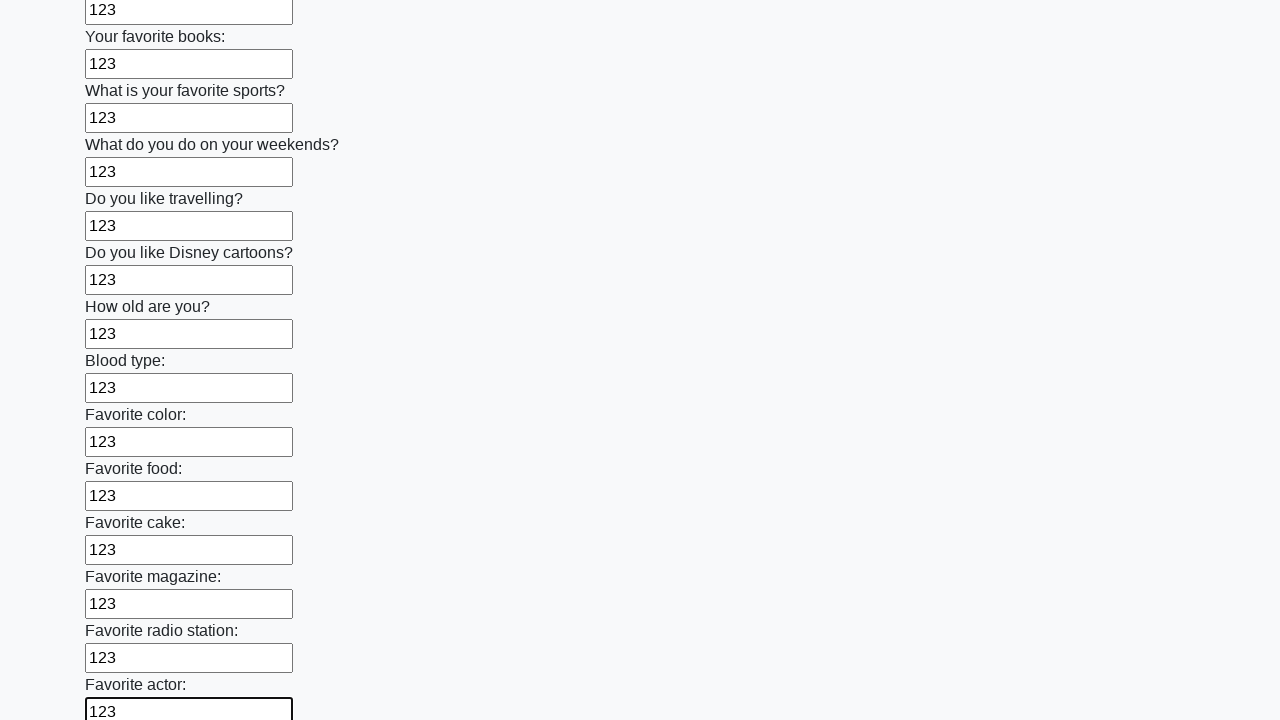

Filled text input field with '123' on [type="text"] >> nth=25
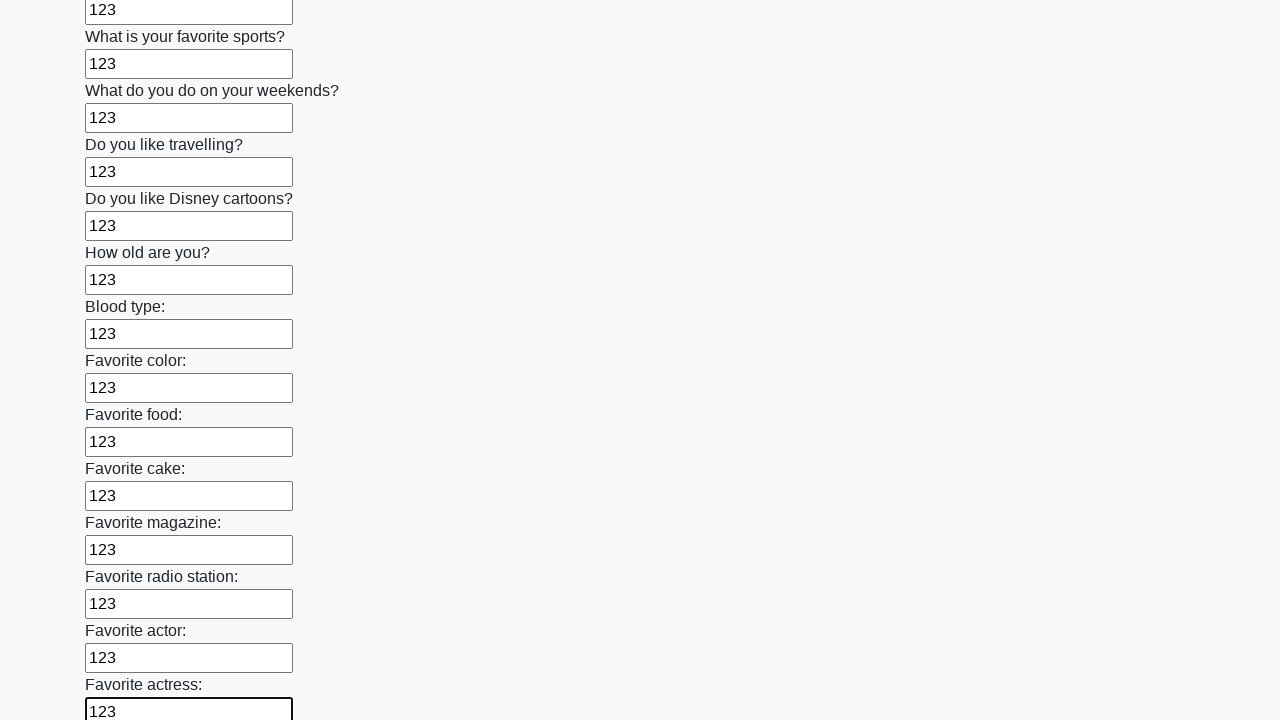

Filled text input field with '123' on [type="text"] >> nth=26
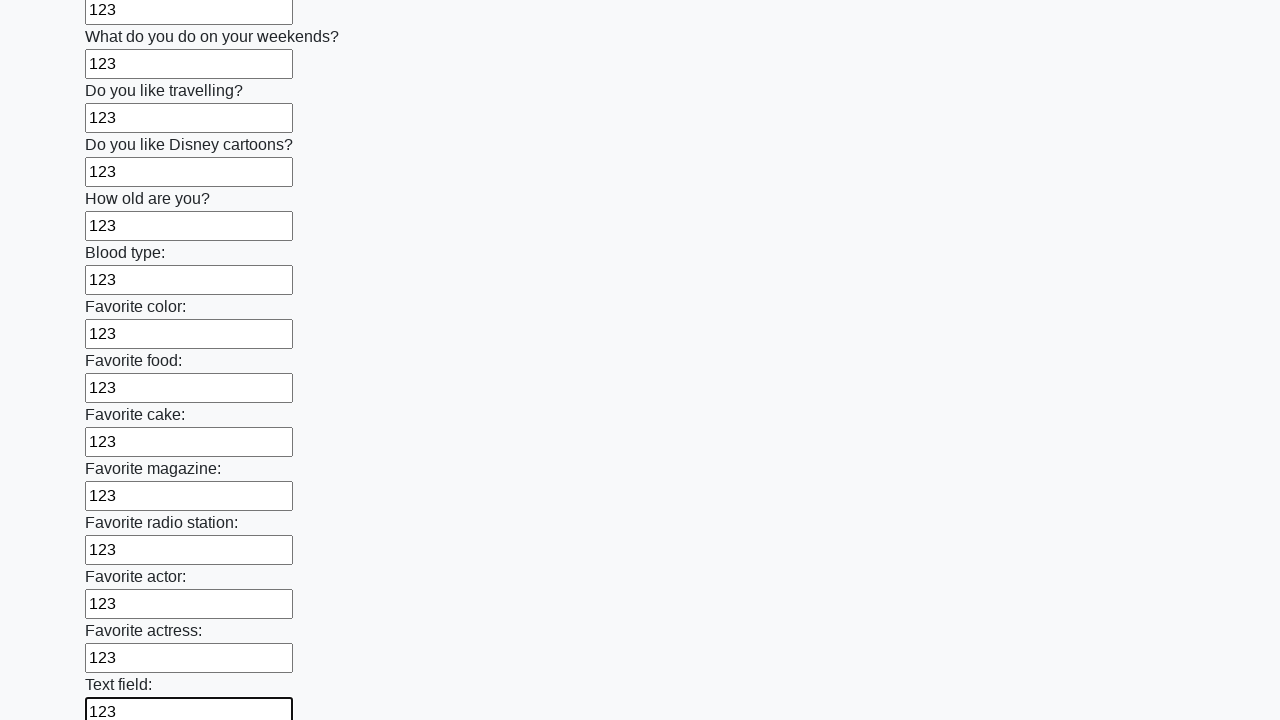

Filled text input field with '123' on [type="text"] >> nth=27
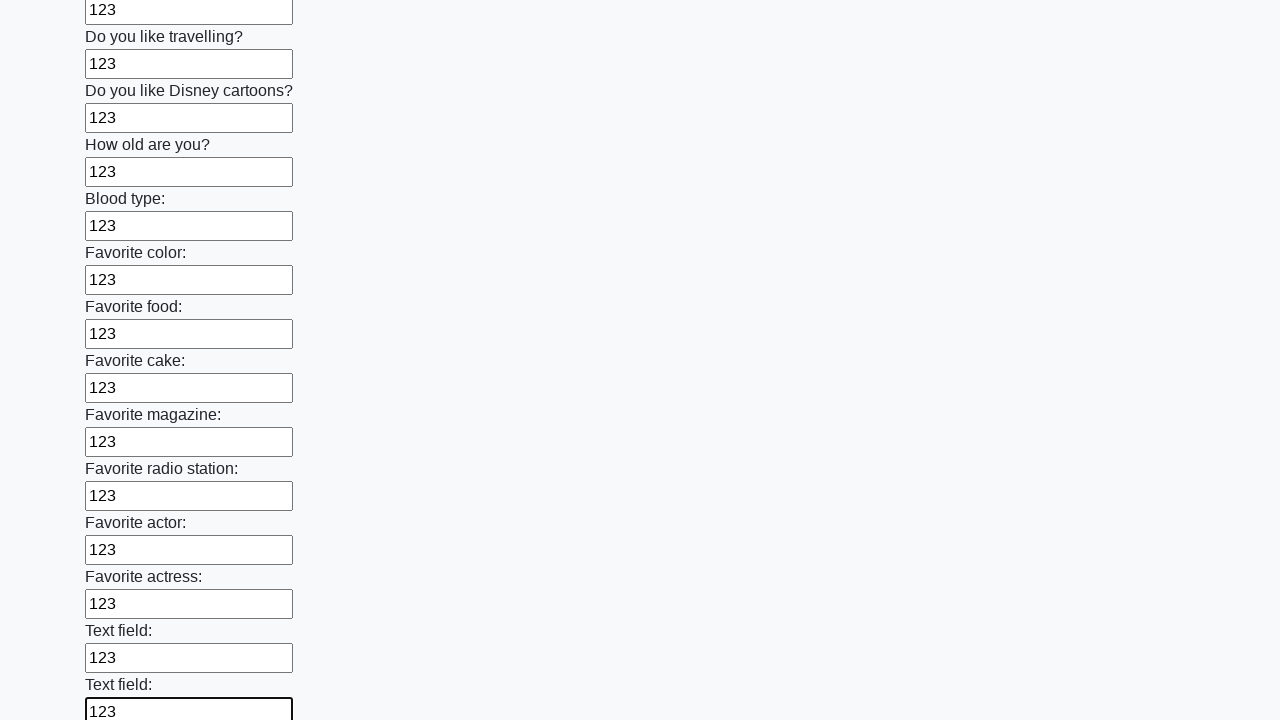

Filled text input field with '123' on [type="text"] >> nth=28
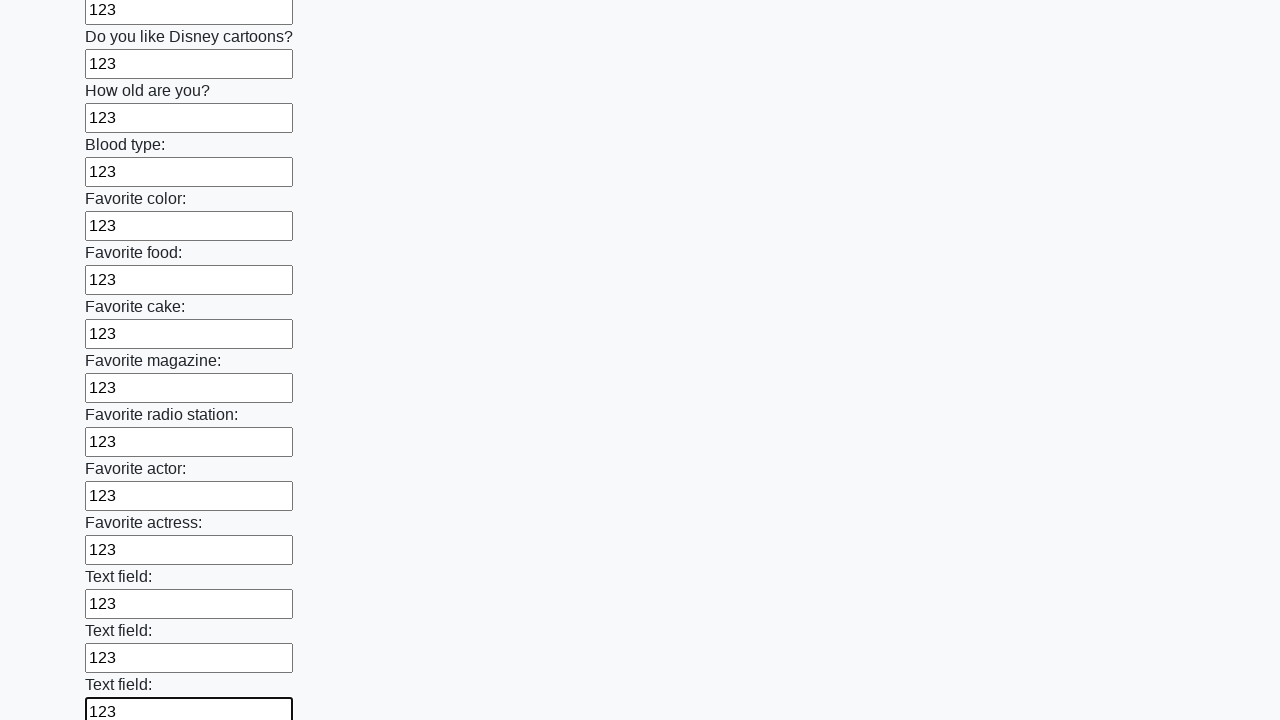

Filled text input field with '123' on [type="text"] >> nth=29
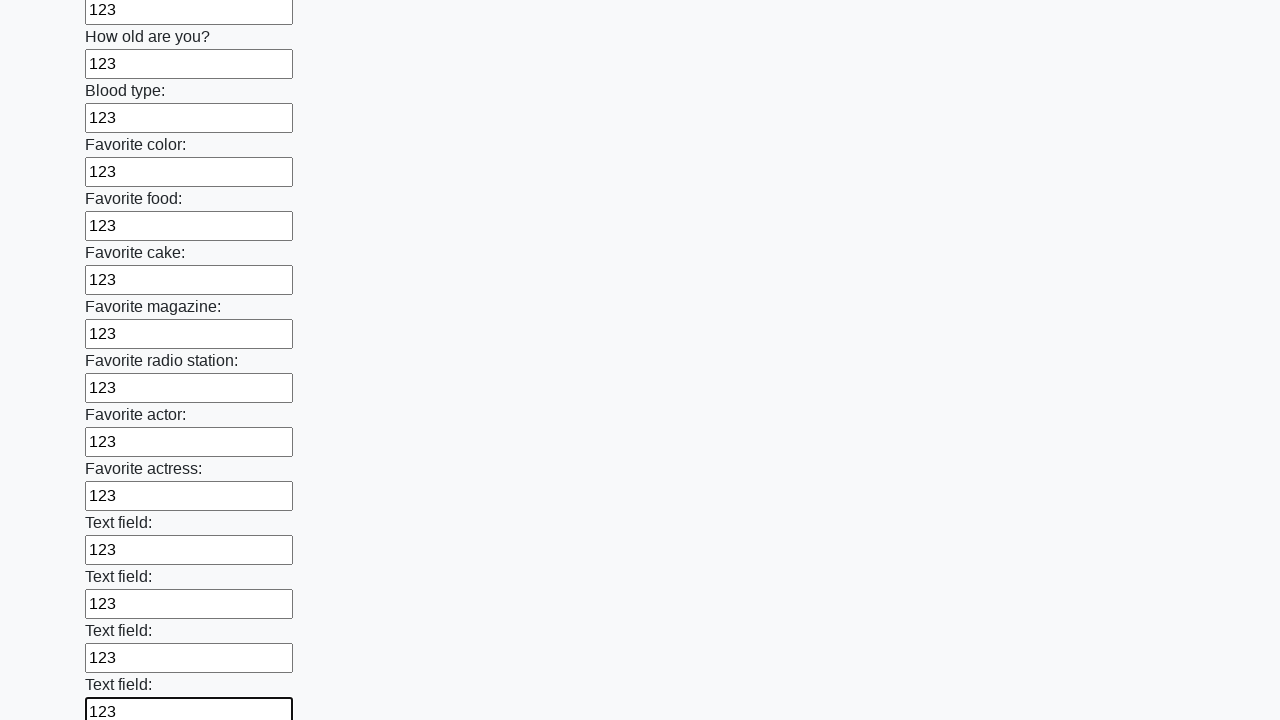

Filled text input field with '123' on [type="text"] >> nth=30
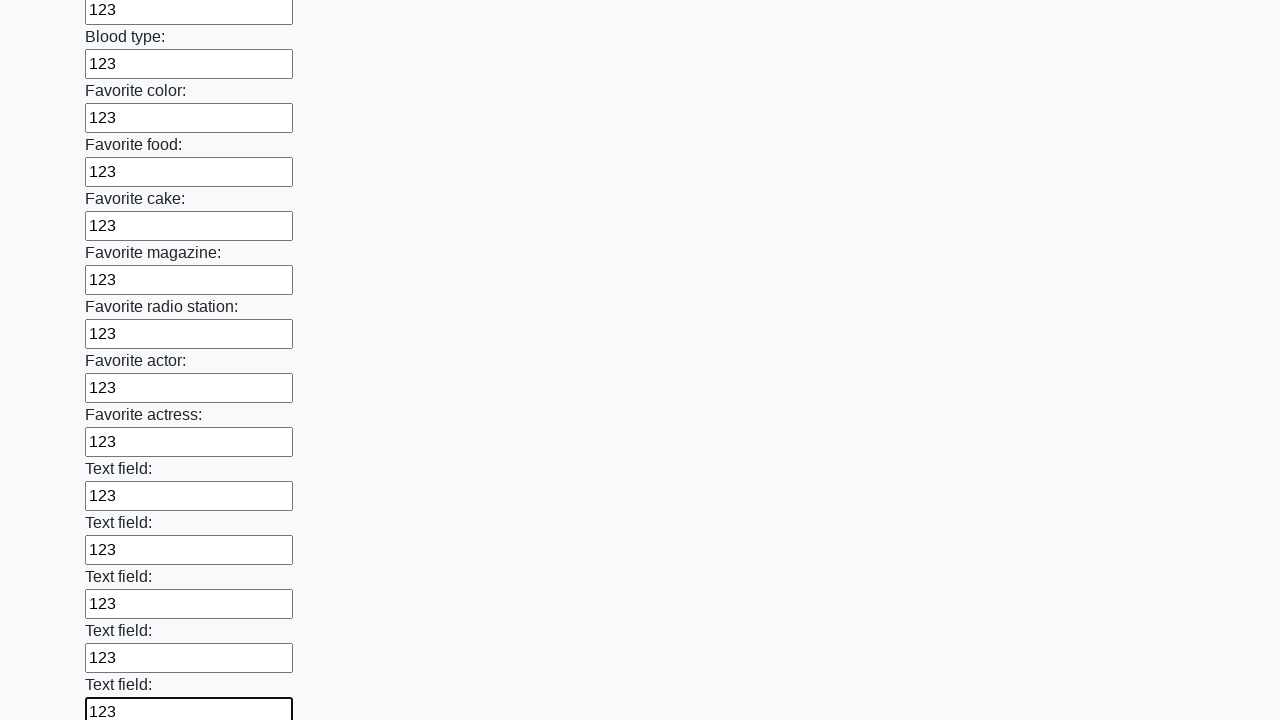

Filled text input field with '123' on [type="text"] >> nth=31
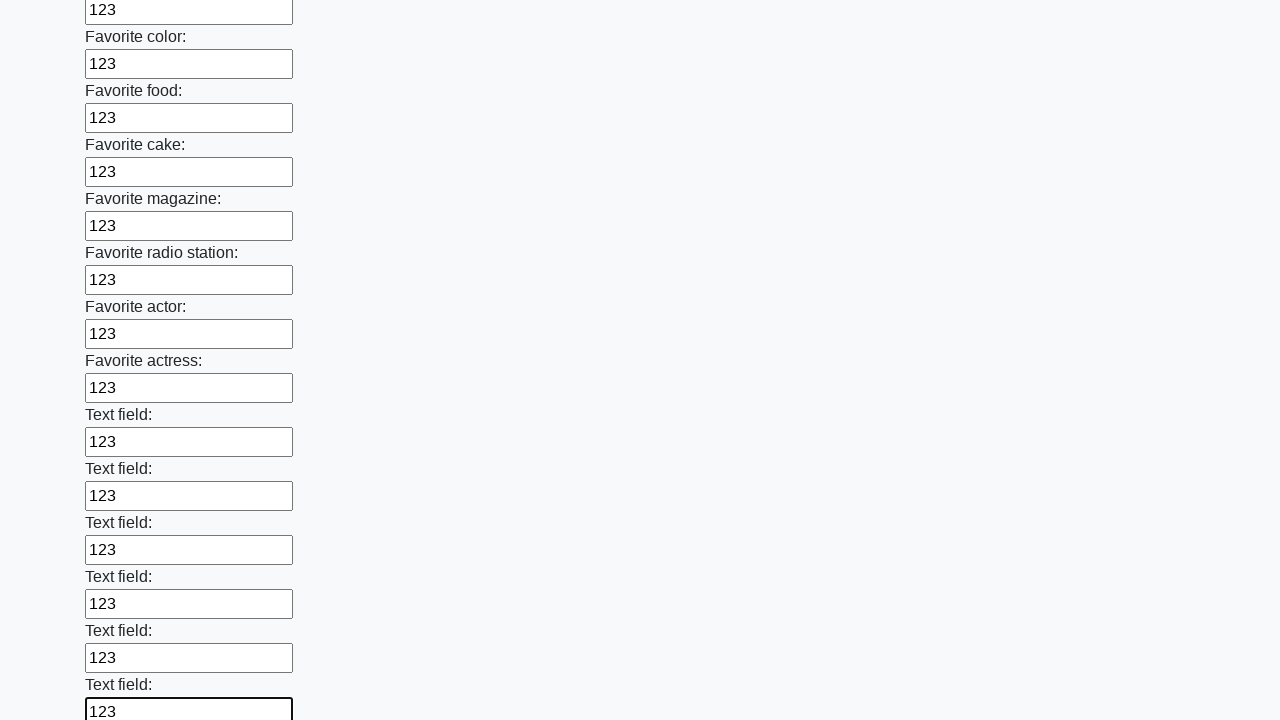

Filled text input field with '123' on [type="text"] >> nth=32
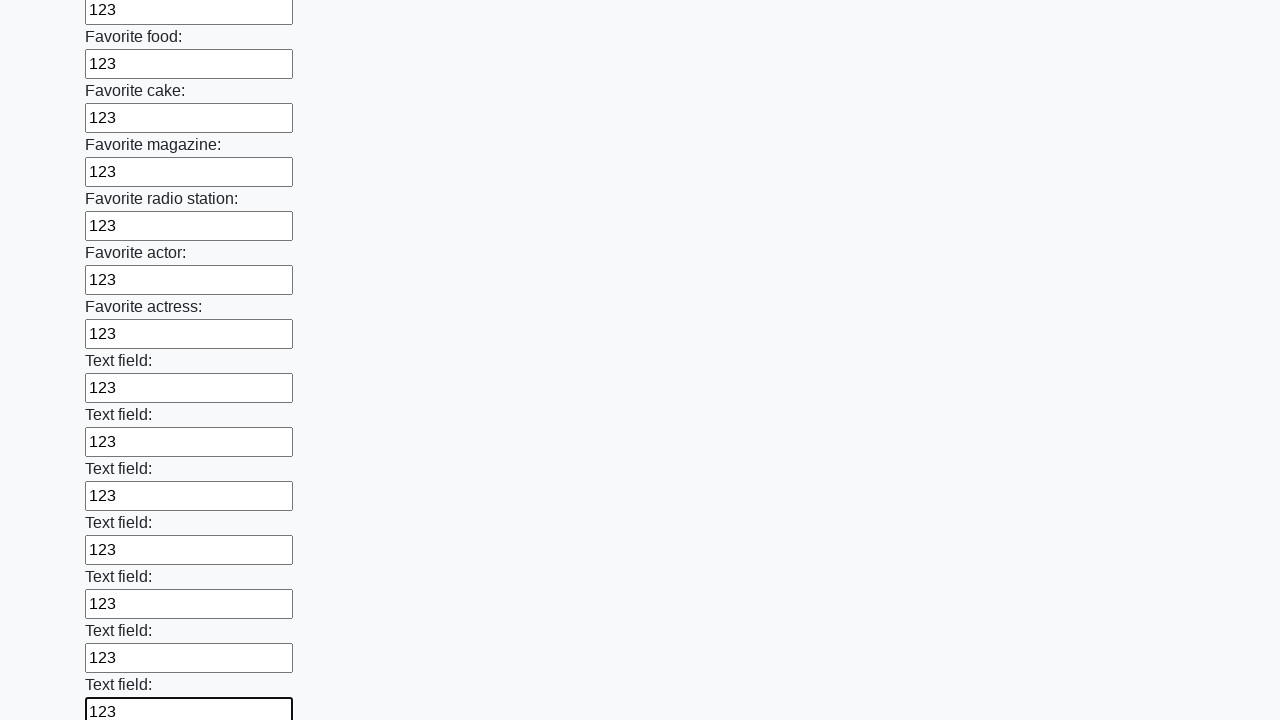

Filled text input field with '123' on [type="text"] >> nth=33
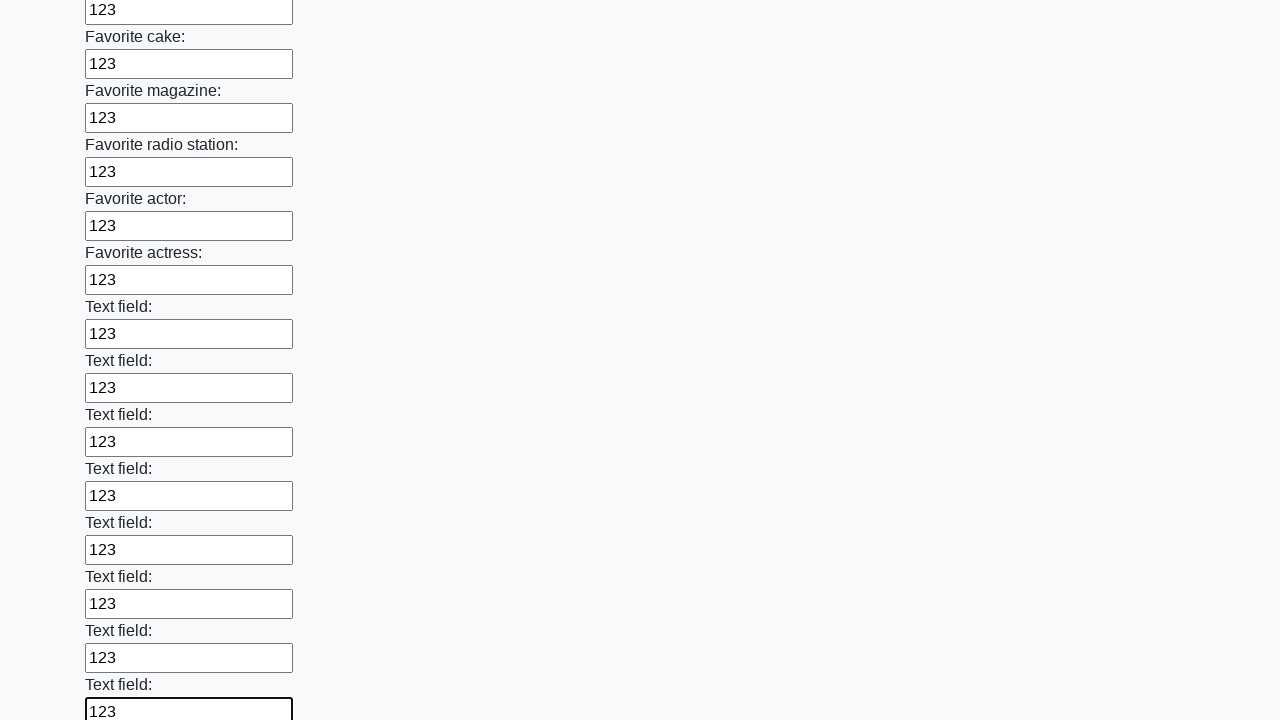

Filled text input field with '123' on [type="text"] >> nth=34
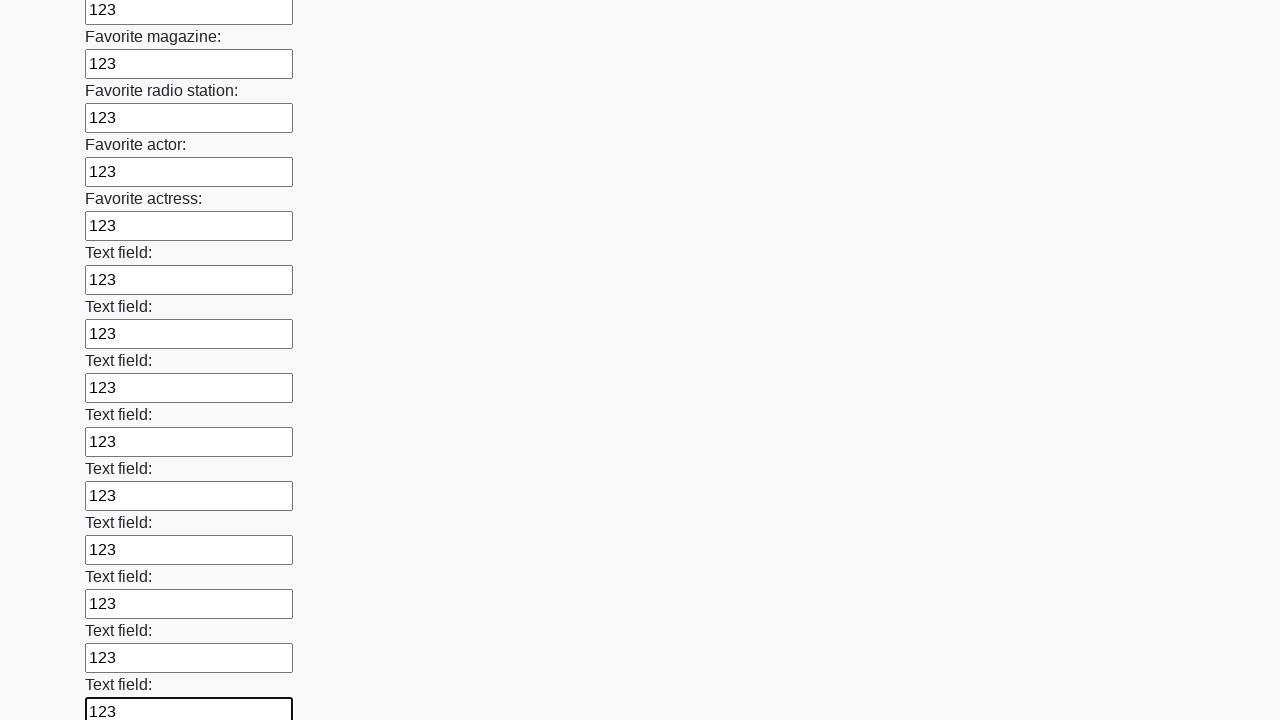

Filled text input field with '123' on [type="text"] >> nth=35
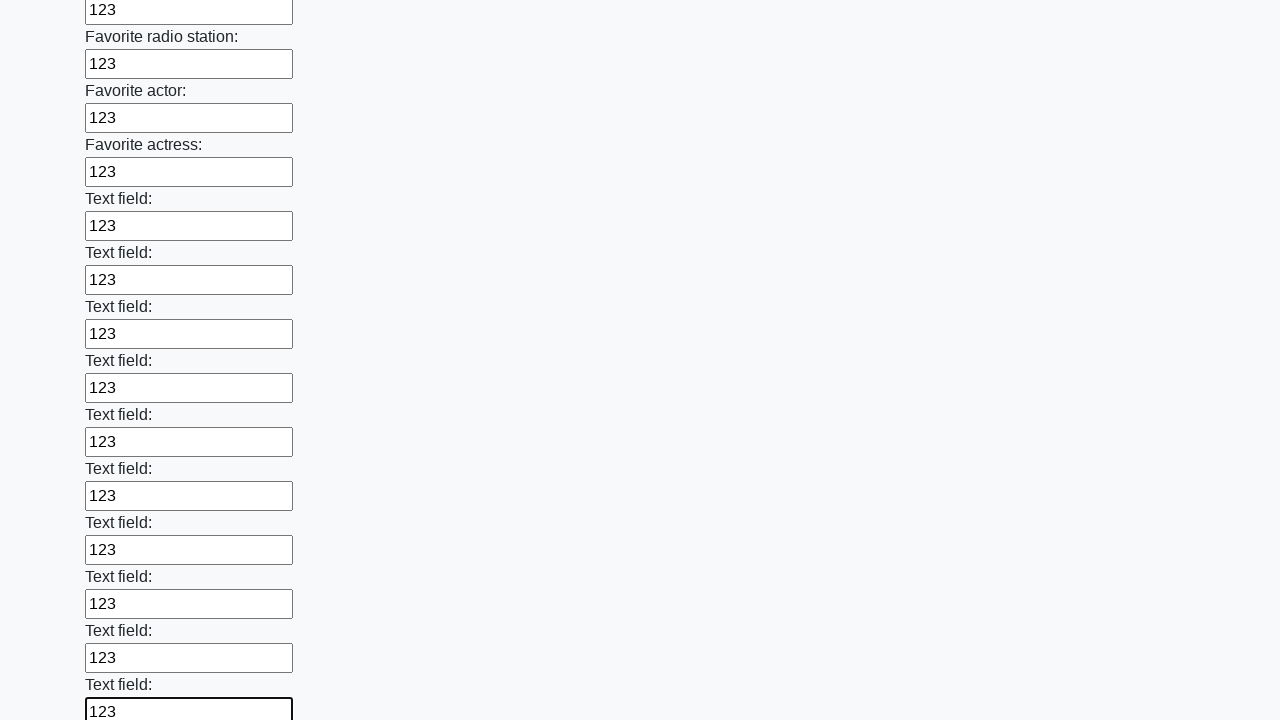

Filled text input field with '123' on [type="text"] >> nth=36
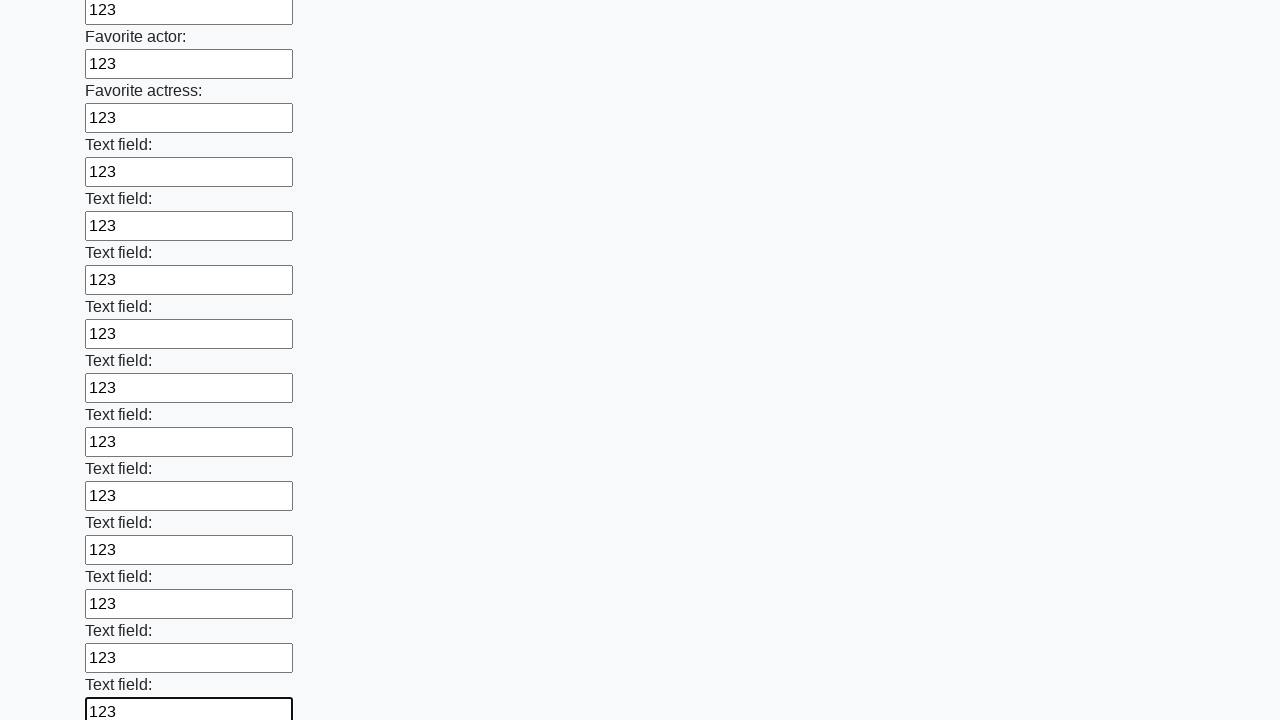

Filled text input field with '123' on [type="text"] >> nth=37
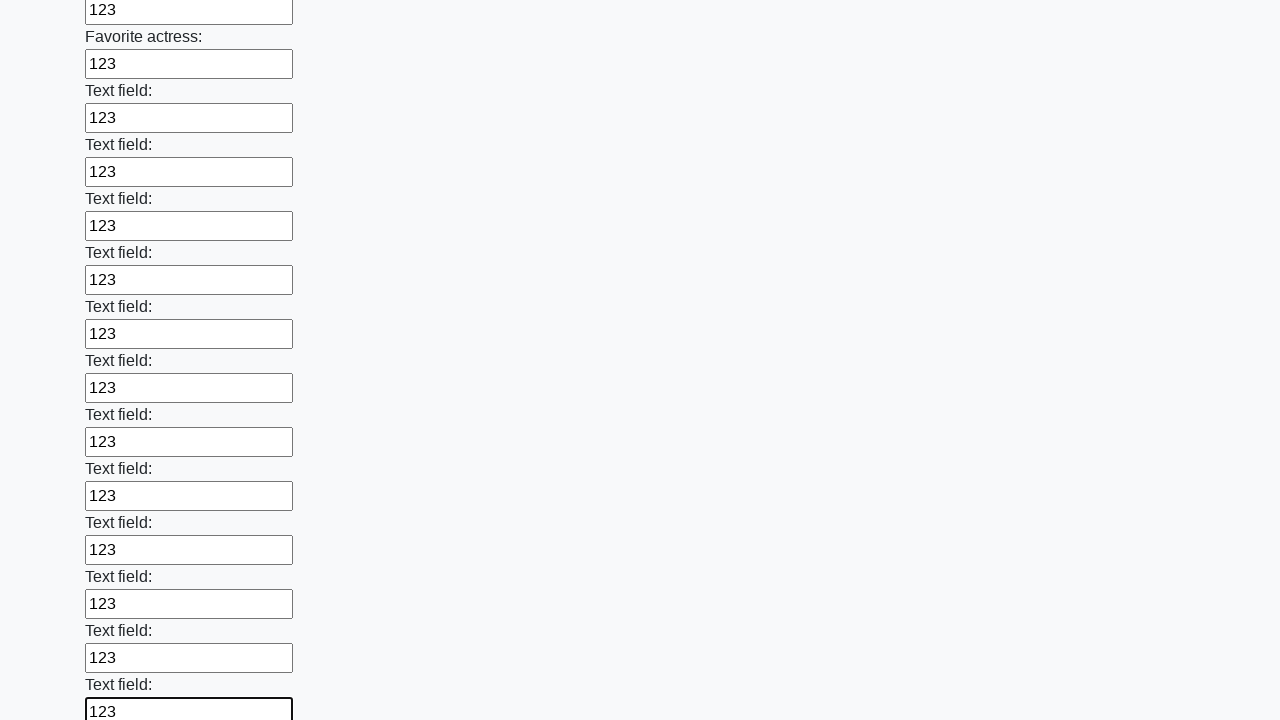

Filled text input field with '123' on [type="text"] >> nth=38
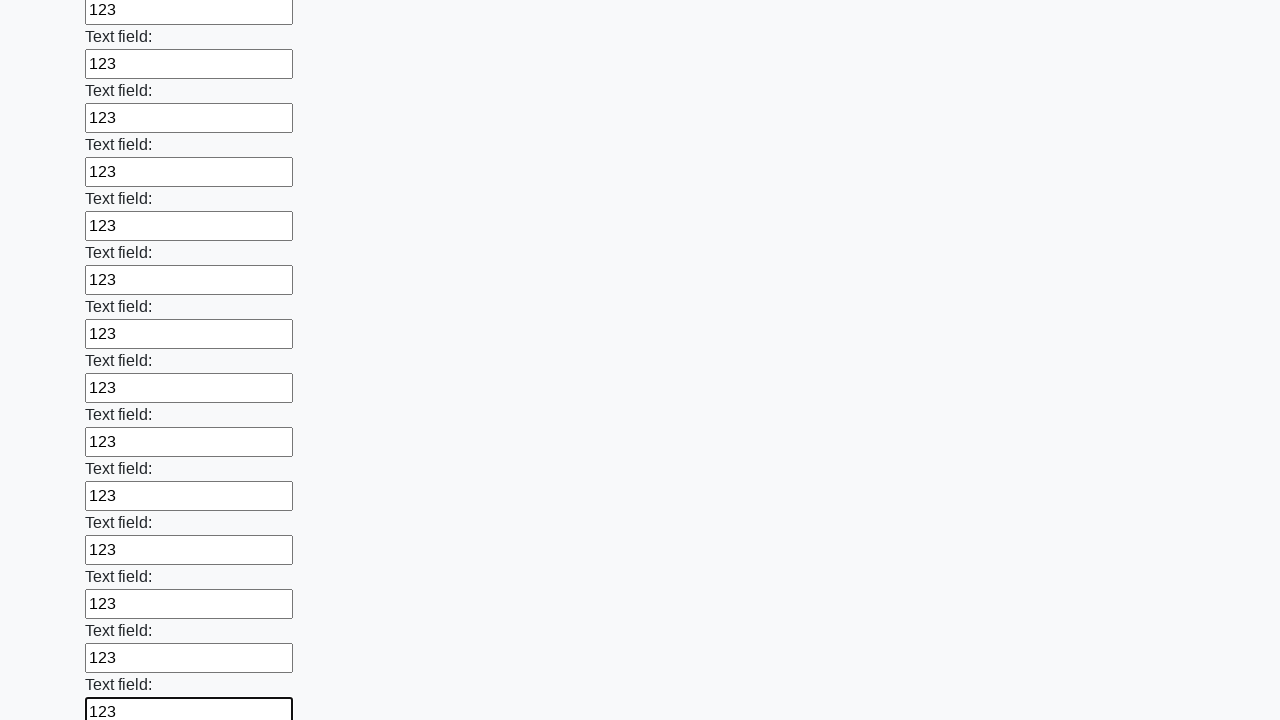

Filled text input field with '123' on [type="text"] >> nth=39
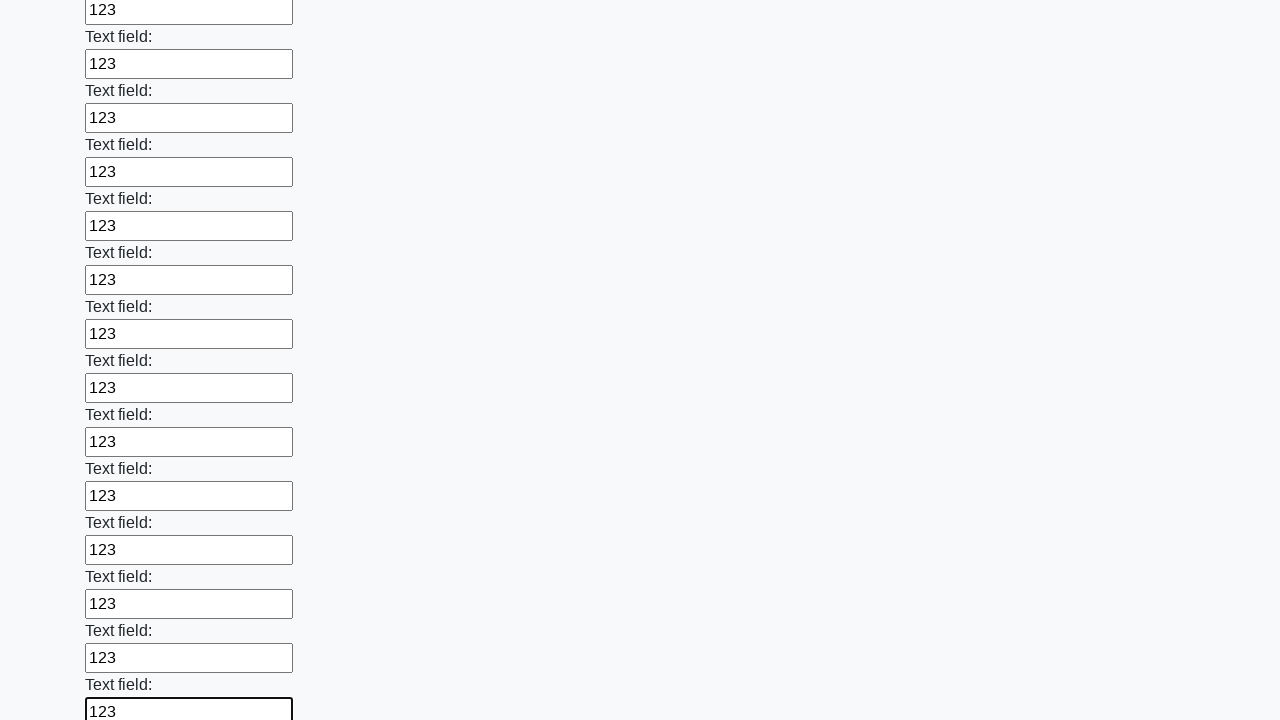

Filled text input field with '123' on [type="text"] >> nth=40
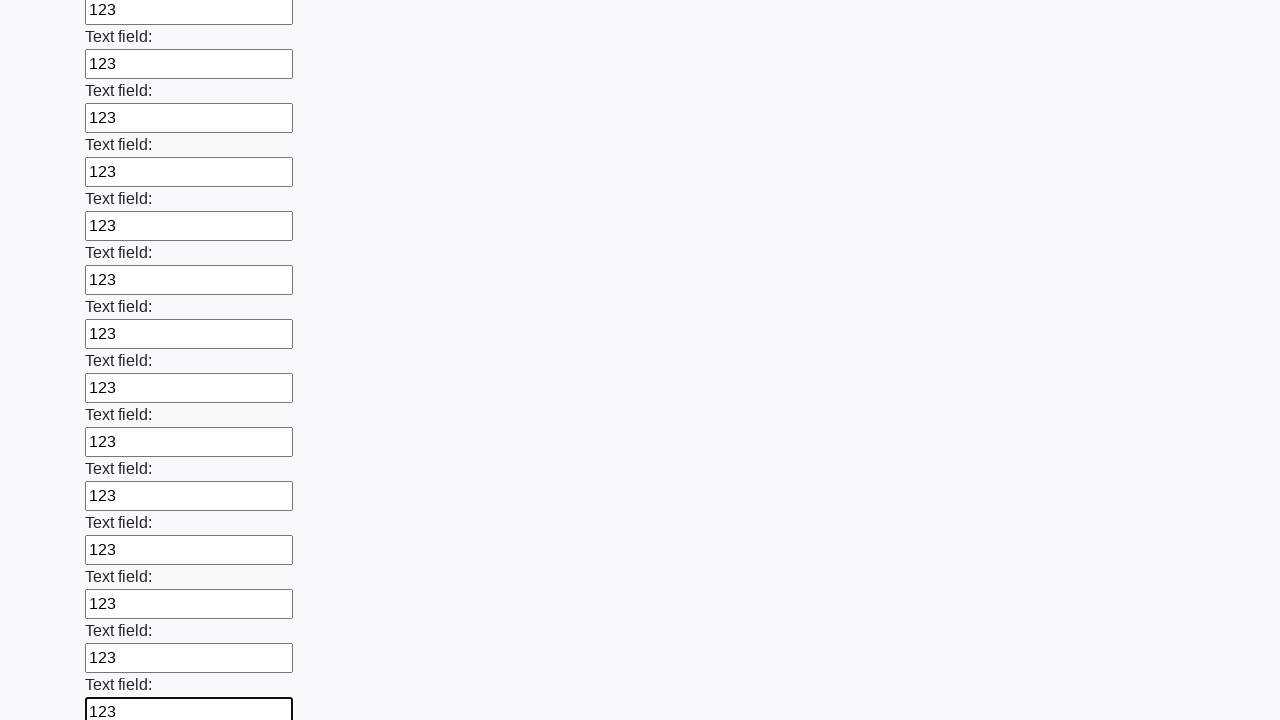

Filled text input field with '123' on [type="text"] >> nth=41
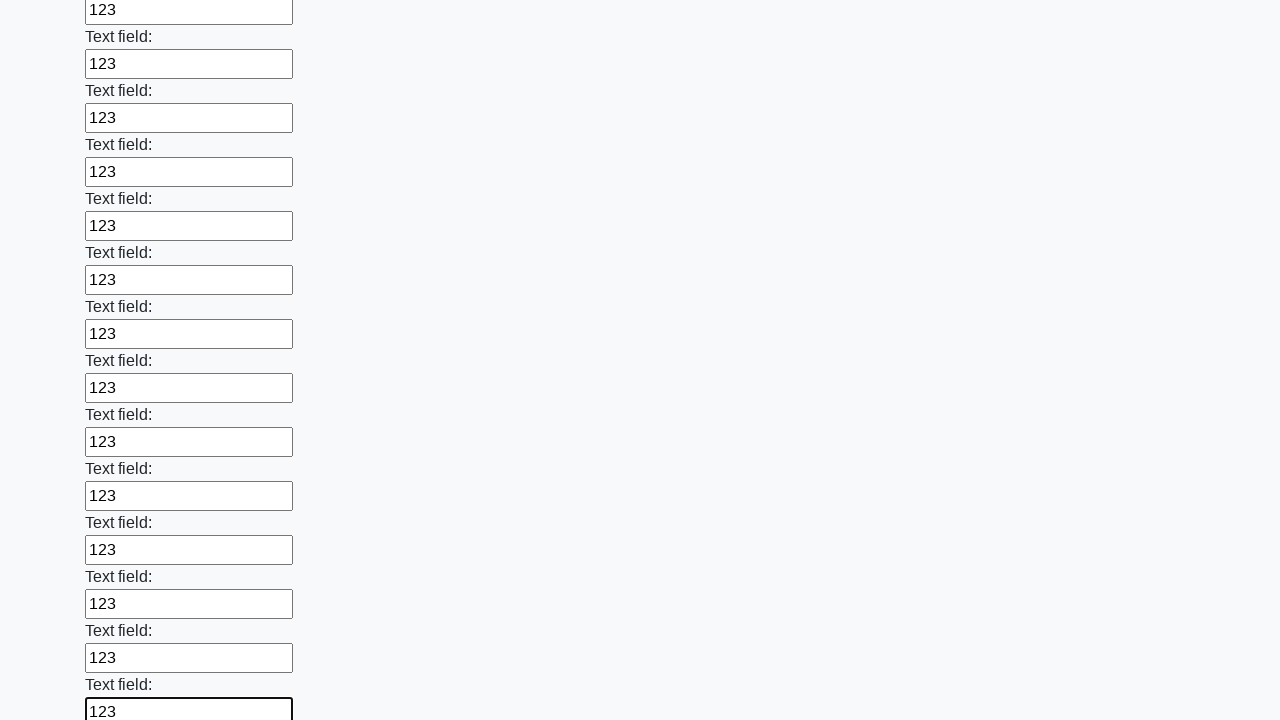

Filled text input field with '123' on [type="text"] >> nth=42
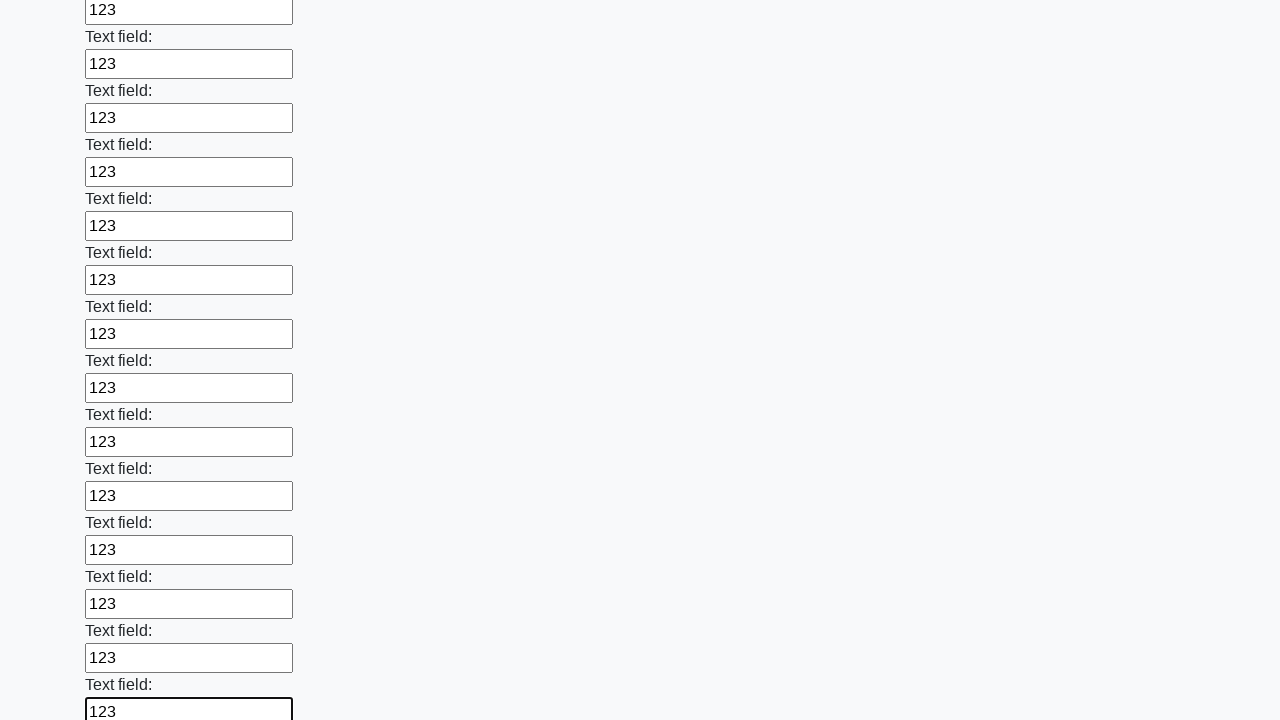

Filled text input field with '123' on [type="text"] >> nth=43
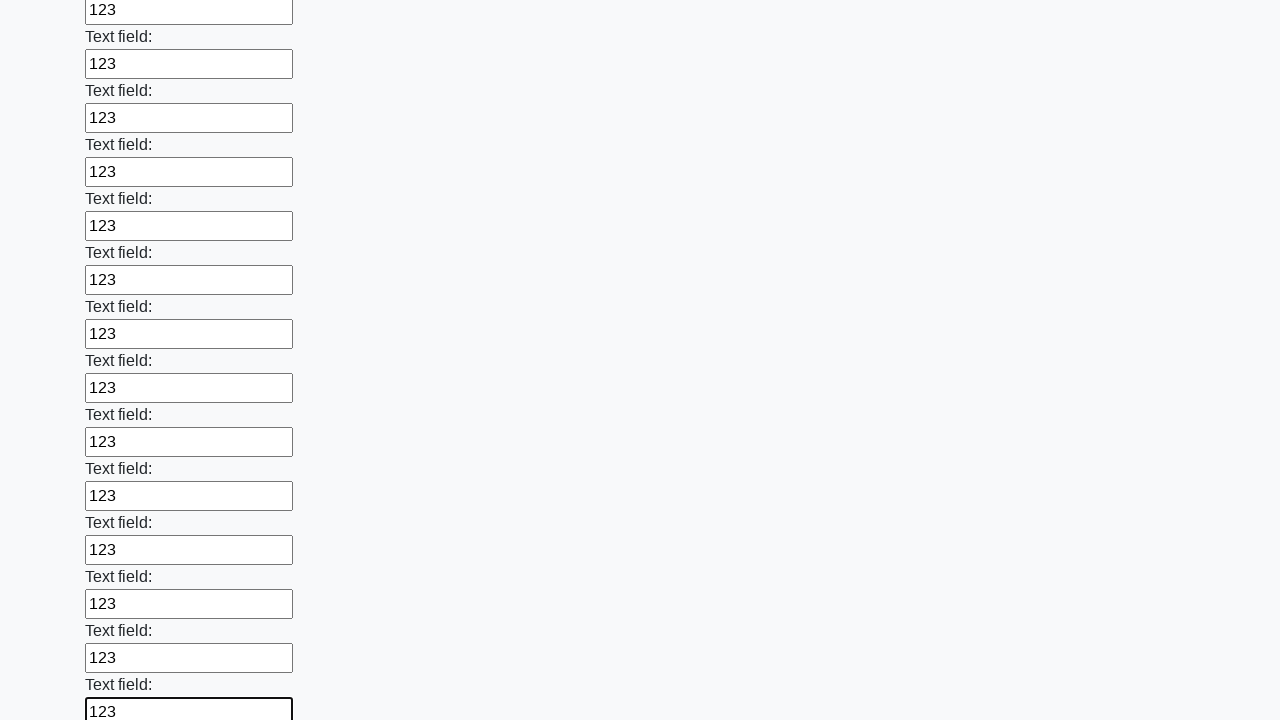

Filled text input field with '123' on [type="text"] >> nth=44
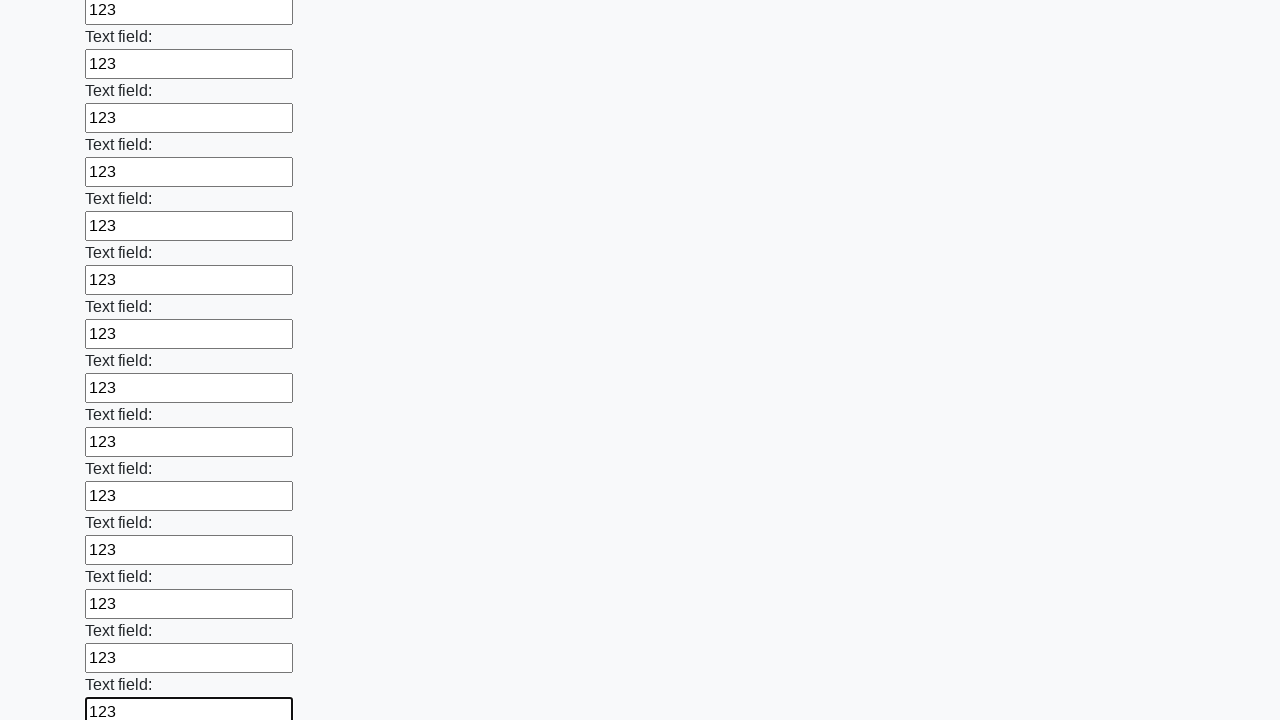

Filled text input field with '123' on [type="text"] >> nth=45
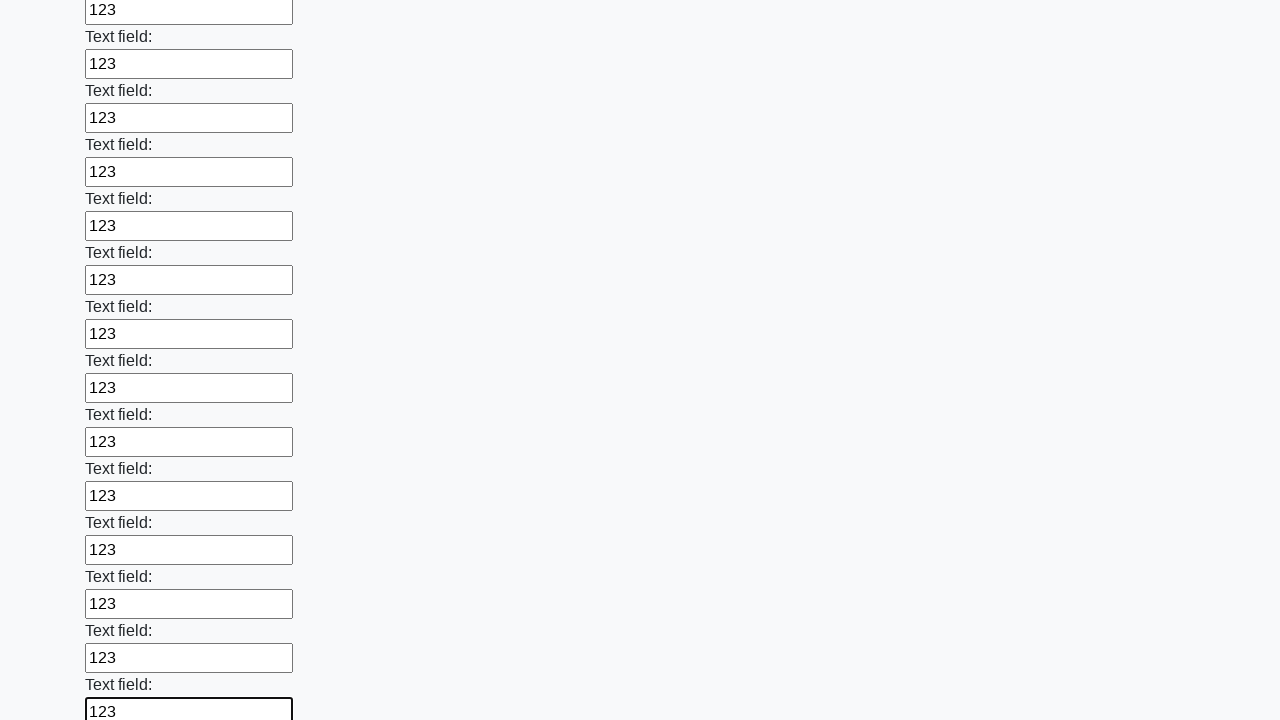

Filled text input field with '123' on [type="text"] >> nth=46
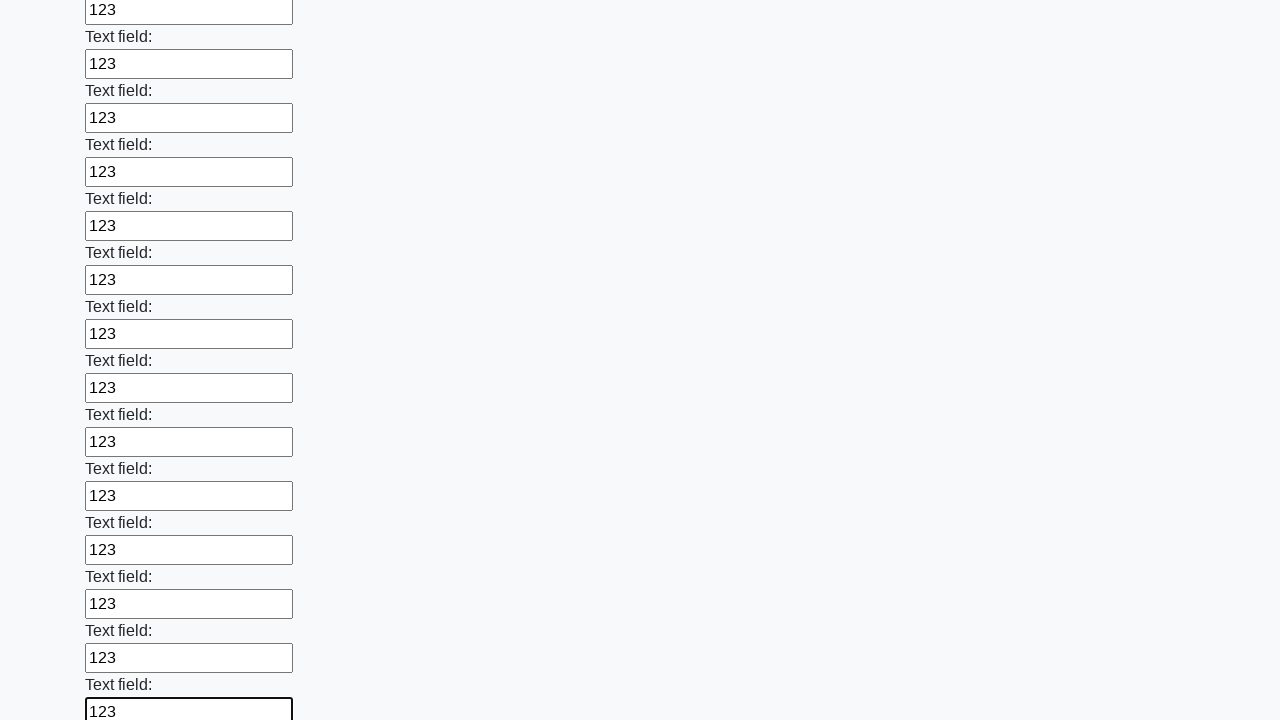

Filled text input field with '123' on [type="text"] >> nth=47
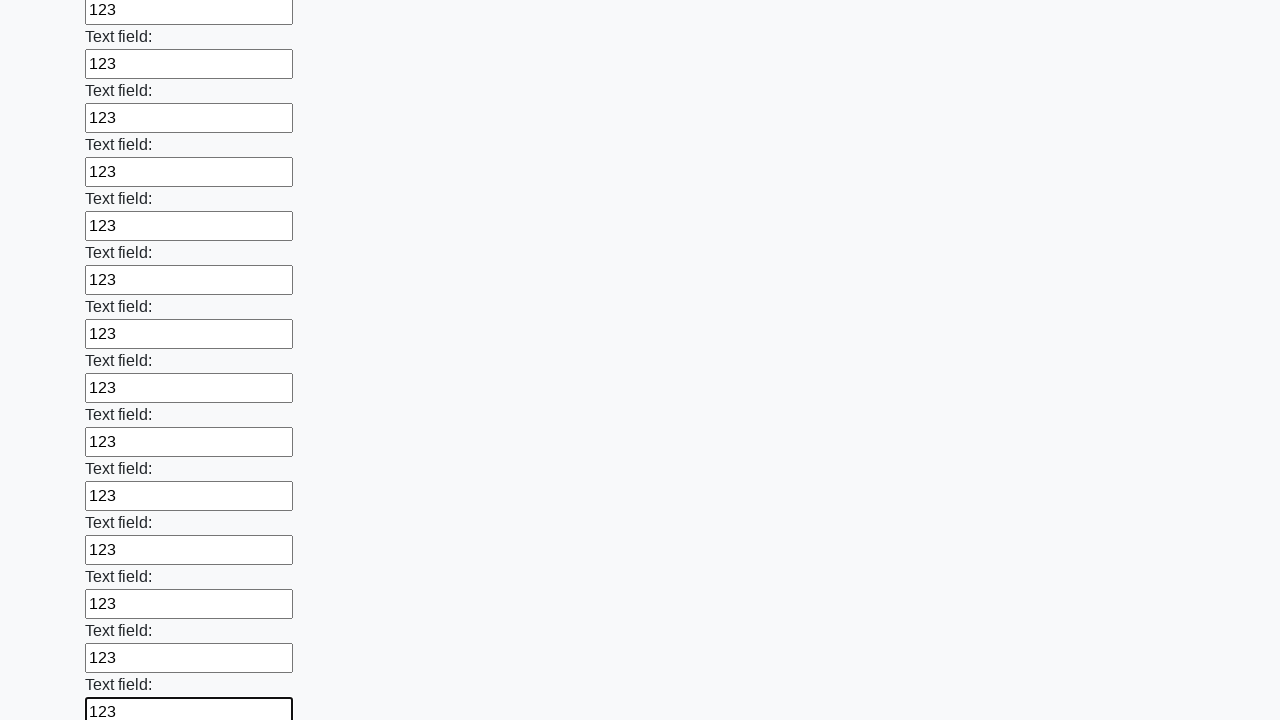

Filled text input field with '123' on [type="text"] >> nth=48
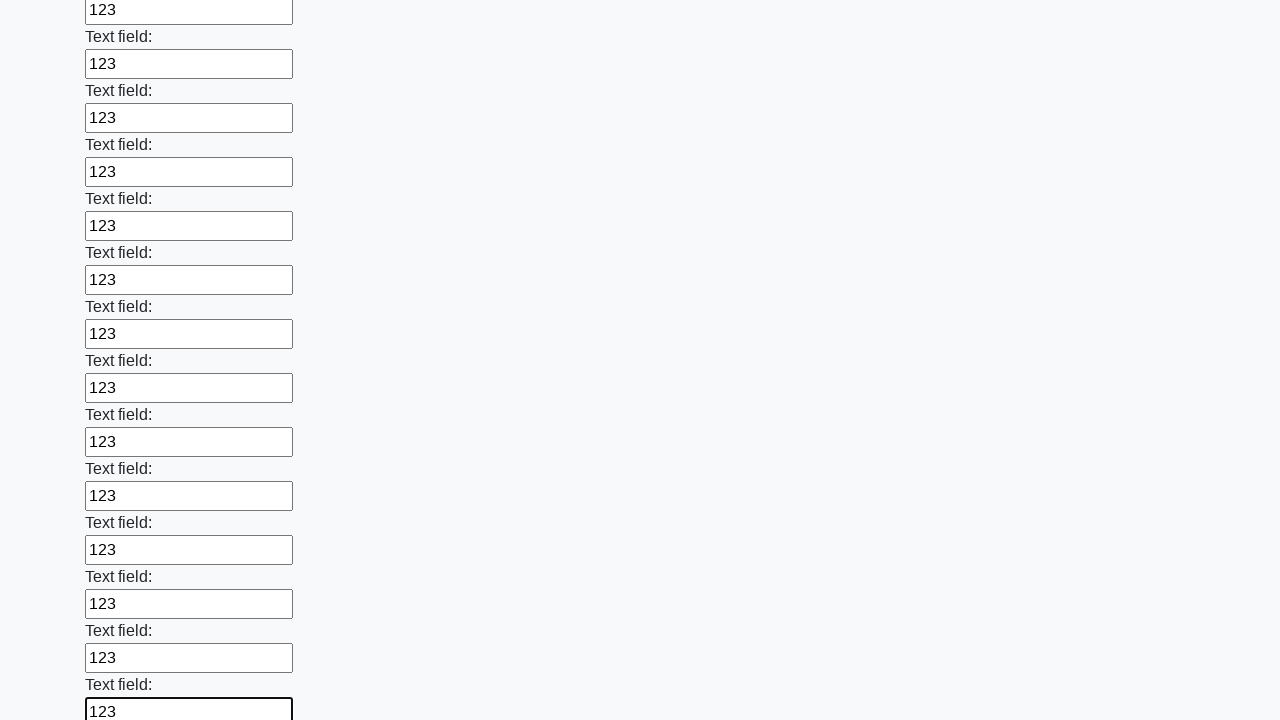

Filled text input field with '123' on [type="text"] >> nth=49
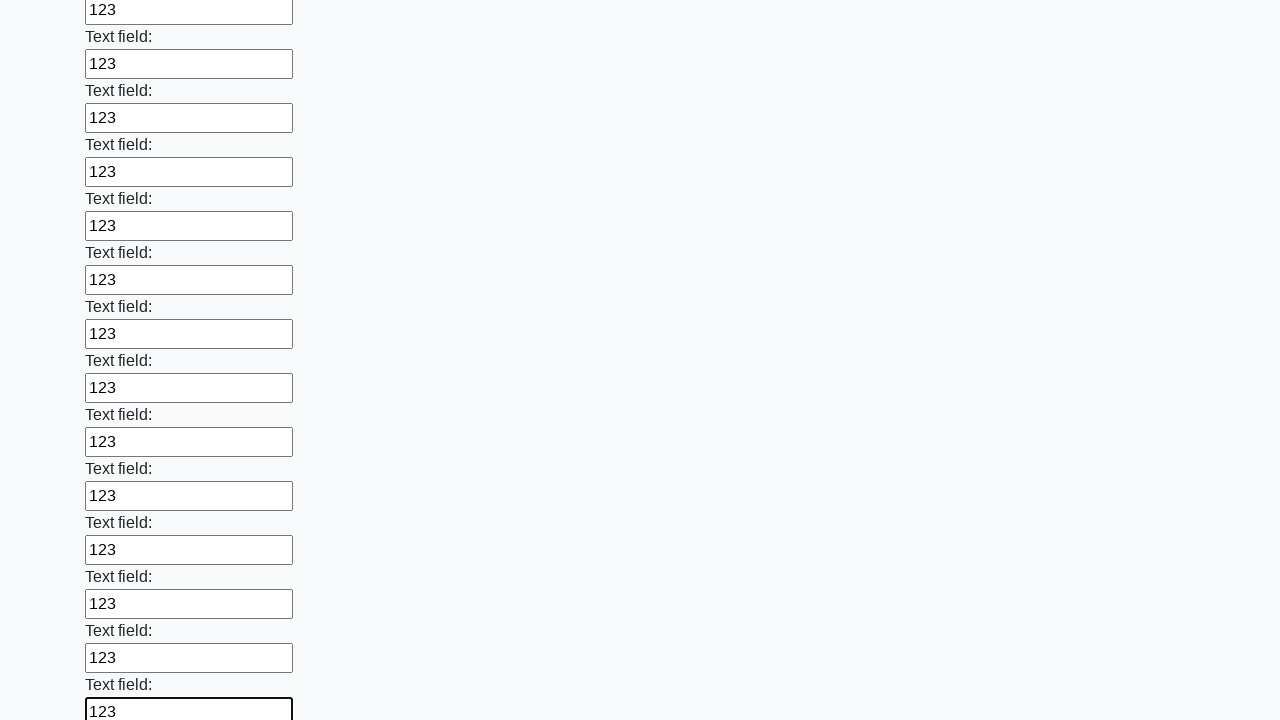

Filled text input field with '123' on [type="text"] >> nth=50
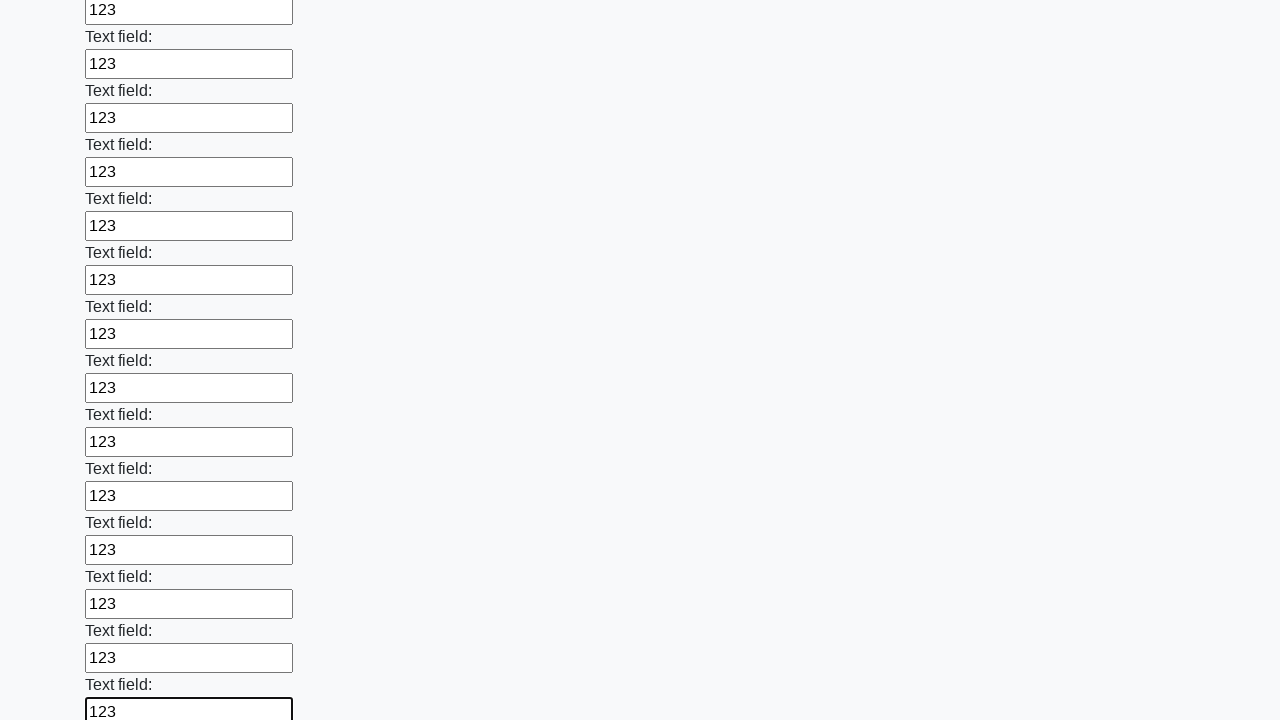

Filled text input field with '123' on [type="text"] >> nth=51
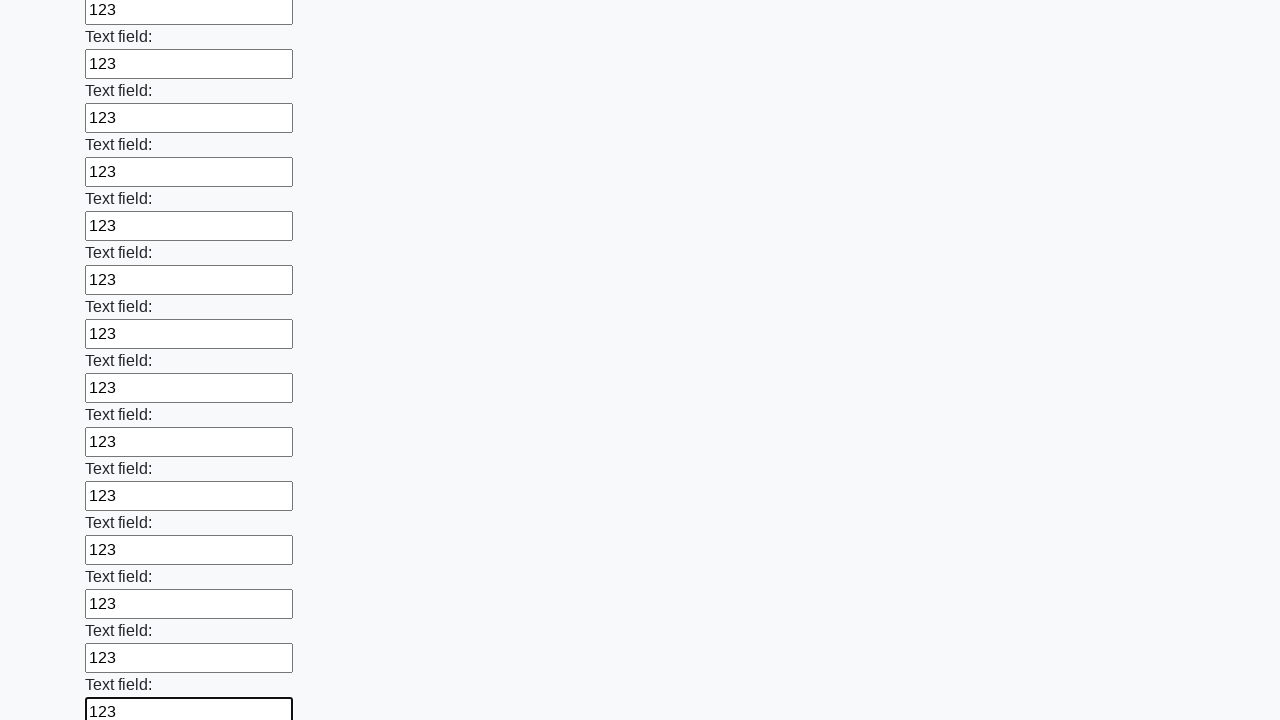

Filled text input field with '123' on [type="text"] >> nth=52
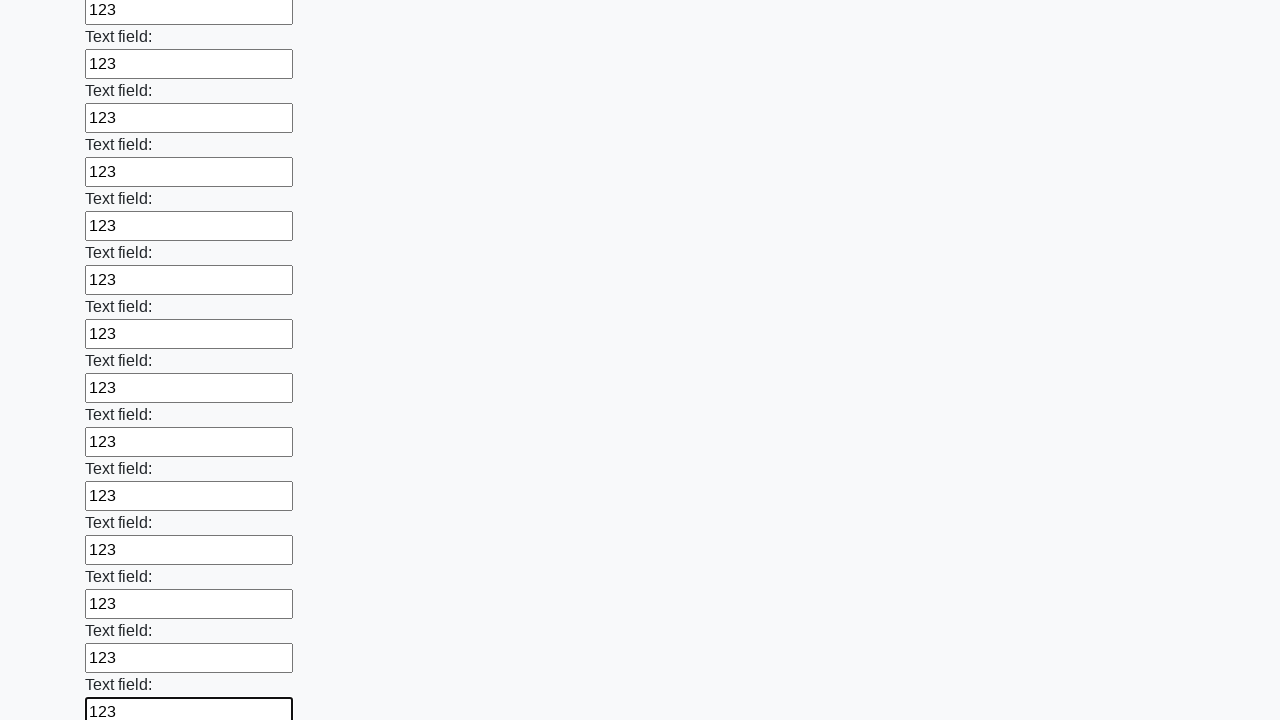

Filled text input field with '123' on [type="text"] >> nth=53
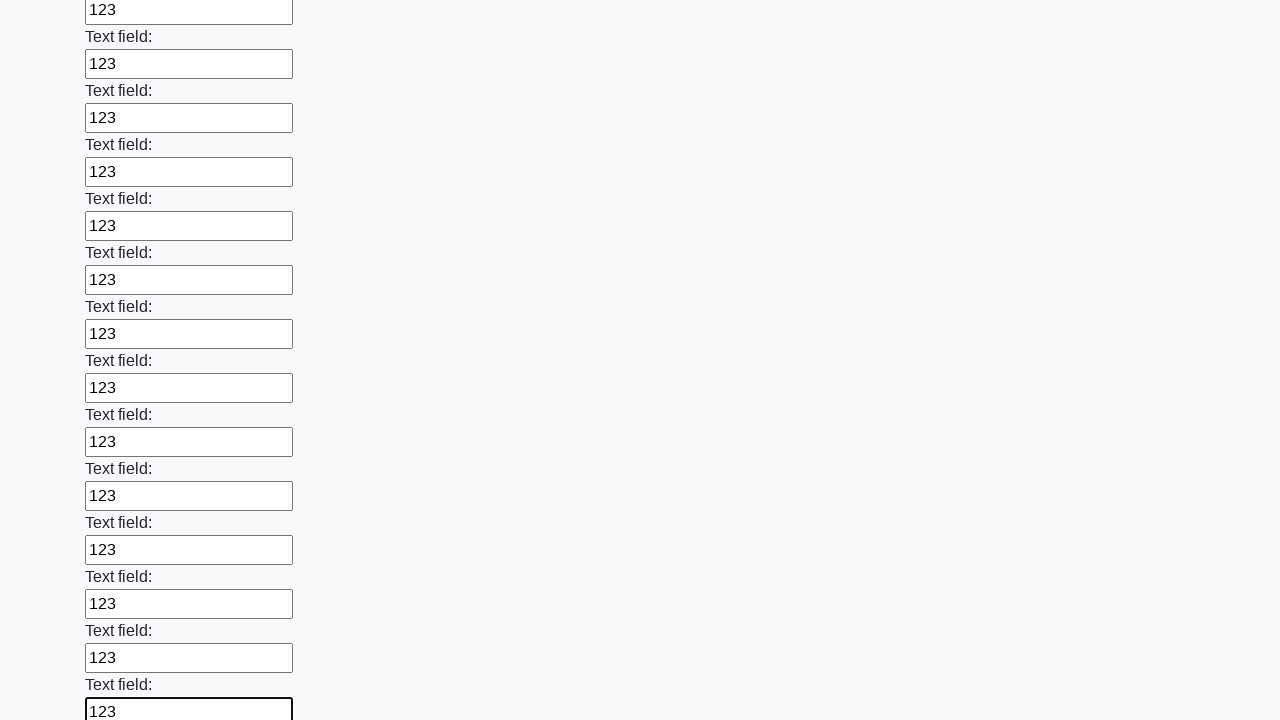

Filled text input field with '123' on [type="text"] >> nth=54
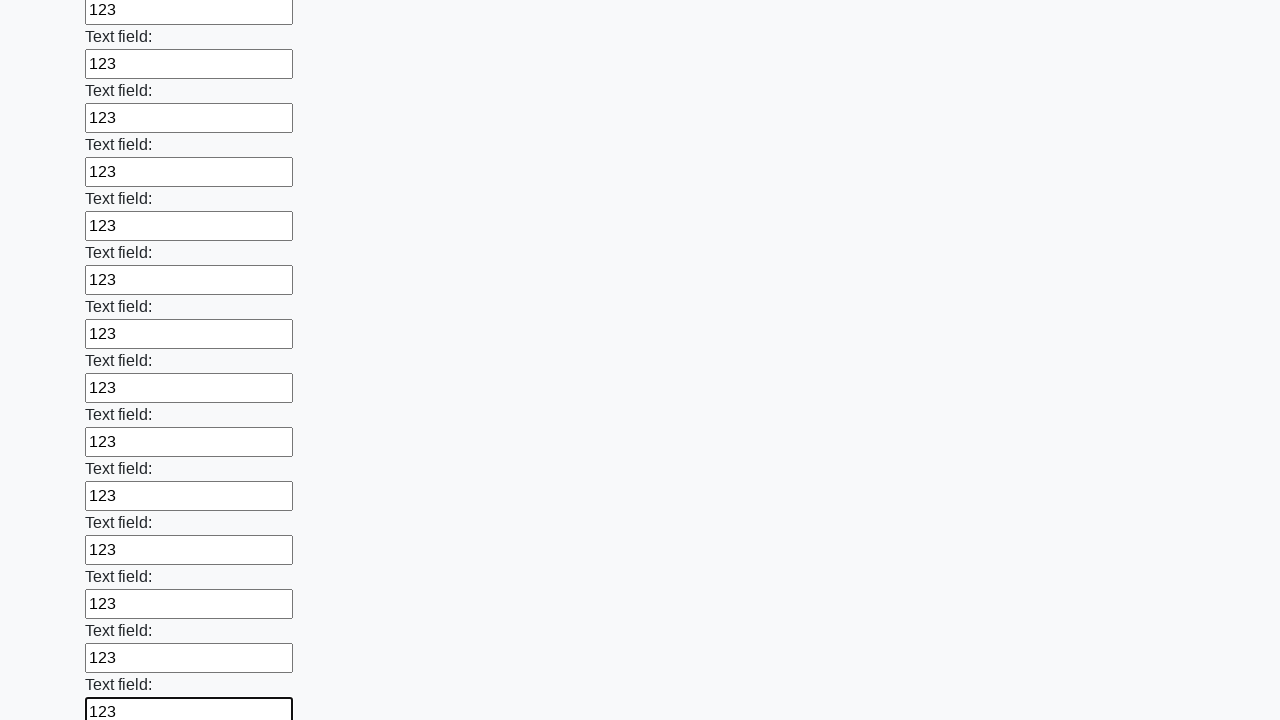

Filled text input field with '123' on [type="text"] >> nth=55
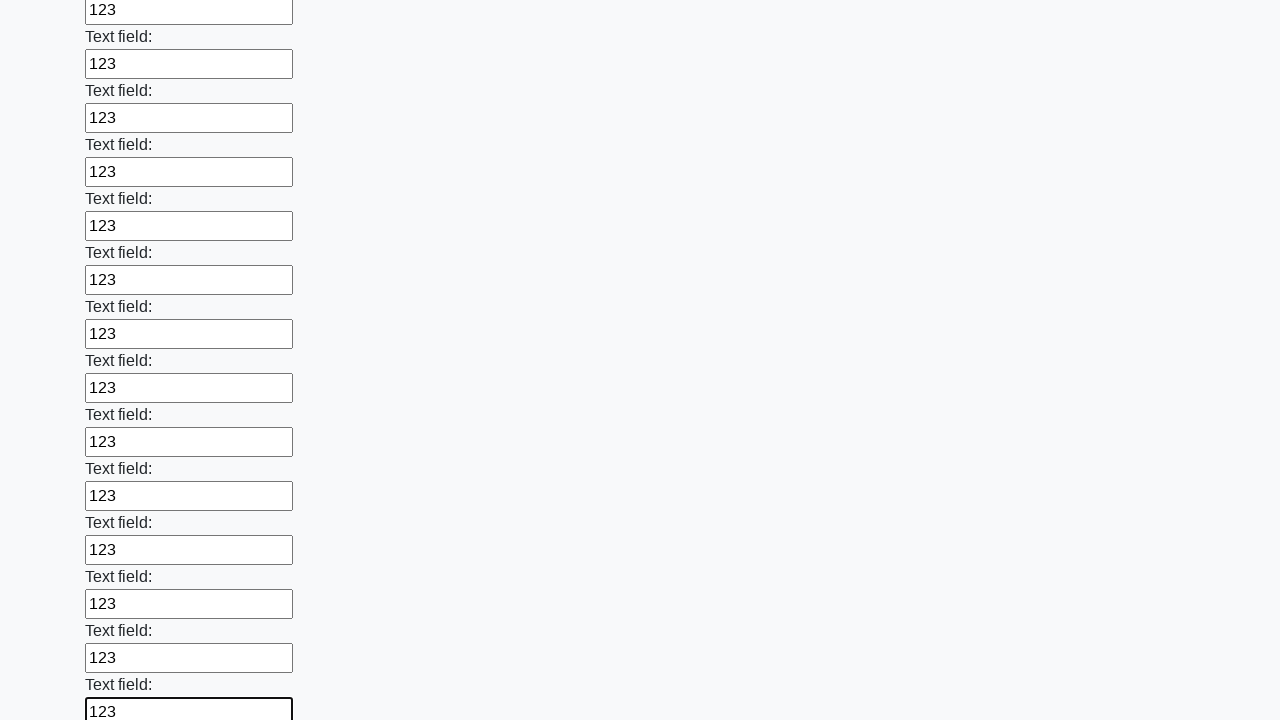

Filled text input field with '123' on [type="text"] >> nth=56
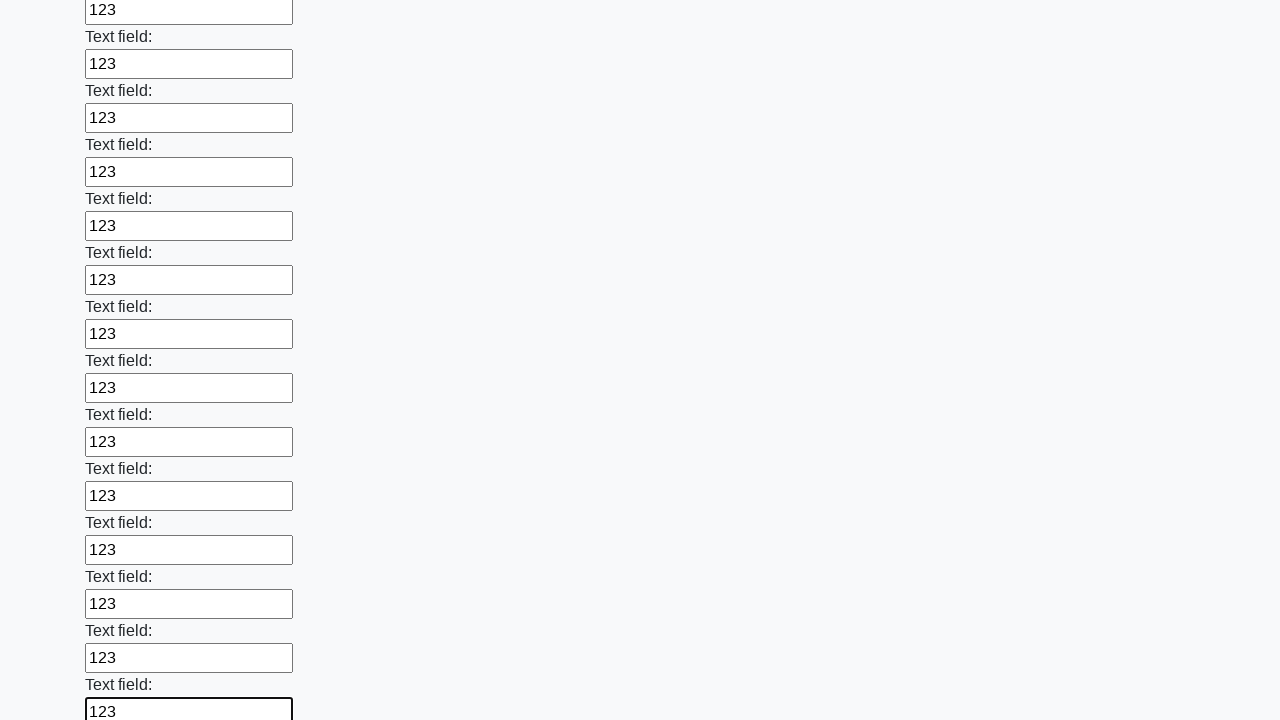

Filled text input field with '123' on [type="text"] >> nth=57
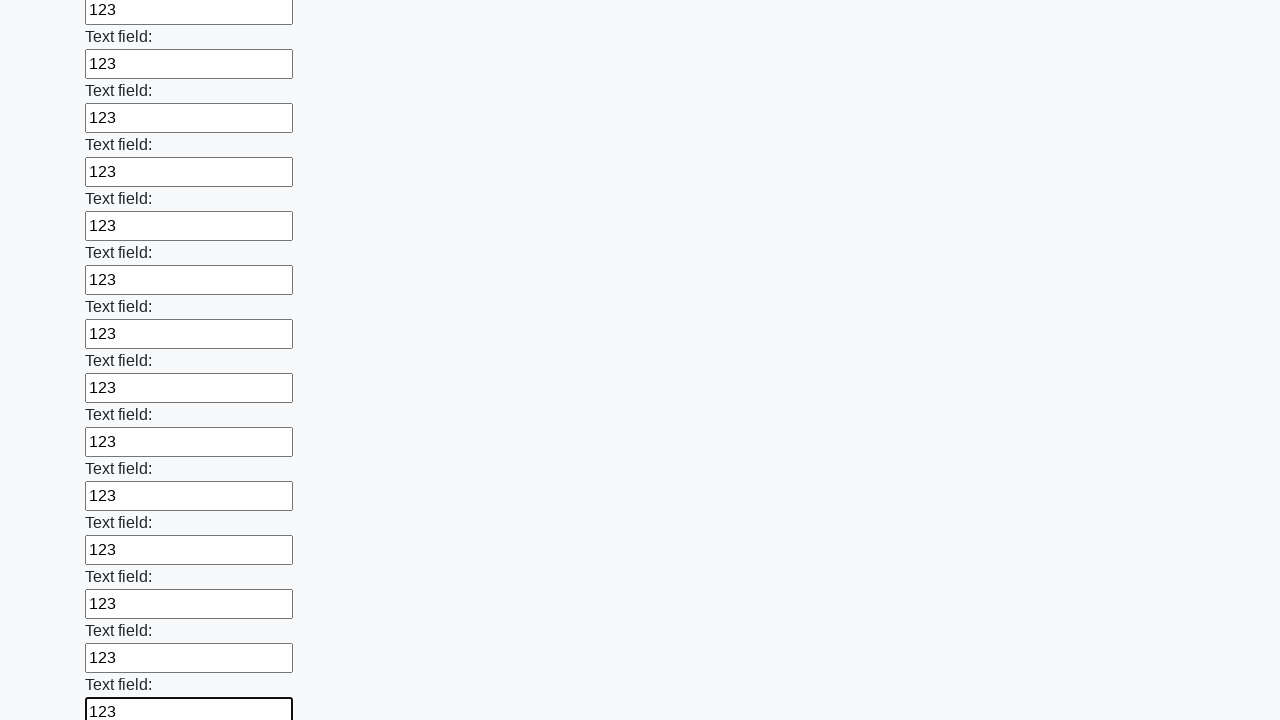

Filled text input field with '123' on [type="text"] >> nth=58
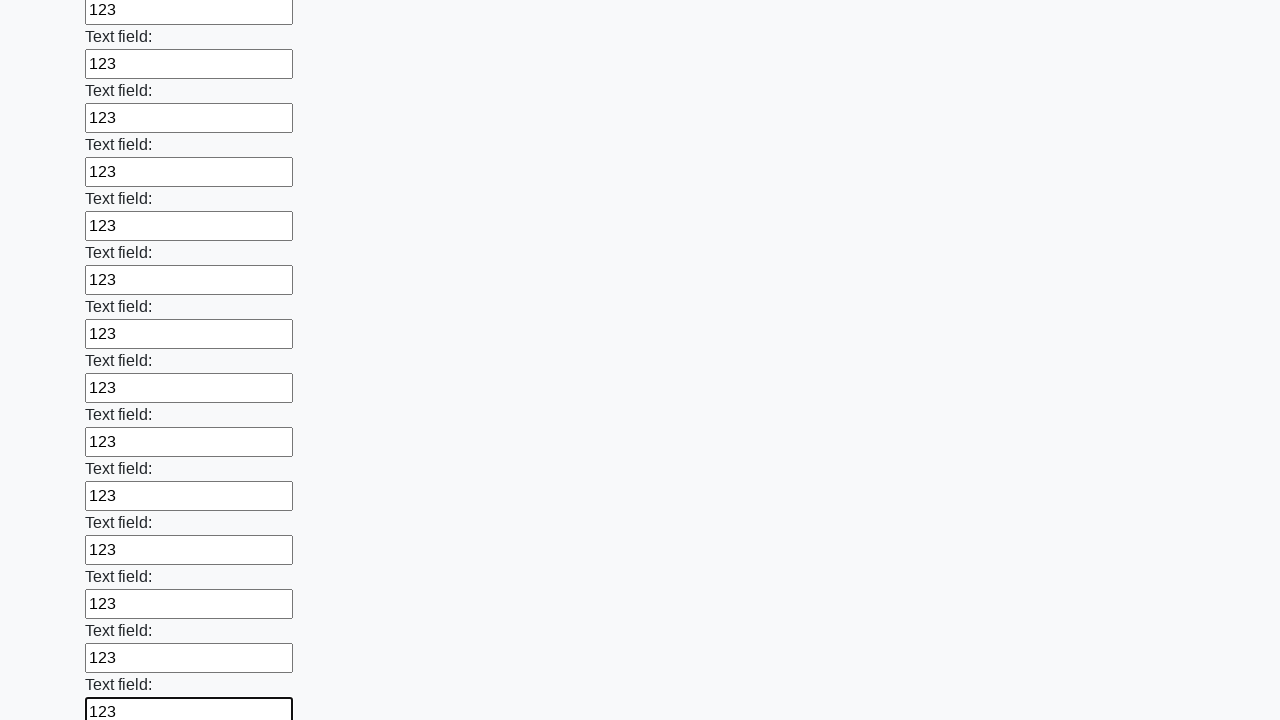

Filled text input field with '123' on [type="text"] >> nth=59
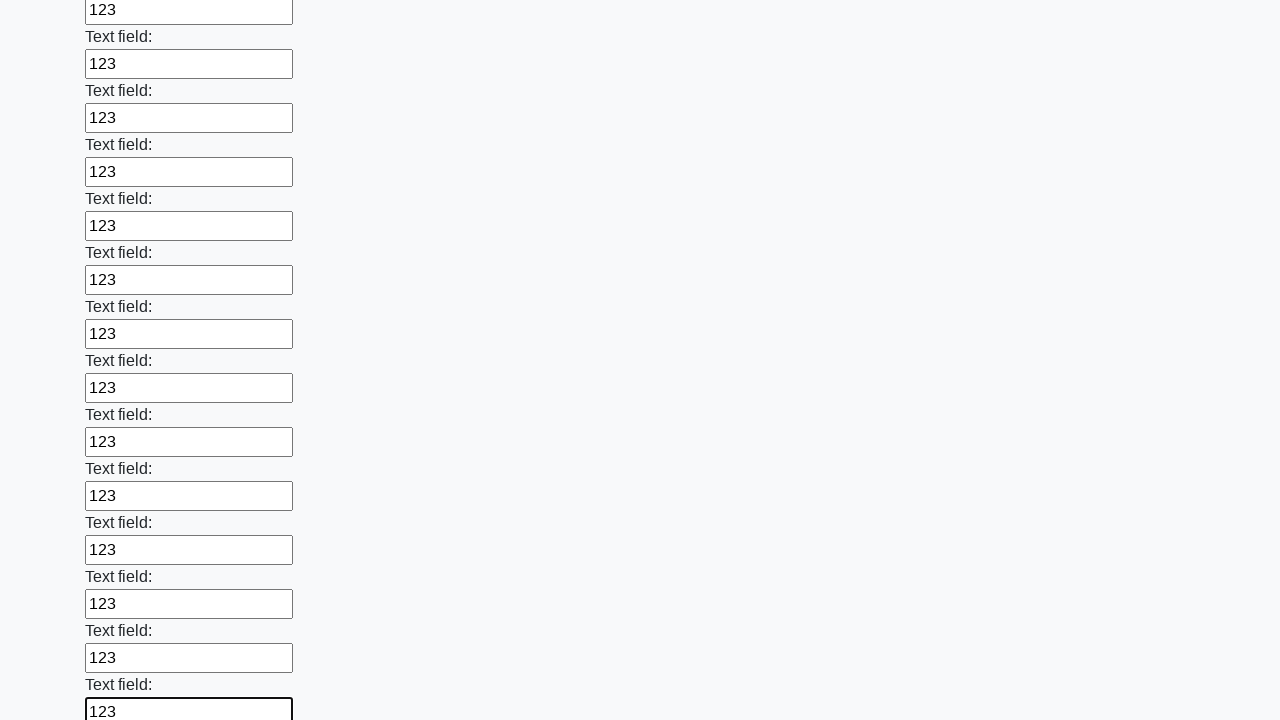

Filled text input field with '123' on [type="text"] >> nth=60
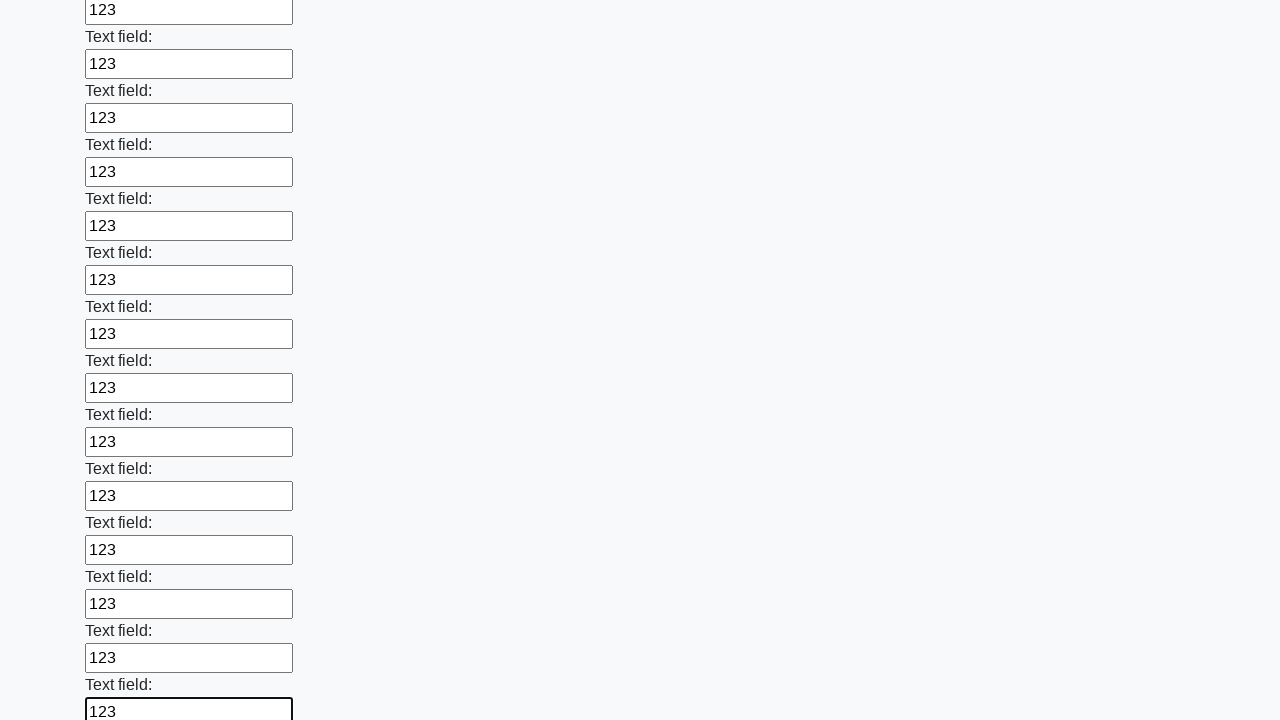

Filled text input field with '123' on [type="text"] >> nth=61
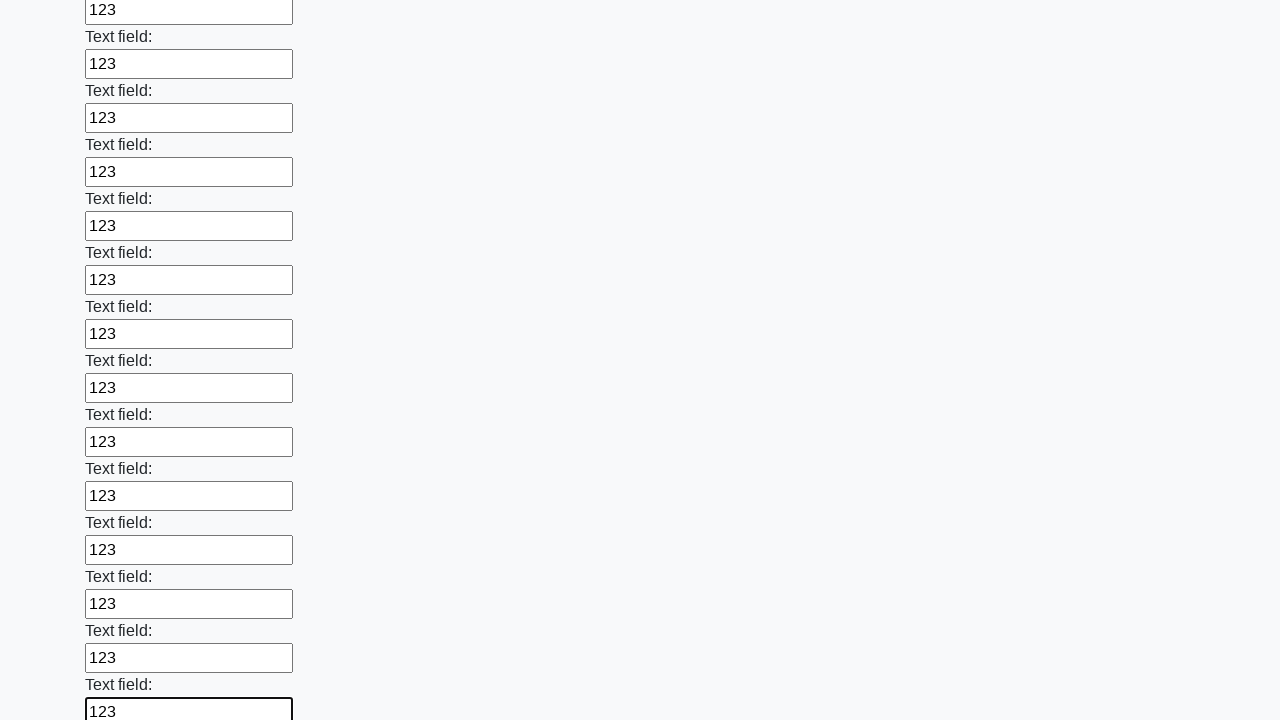

Filled text input field with '123' on [type="text"] >> nth=62
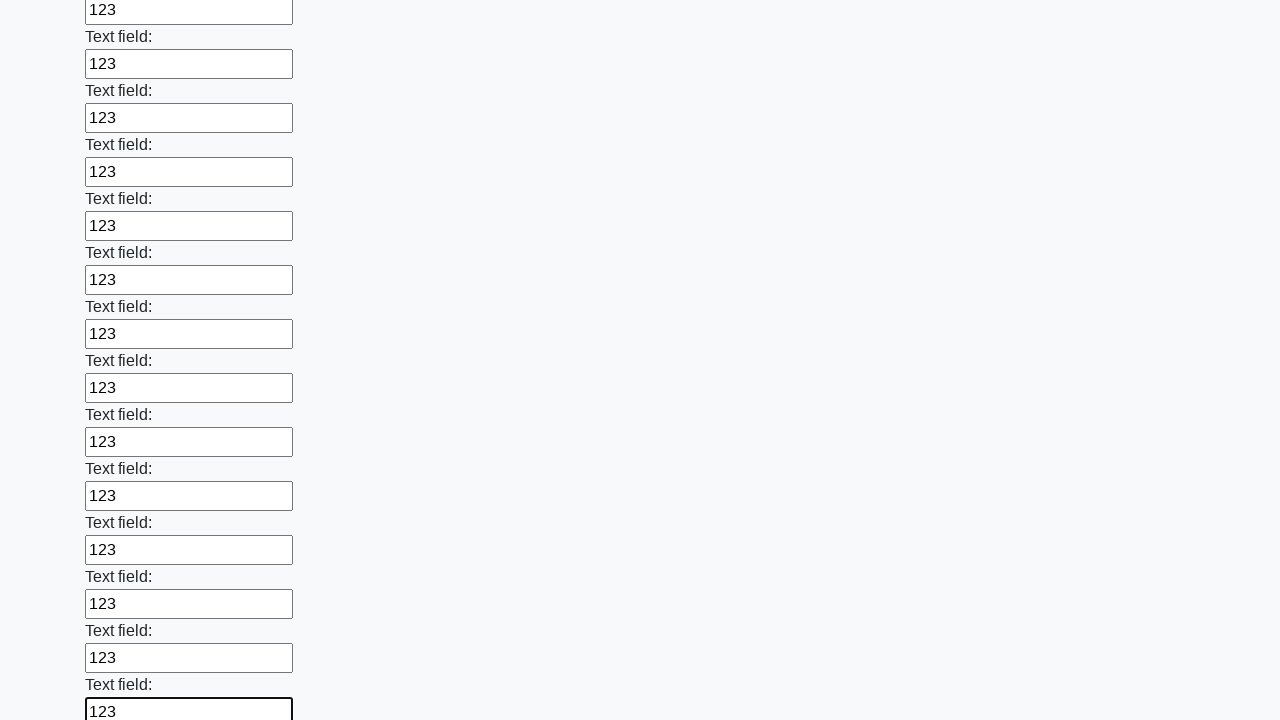

Filled text input field with '123' on [type="text"] >> nth=63
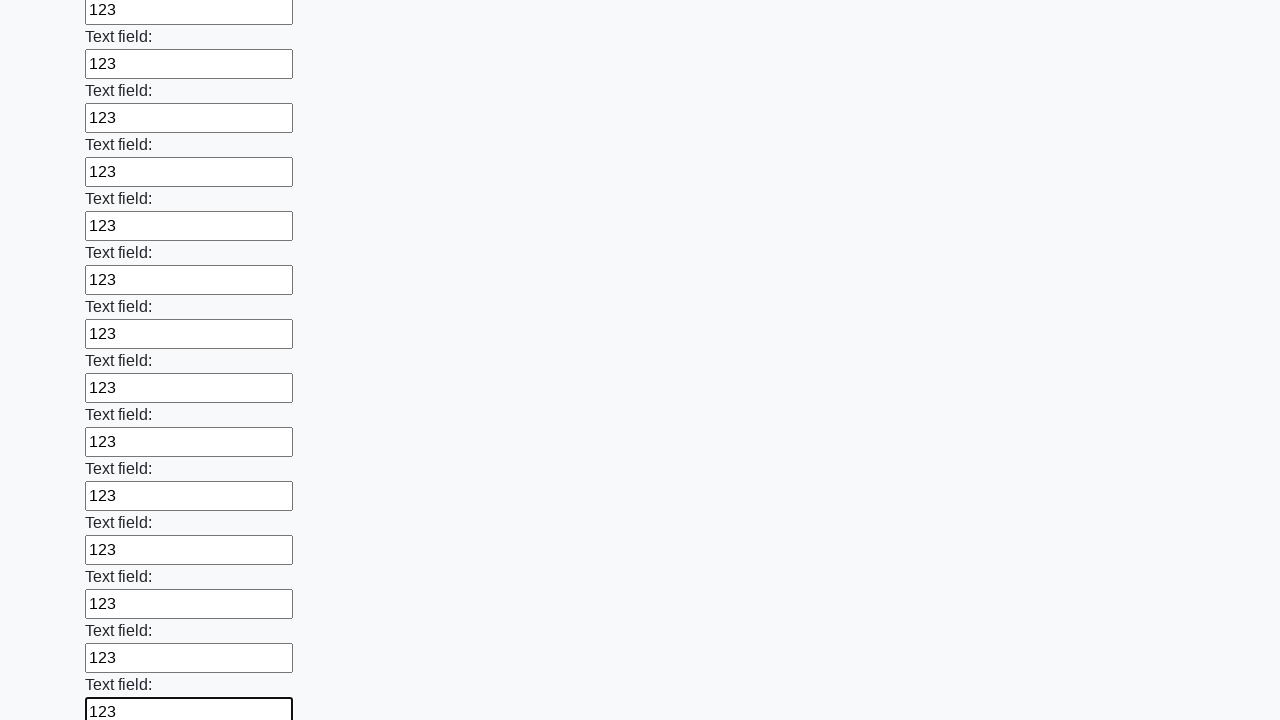

Filled text input field with '123' on [type="text"] >> nth=64
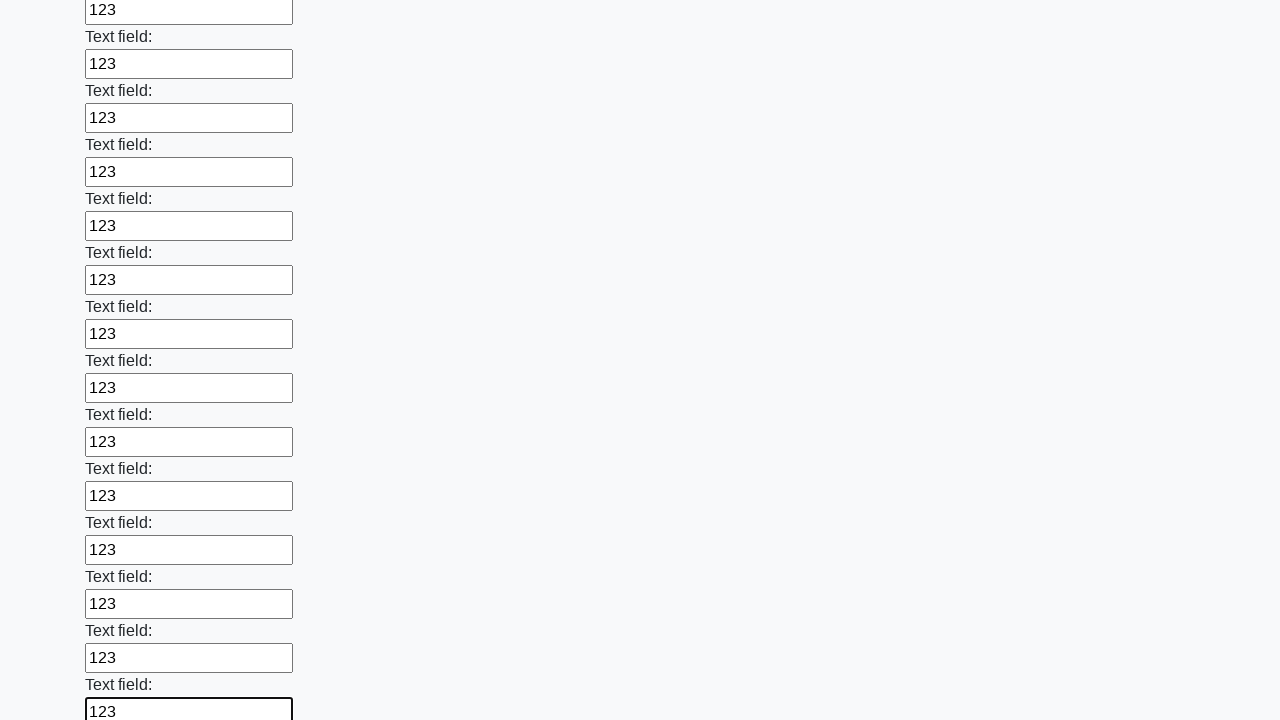

Filled text input field with '123' on [type="text"] >> nth=65
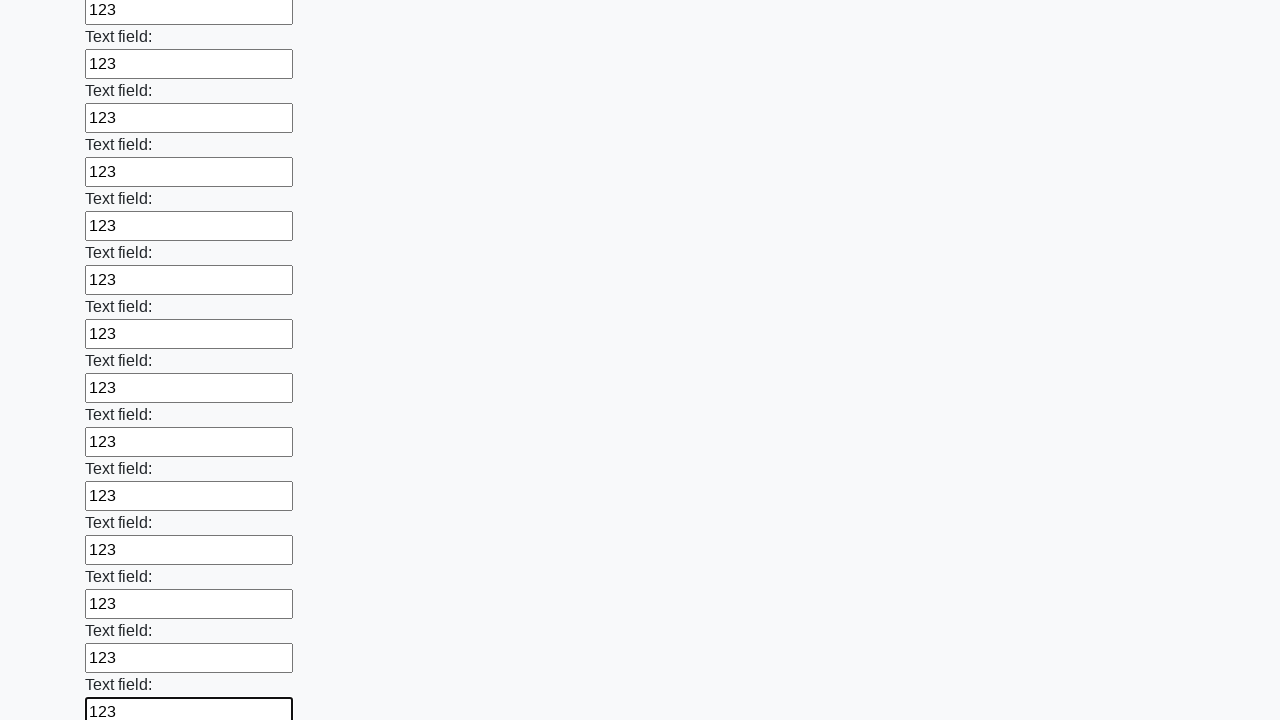

Filled text input field with '123' on [type="text"] >> nth=66
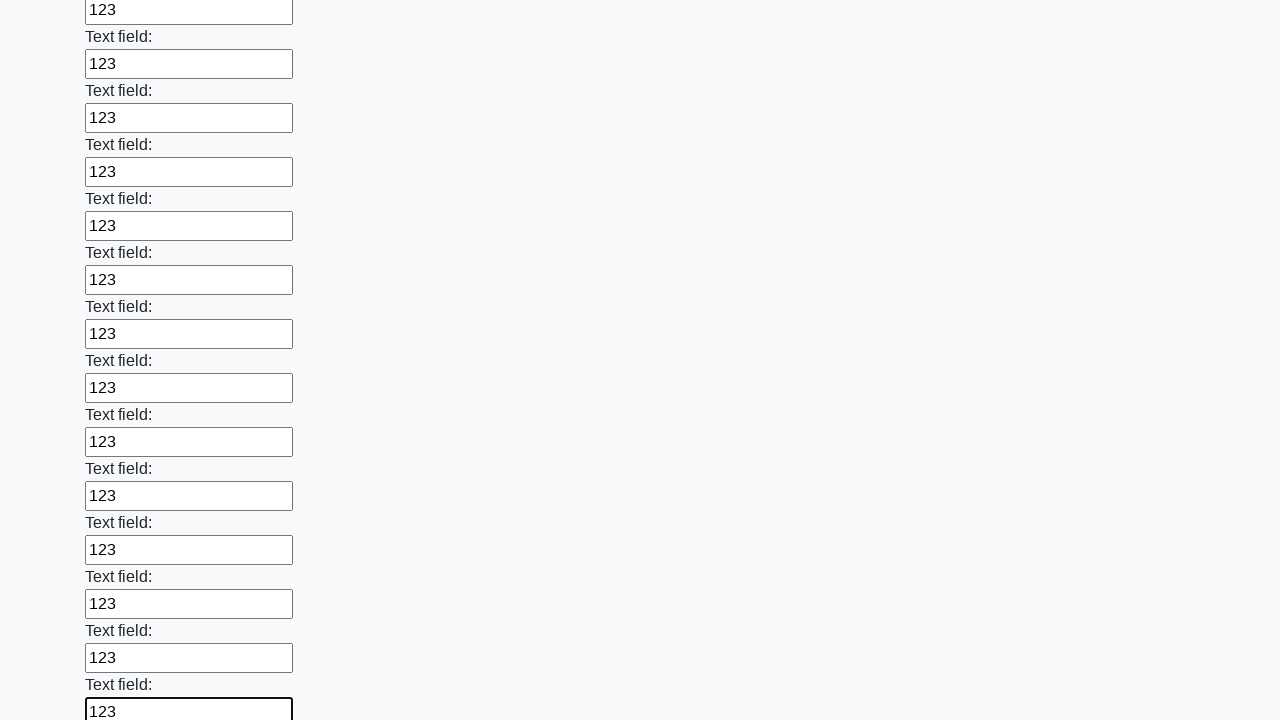

Filled text input field with '123' on [type="text"] >> nth=67
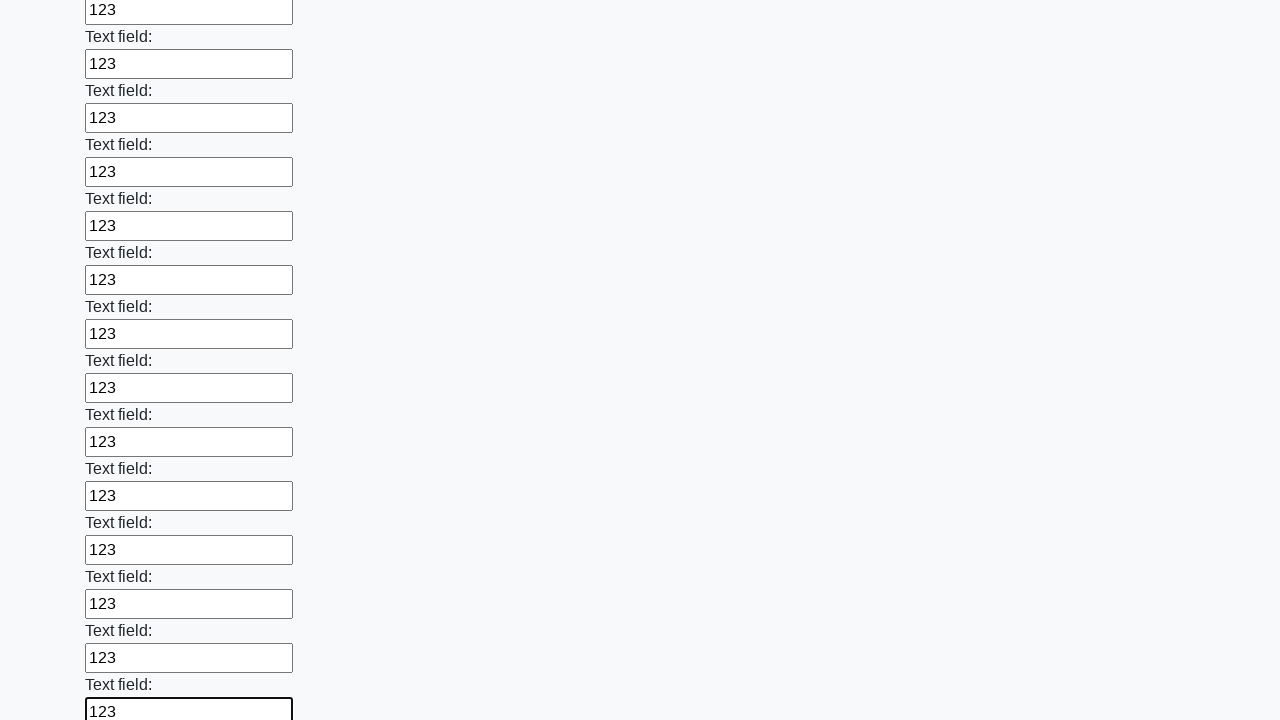

Filled text input field with '123' on [type="text"] >> nth=68
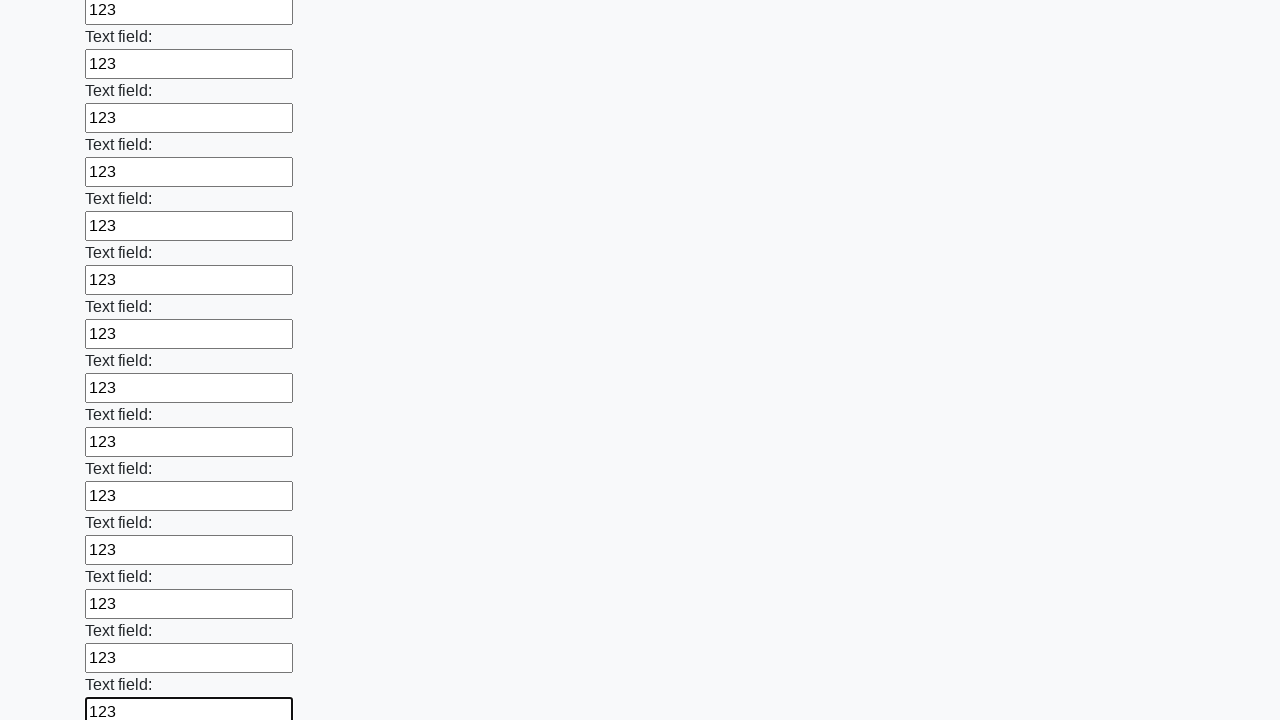

Filled text input field with '123' on [type="text"] >> nth=69
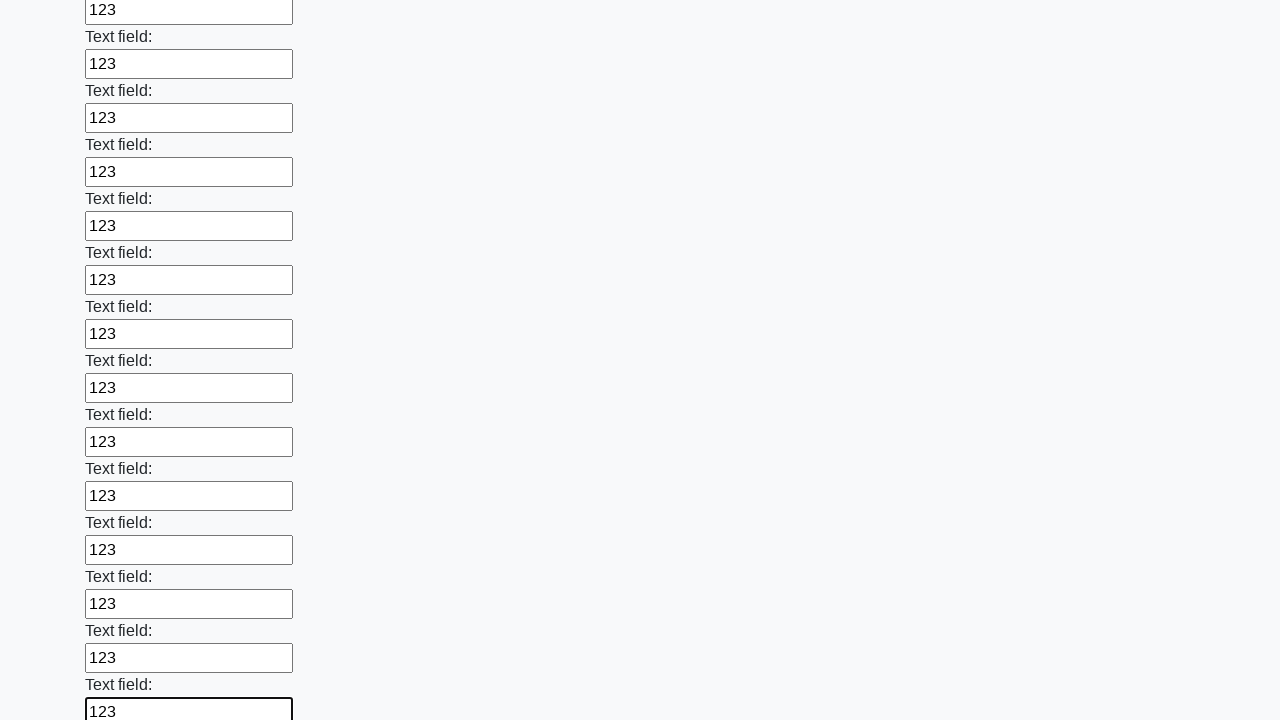

Filled text input field with '123' on [type="text"] >> nth=70
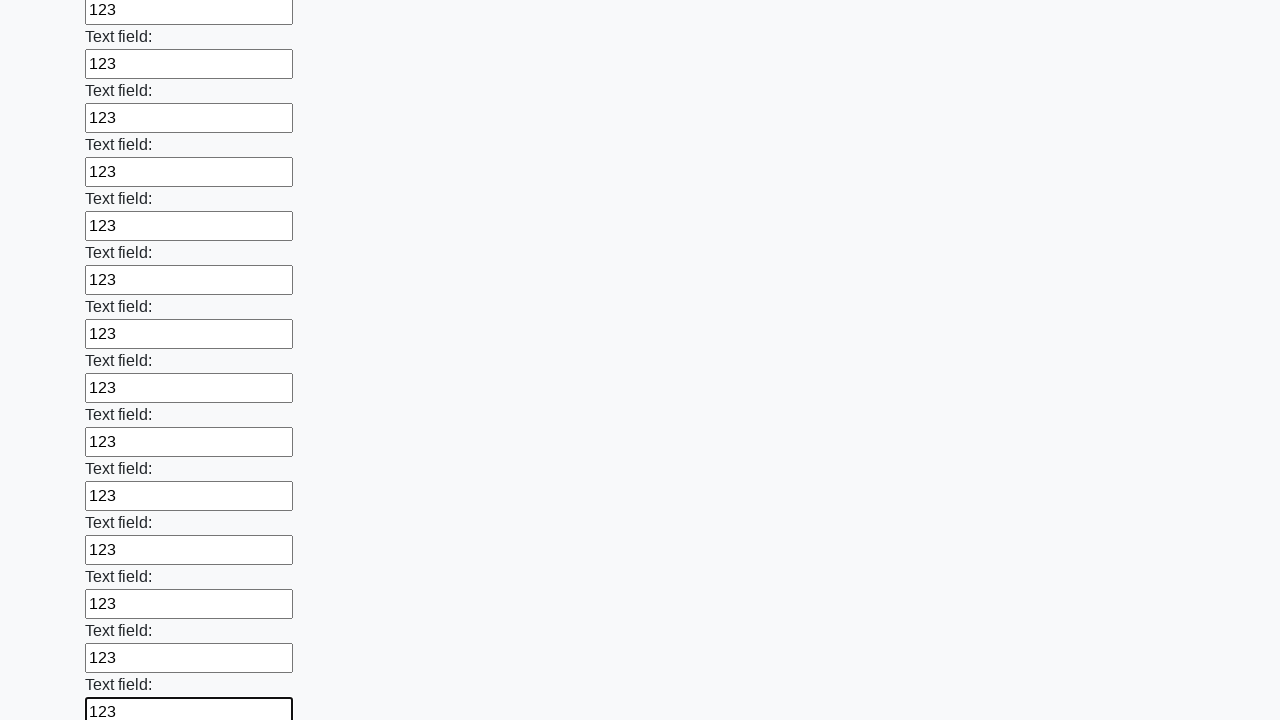

Filled text input field with '123' on [type="text"] >> nth=71
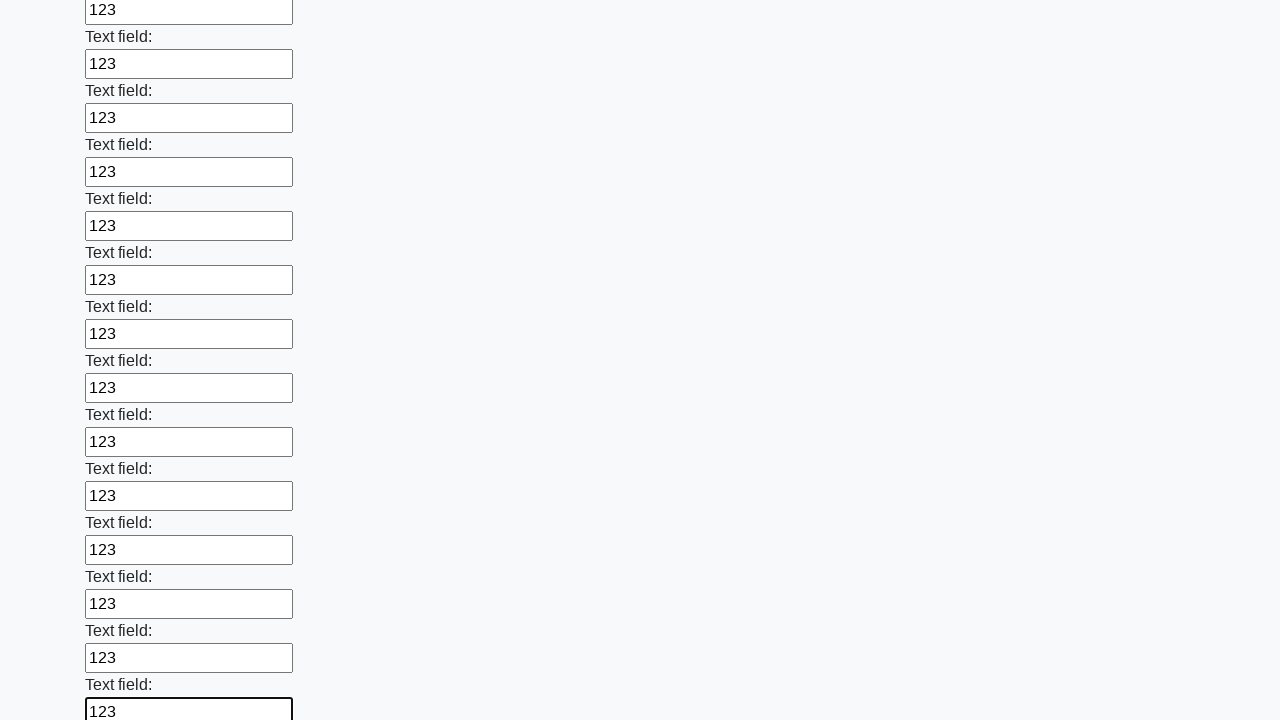

Filled text input field with '123' on [type="text"] >> nth=72
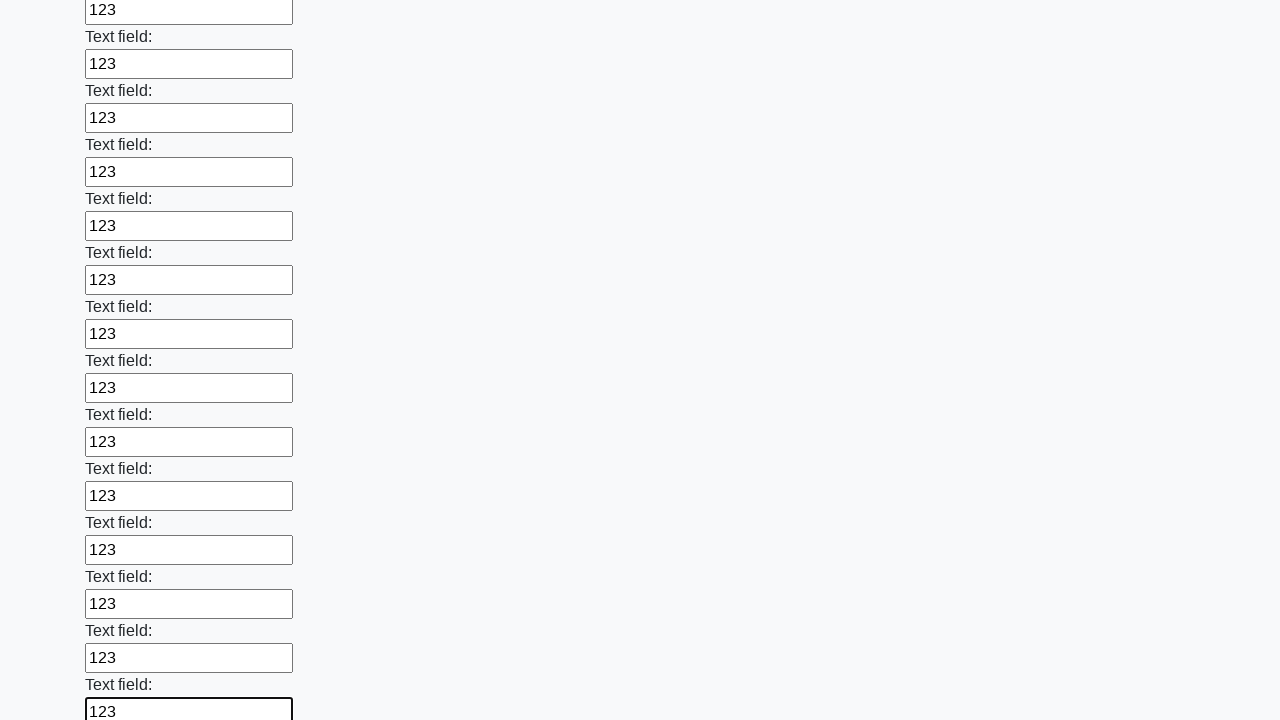

Filled text input field with '123' on [type="text"] >> nth=73
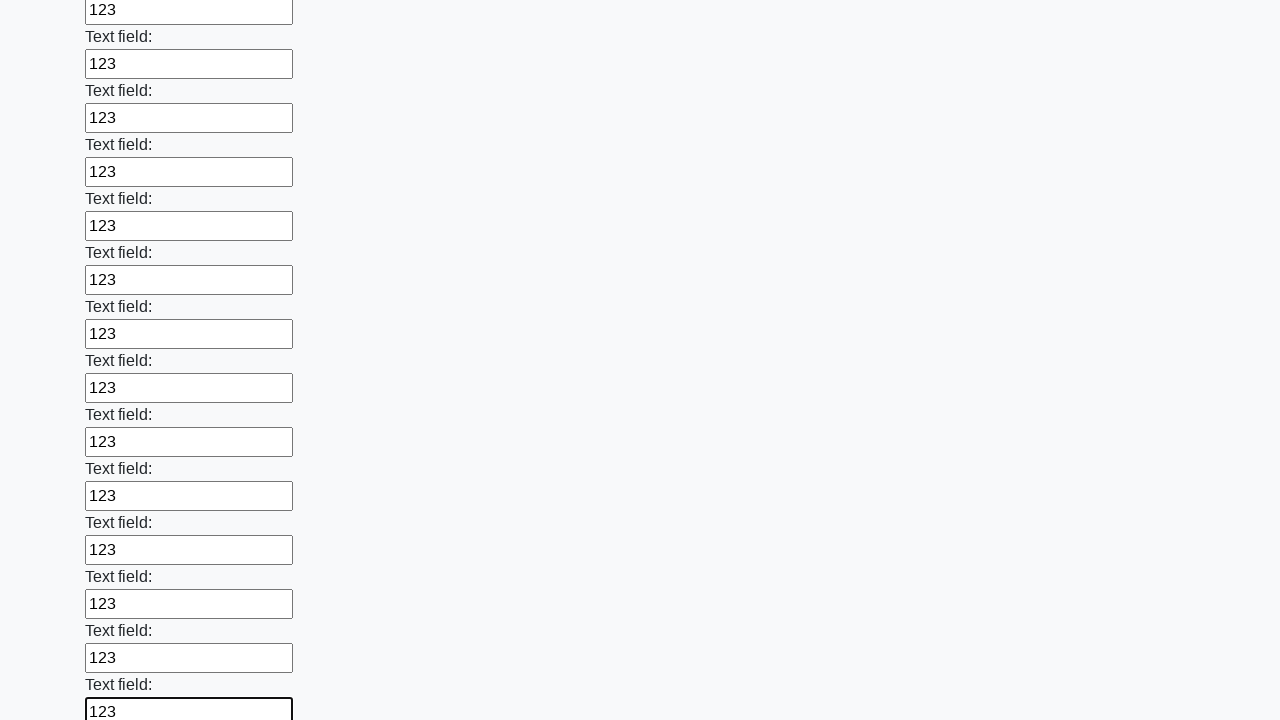

Filled text input field with '123' on [type="text"] >> nth=74
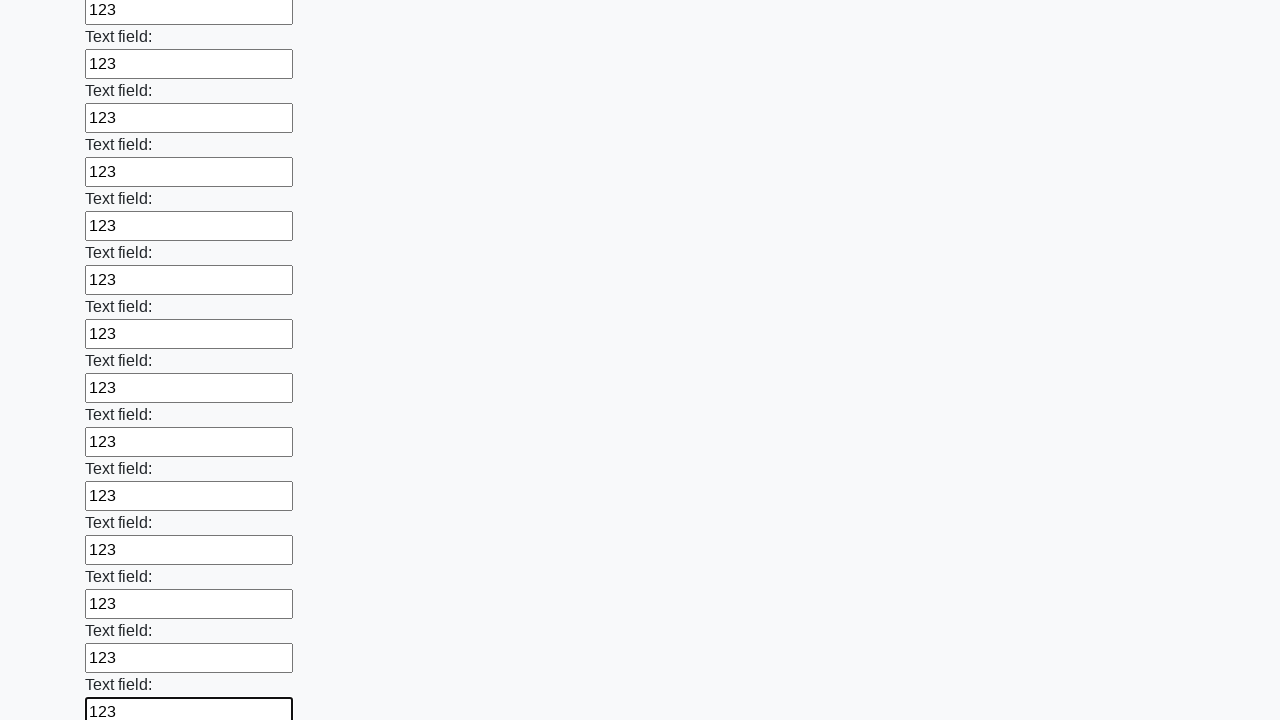

Filled text input field with '123' on [type="text"] >> nth=75
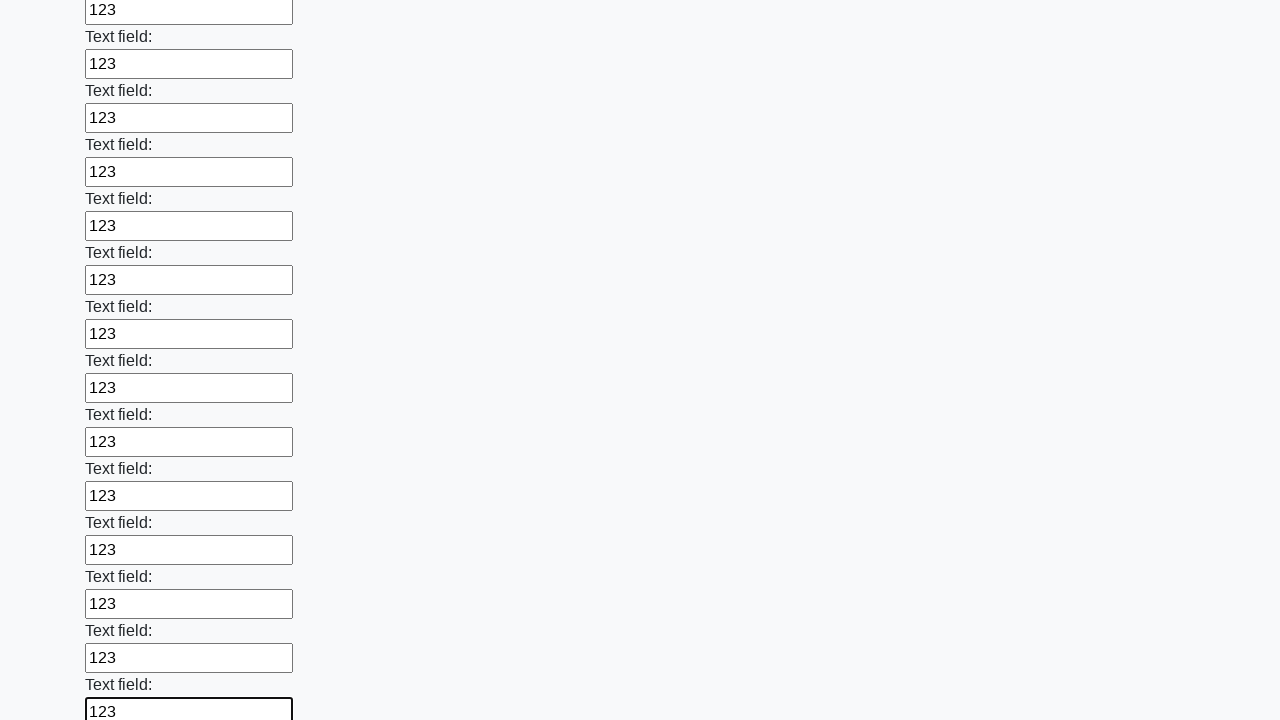

Filled text input field with '123' on [type="text"] >> nth=76
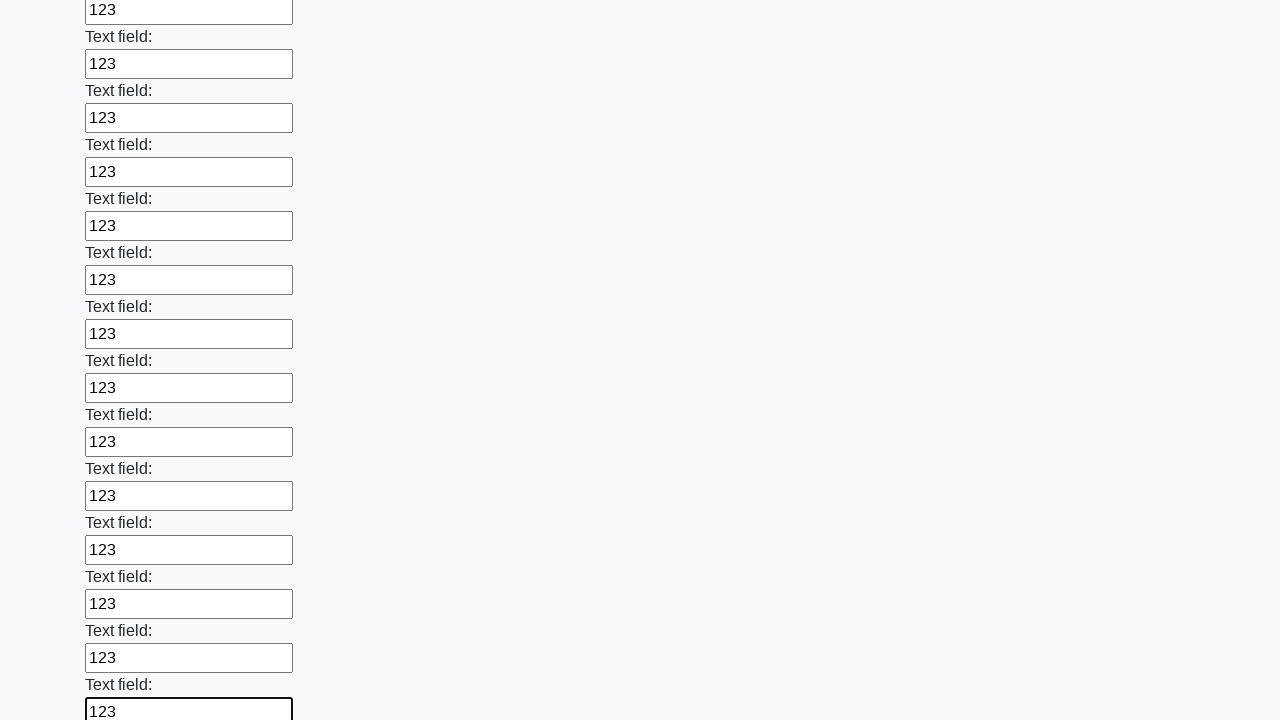

Filled text input field with '123' on [type="text"] >> nth=77
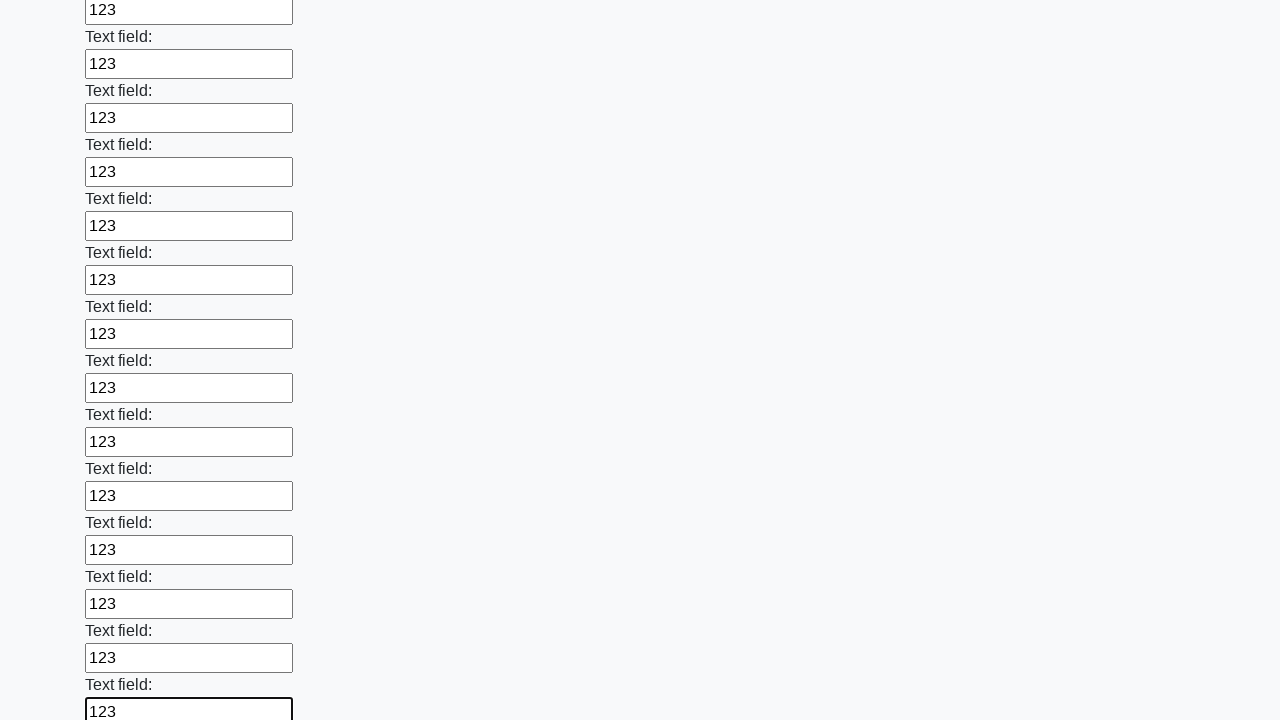

Filled text input field with '123' on [type="text"] >> nth=78
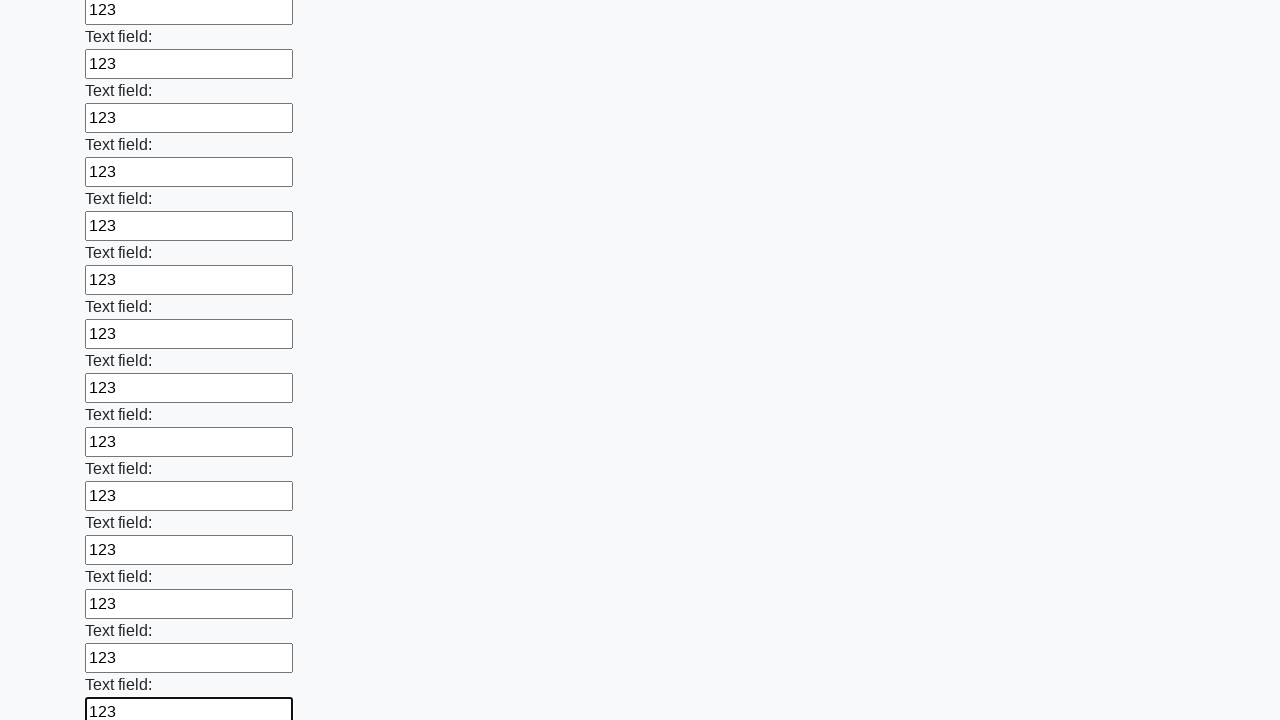

Filled text input field with '123' on [type="text"] >> nth=79
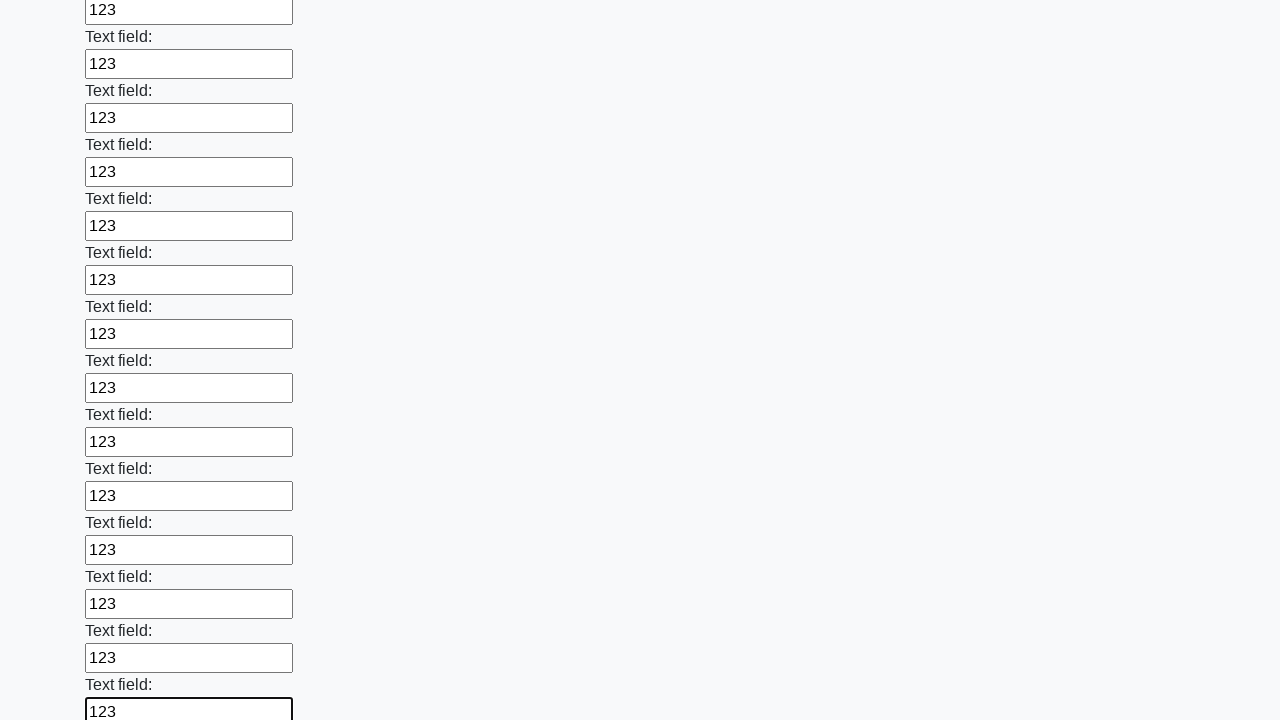

Filled text input field with '123' on [type="text"] >> nth=80
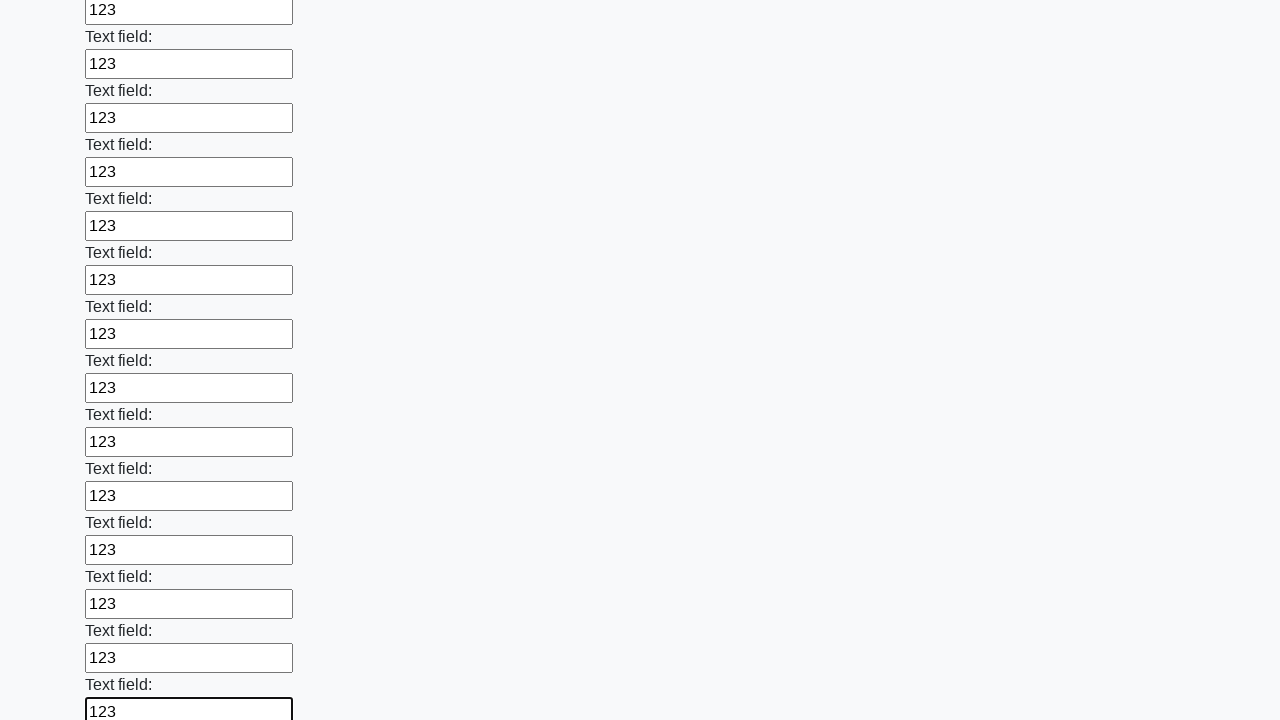

Filled text input field with '123' on [type="text"] >> nth=81
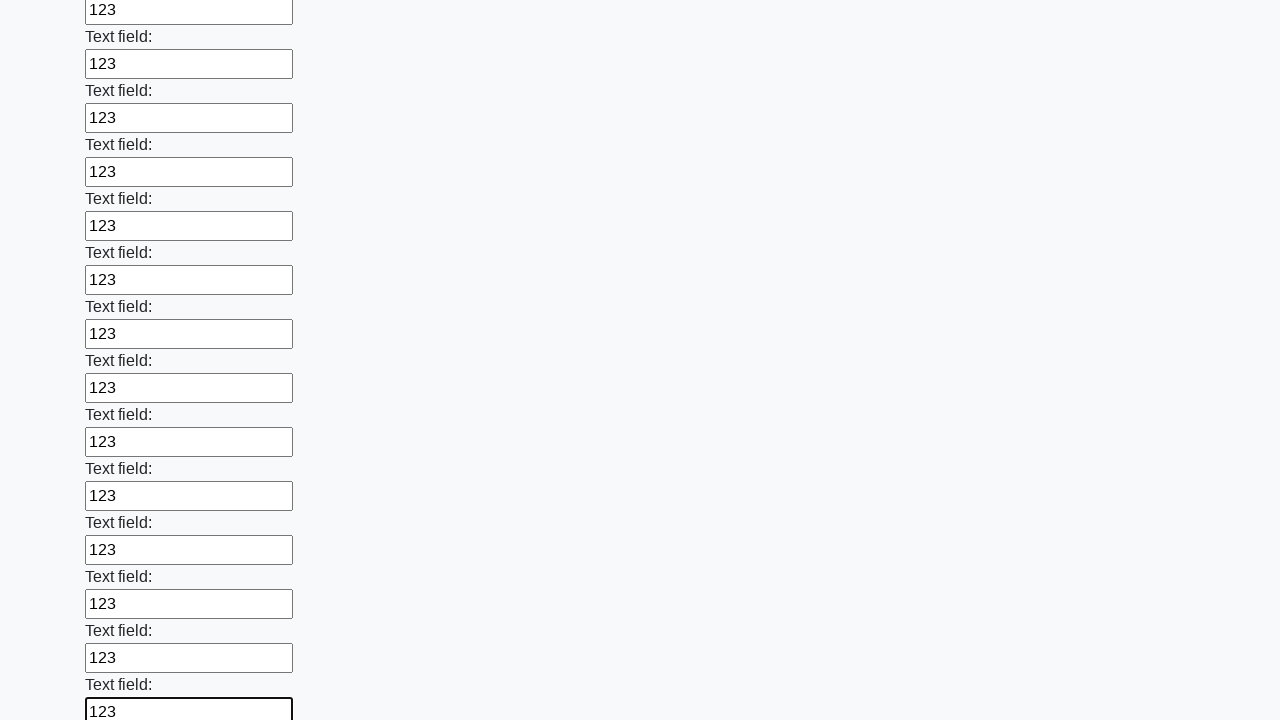

Filled text input field with '123' on [type="text"] >> nth=82
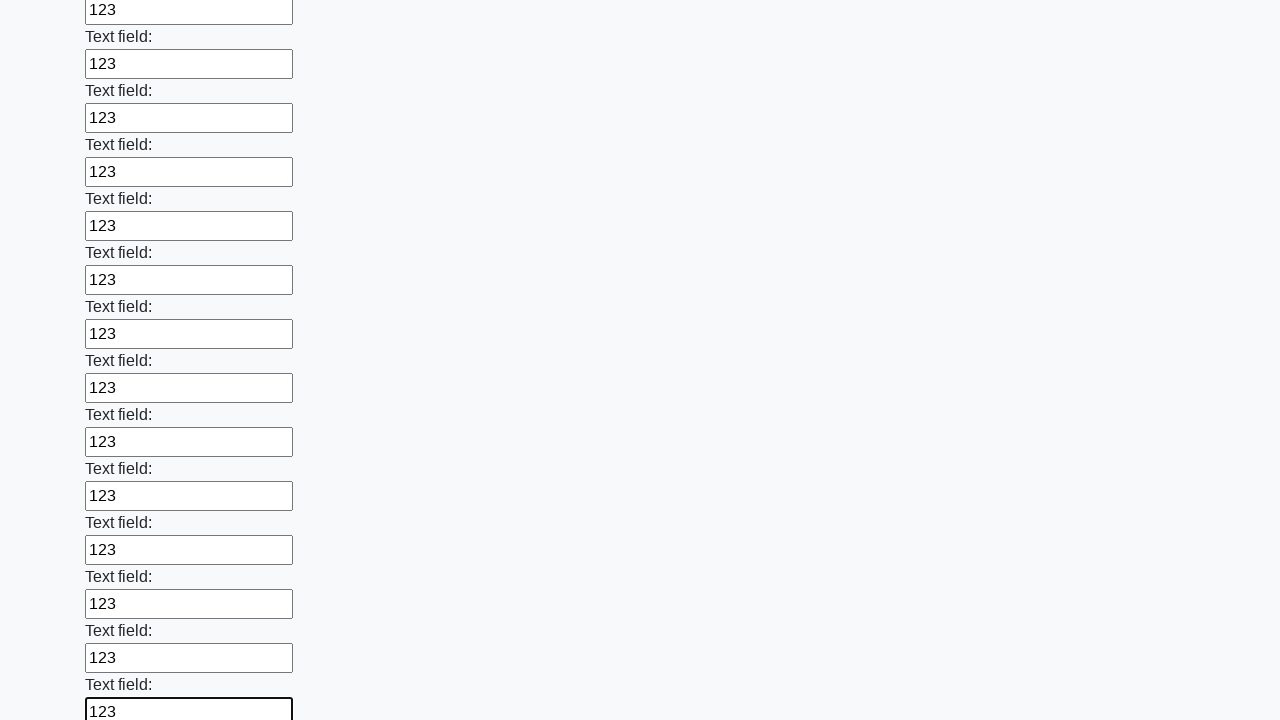

Filled text input field with '123' on [type="text"] >> nth=83
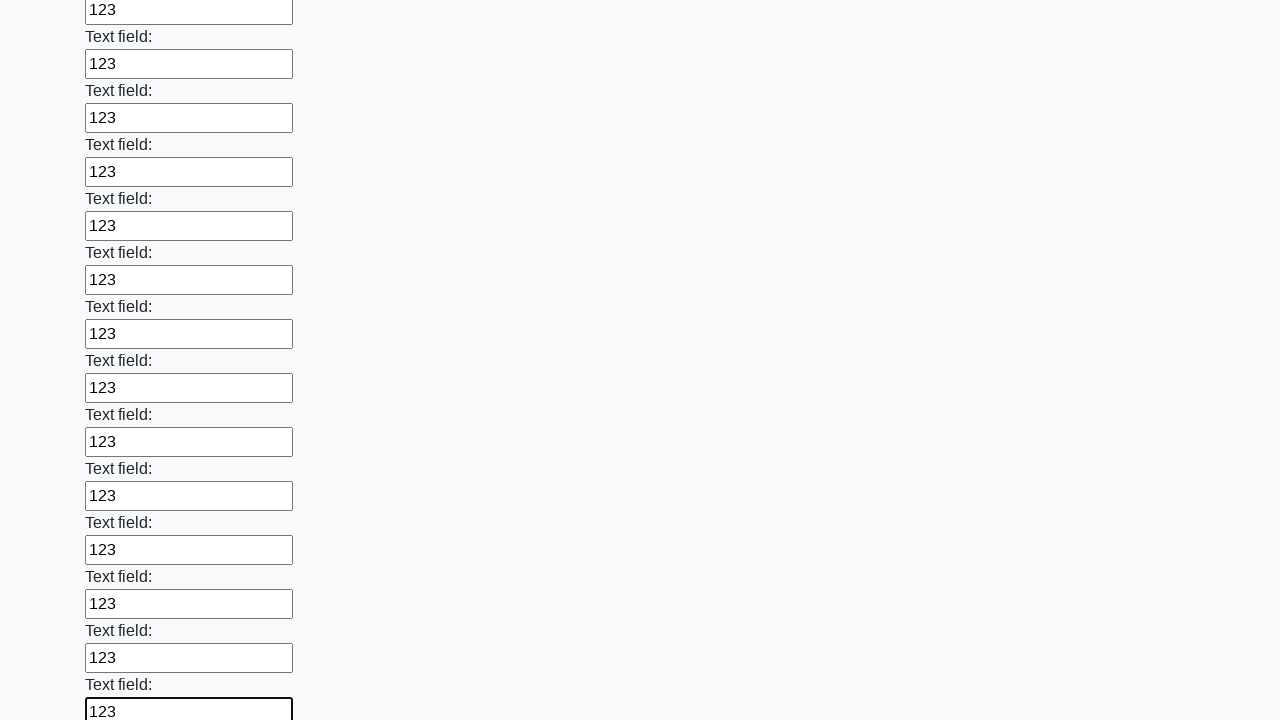

Filled text input field with '123' on [type="text"] >> nth=84
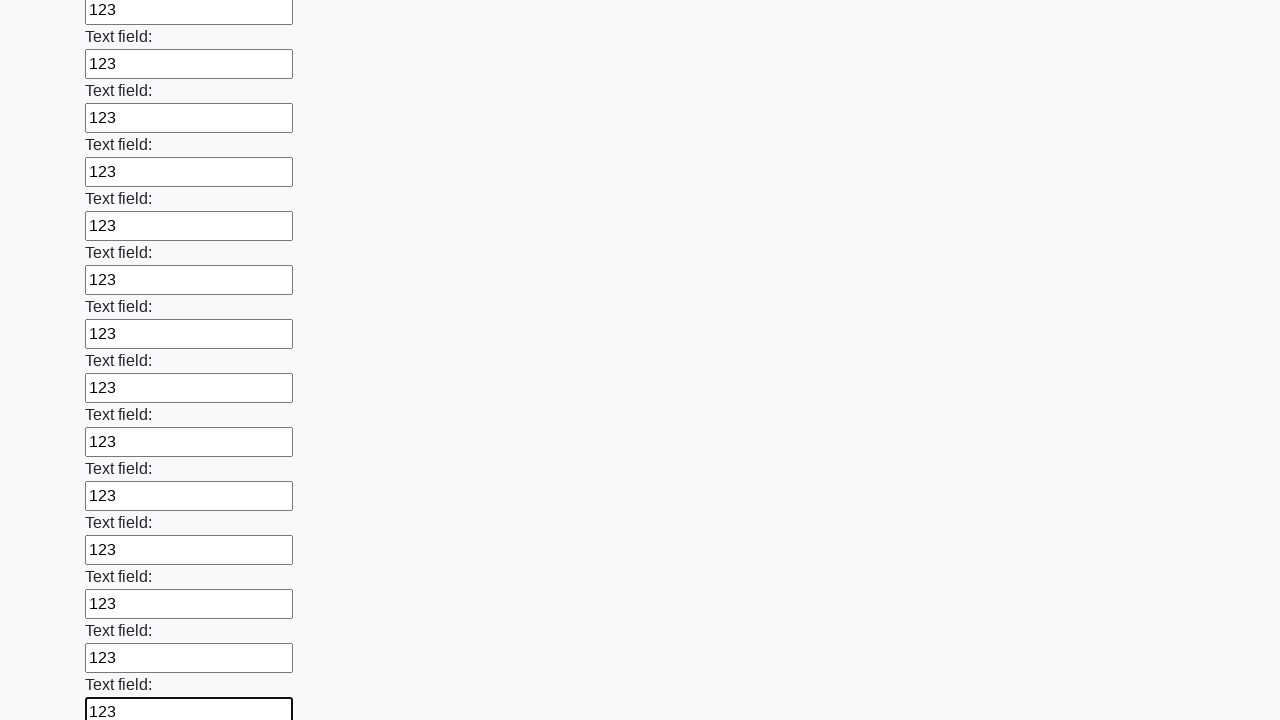

Filled text input field with '123' on [type="text"] >> nth=85
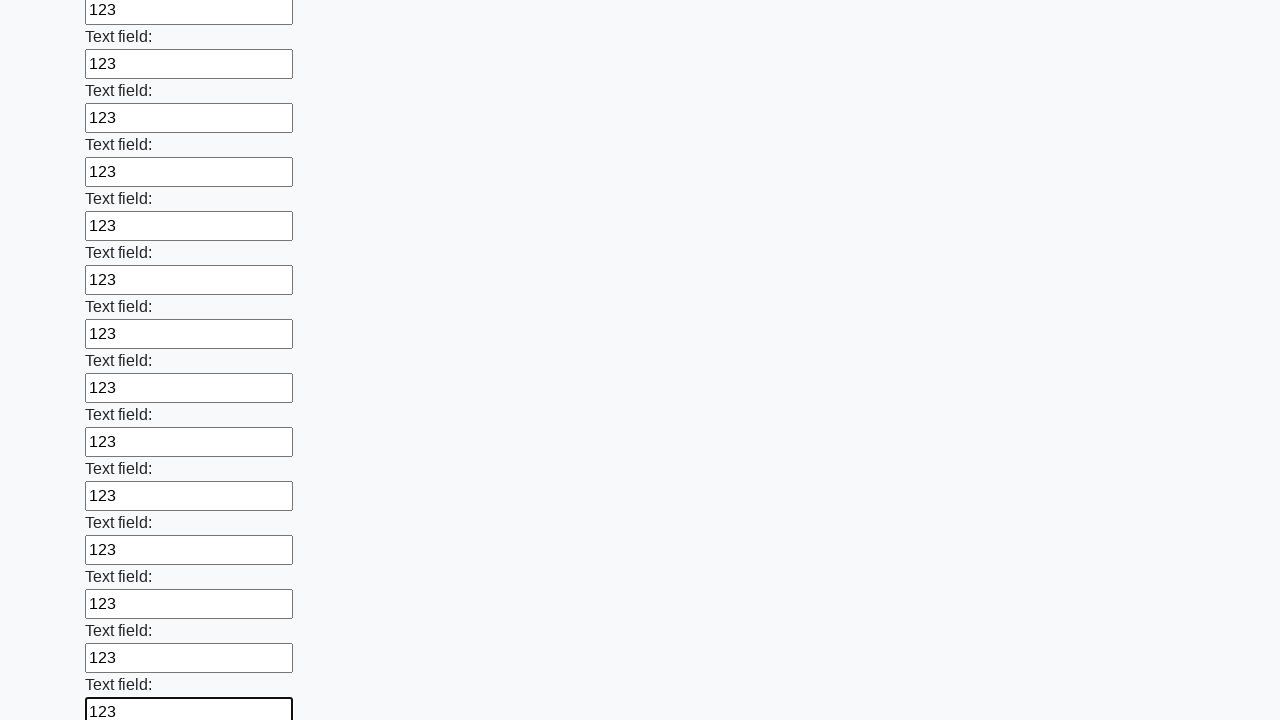

Filled text input field with '123' on [type="text"] >> nth=86
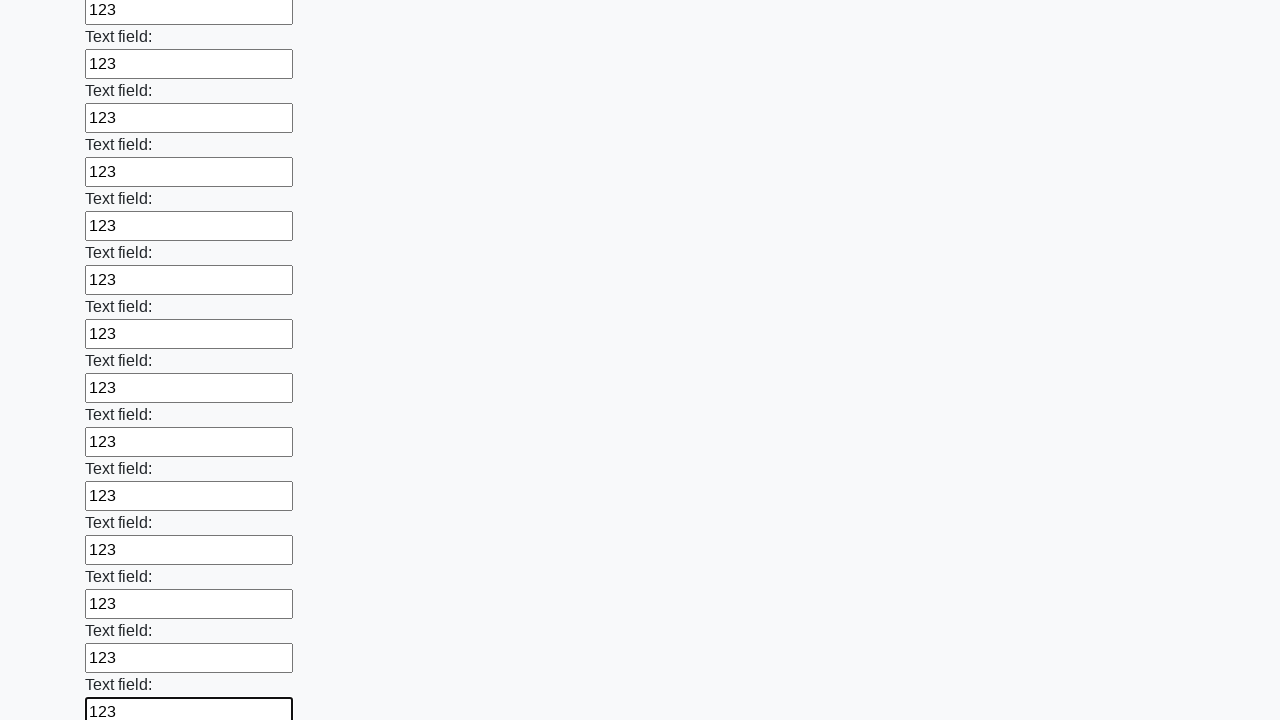

Filled text input field with '123' on [type="text"] >> nth=87
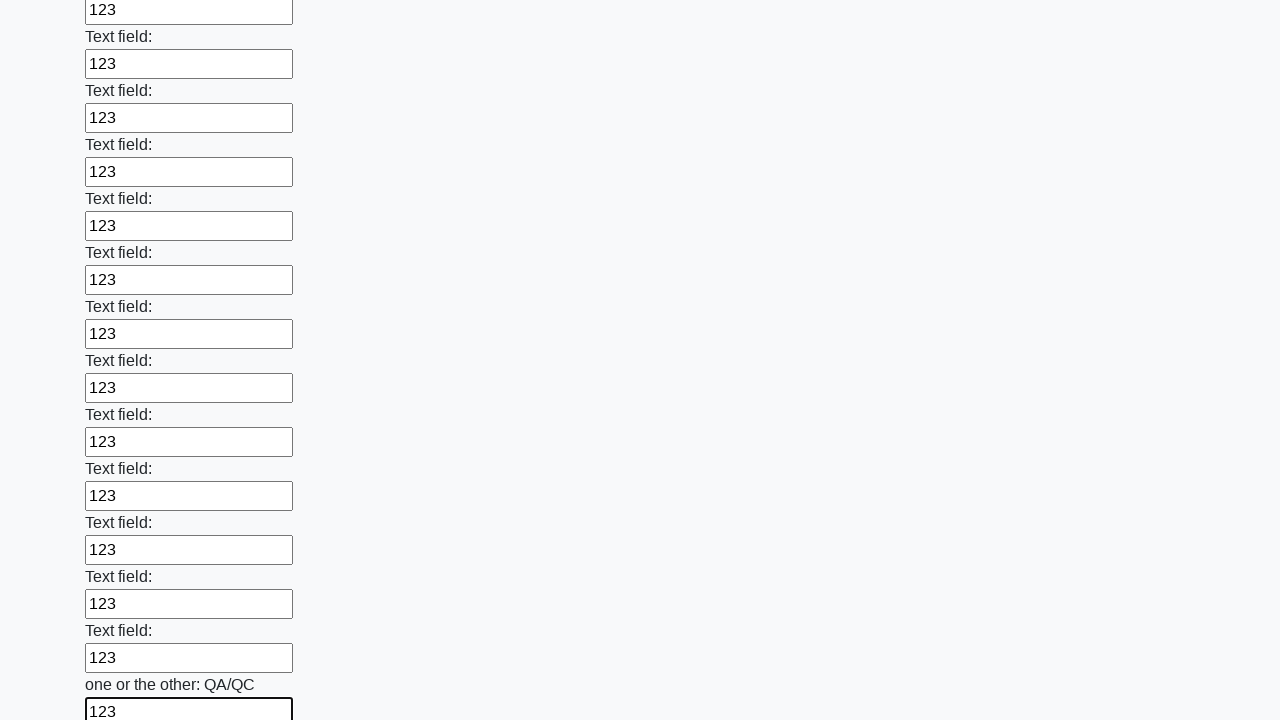

Filled text input field with '123' on [type="text"] >> nth=88
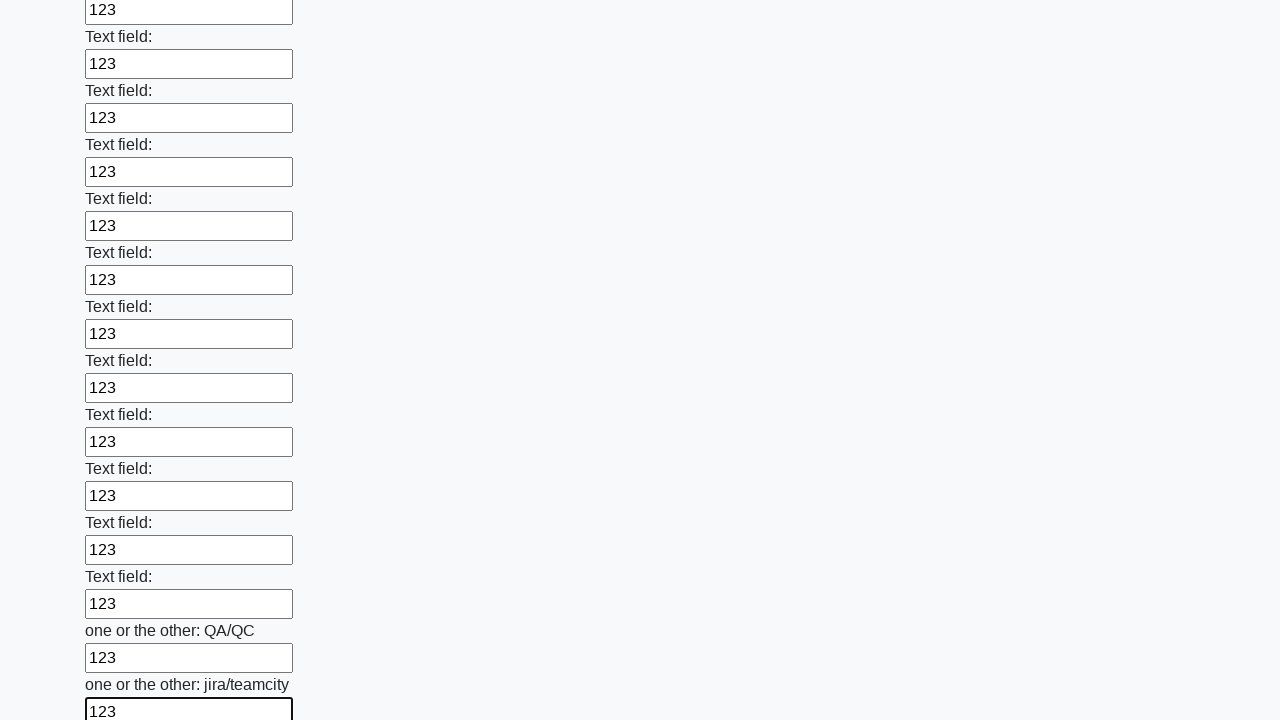

Filled text input field with '123' on [type="text"] >> nth=89
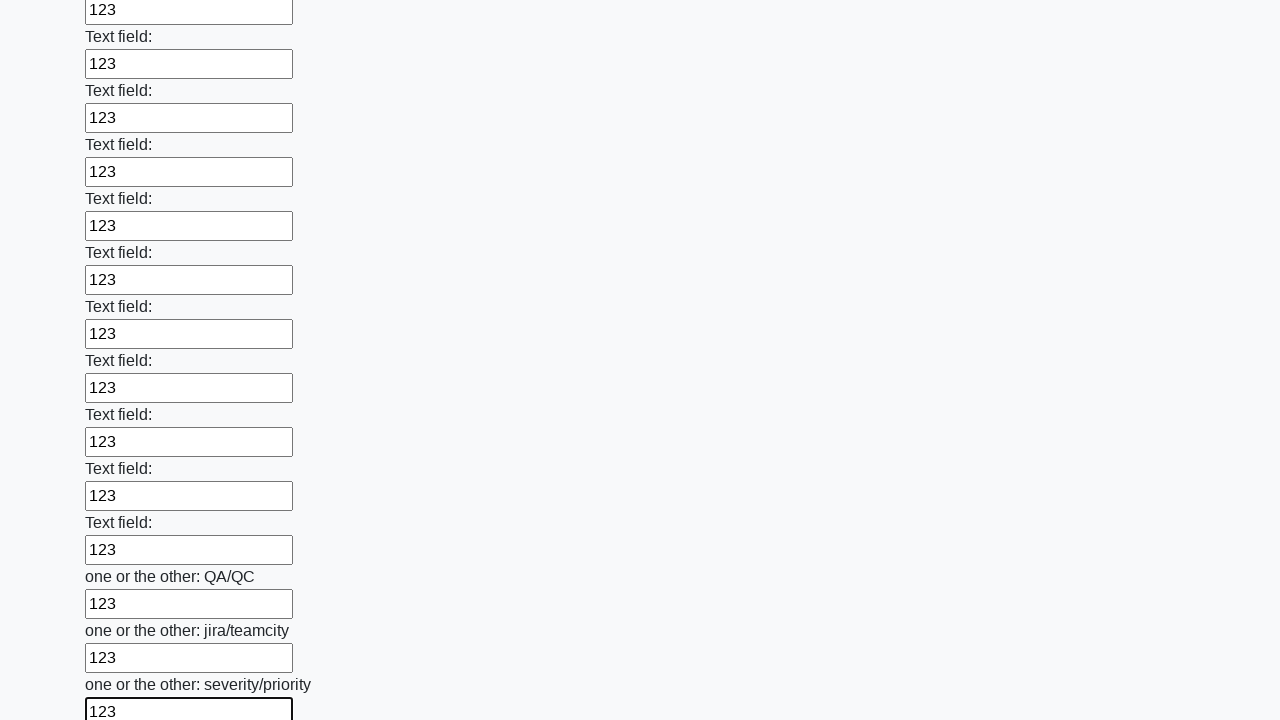

Filled text input field with '123' on [type="text"] >> nth=90
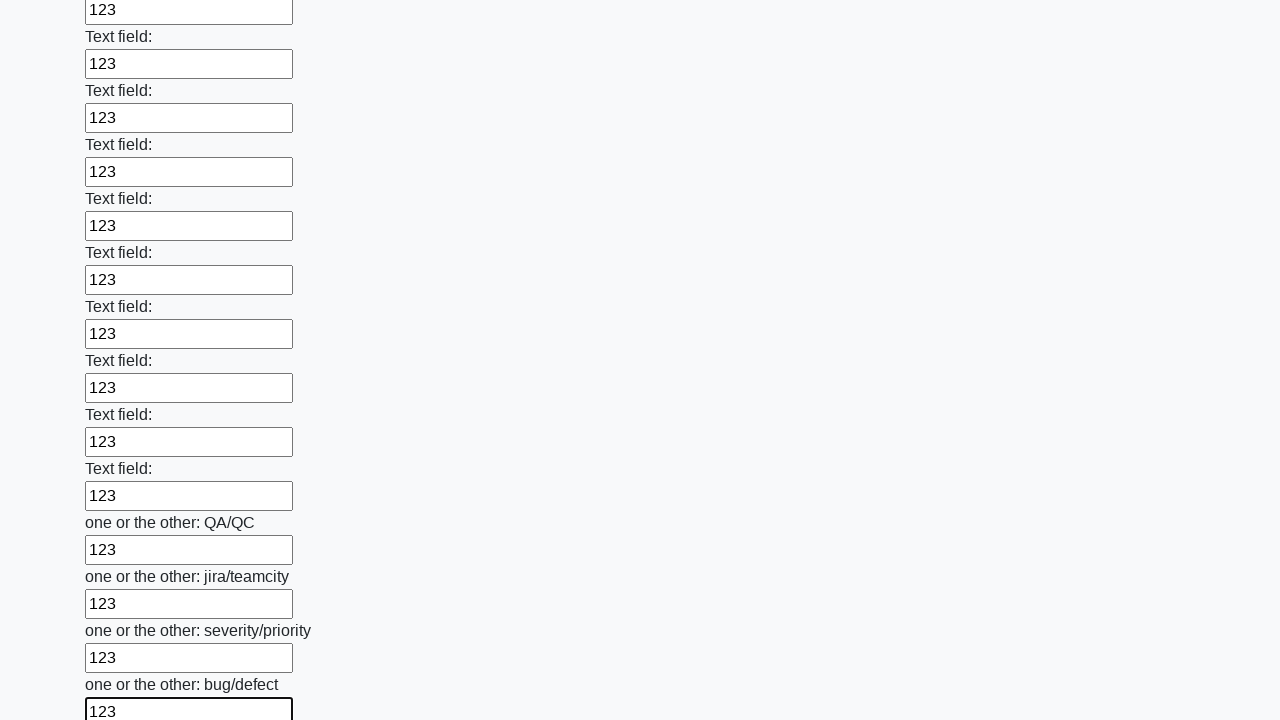

Filled text input field with '123' on [type="text"] >> nth=91
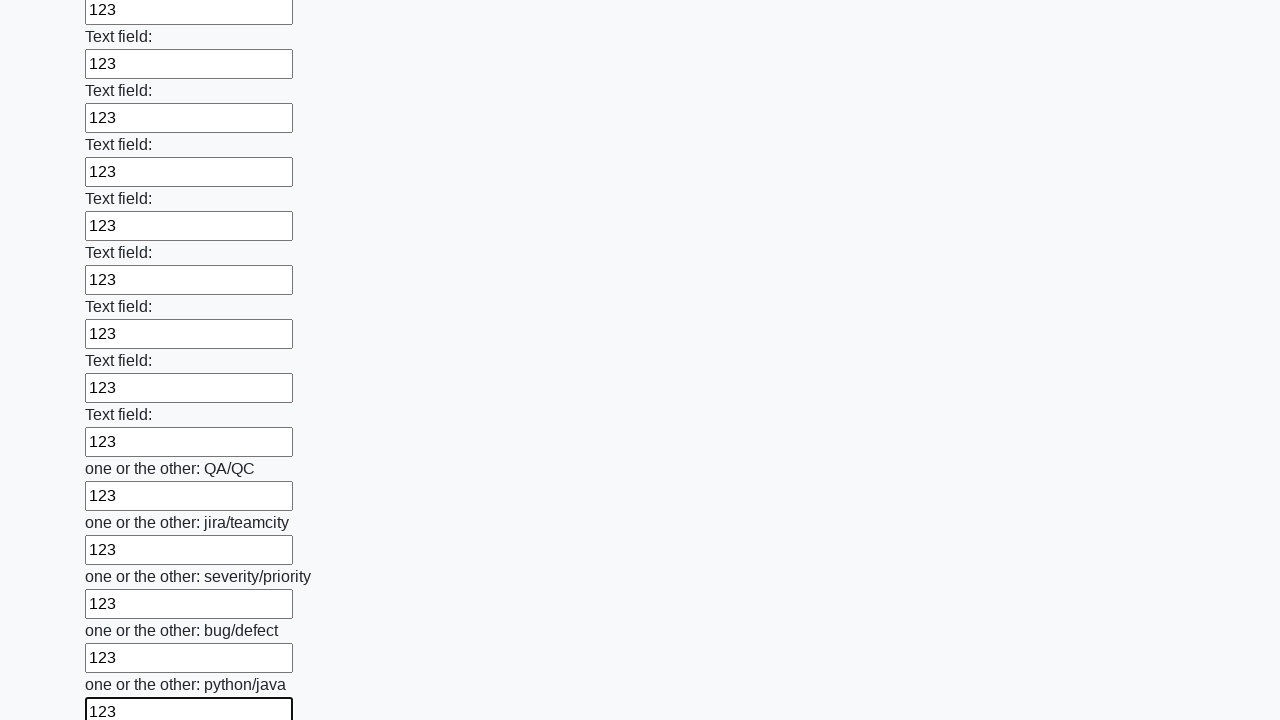

Filled text input field with '123' on [type="text"] >> nth=92
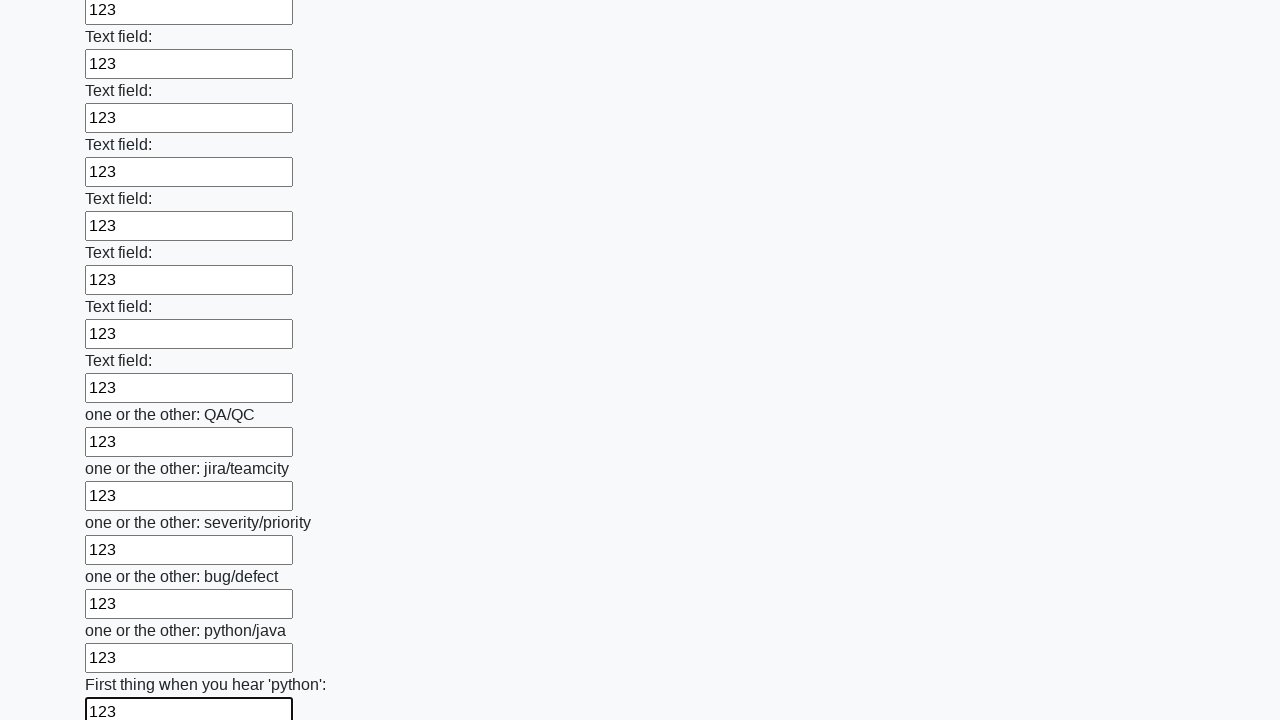

Filled text input field with '123' on [type="text"] >> nth=93
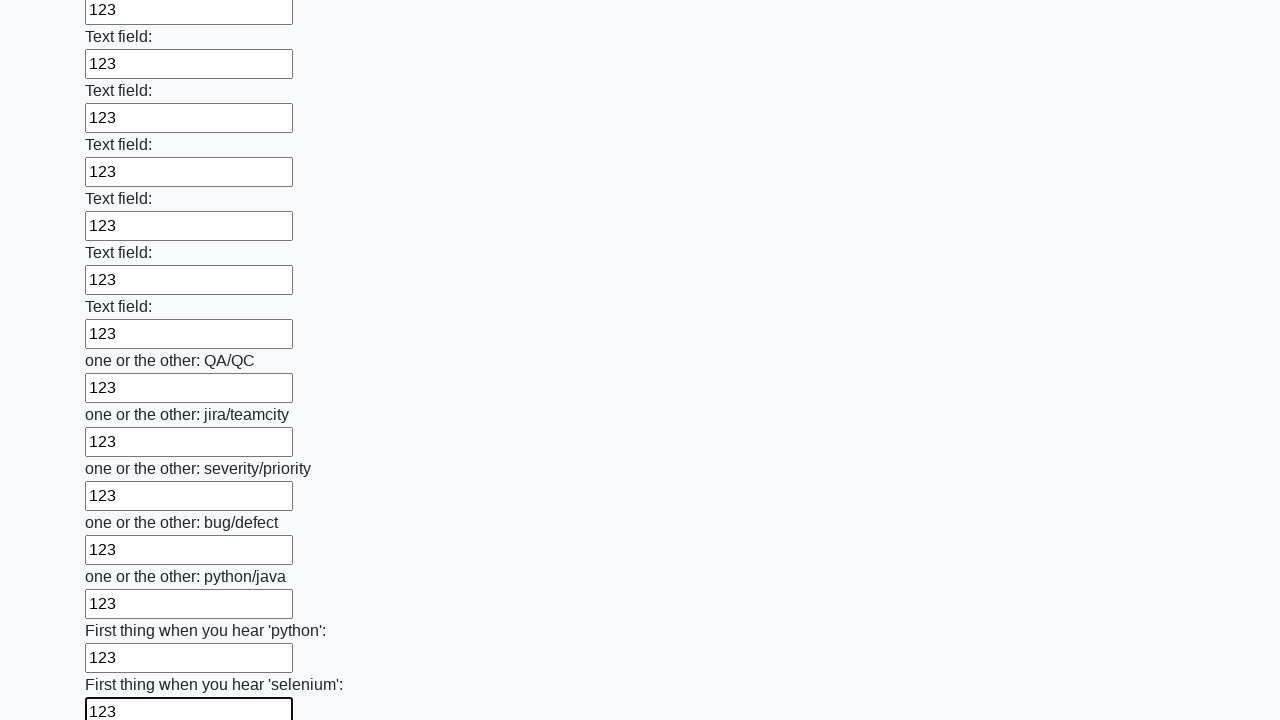

Filled text input field with '123' on [type="text"] >> nth=94
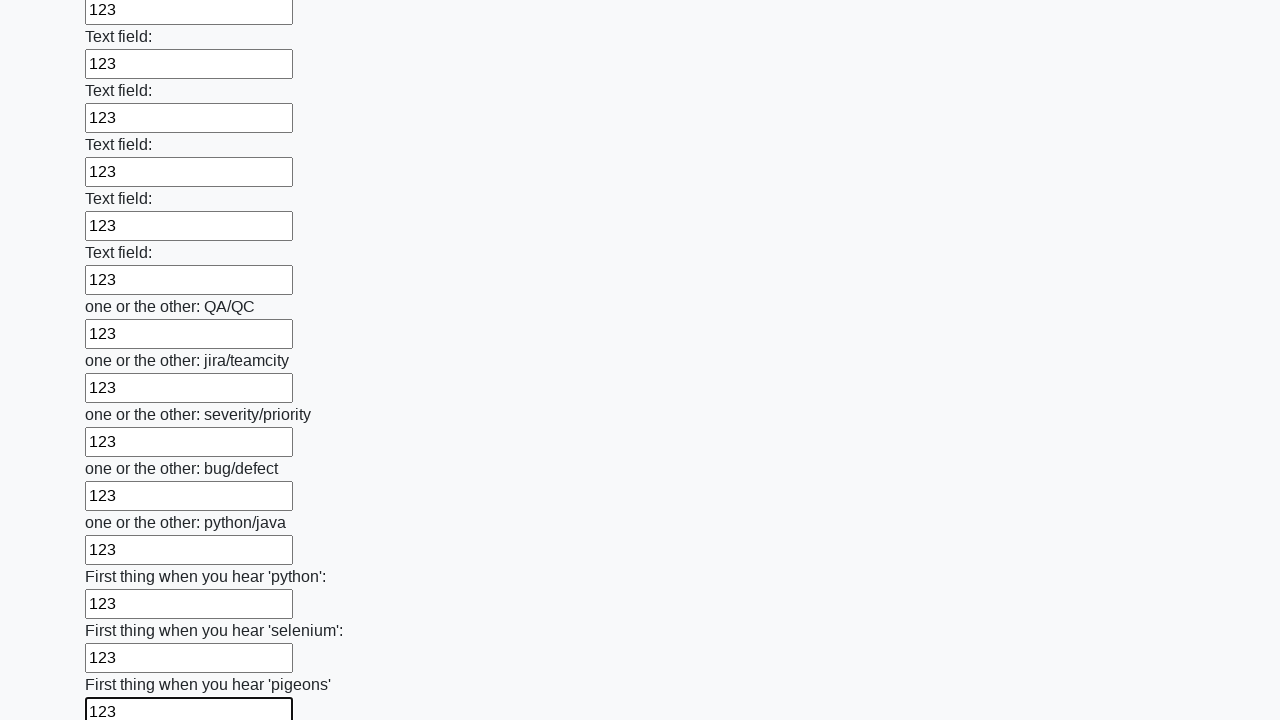

Filled text input field with '123' on [type="text"] >> nth=95
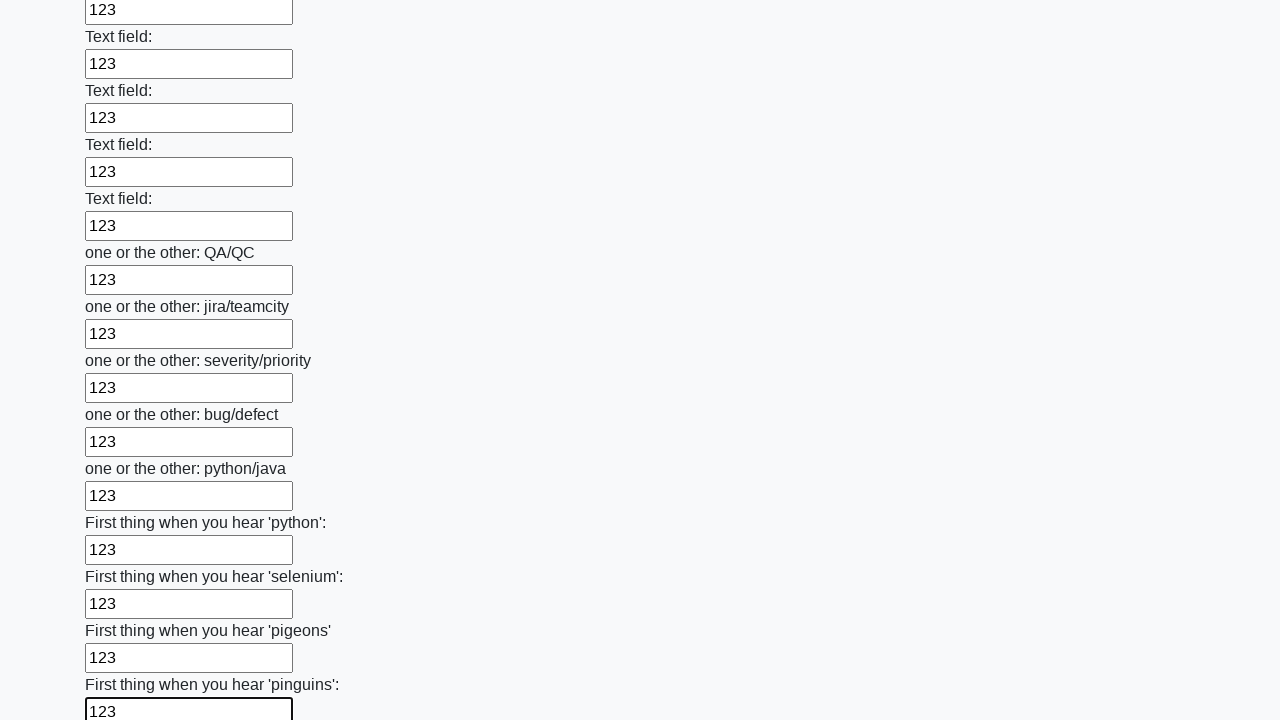

Filled text input field with '123' on [type="text"] >> nth=96
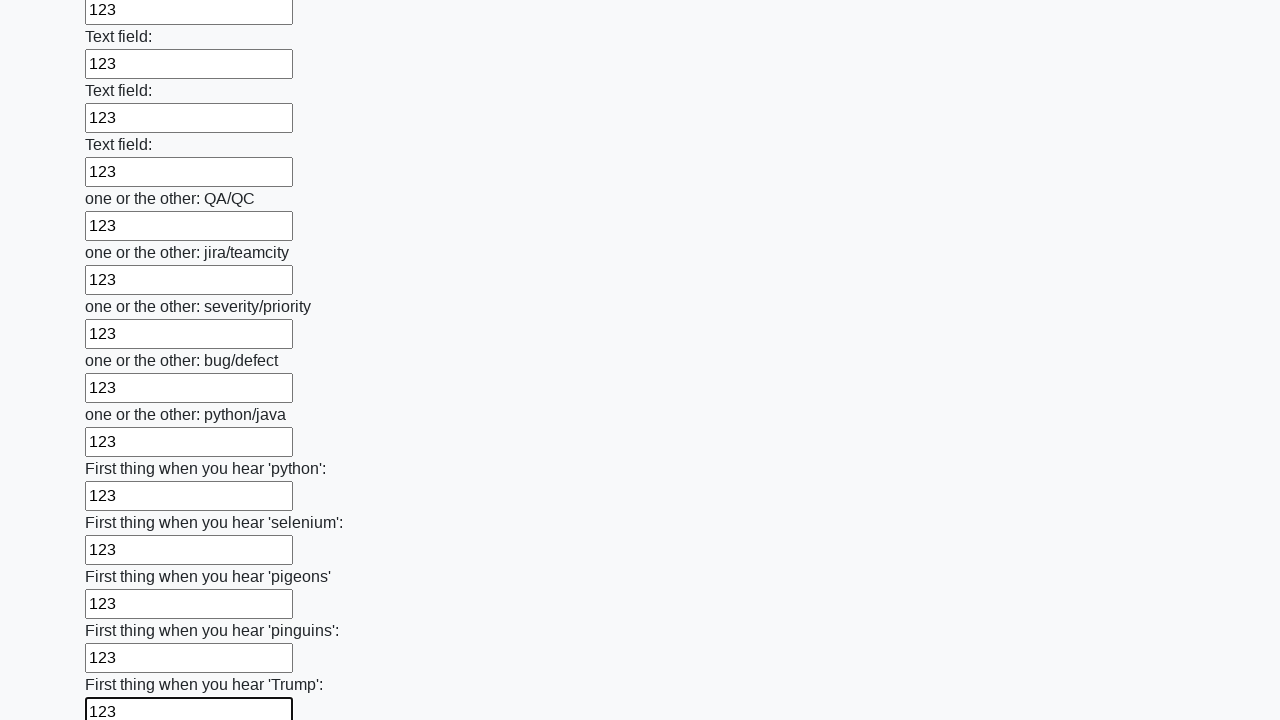

Filled text input field with '123' on [type="text"] >> nth=97
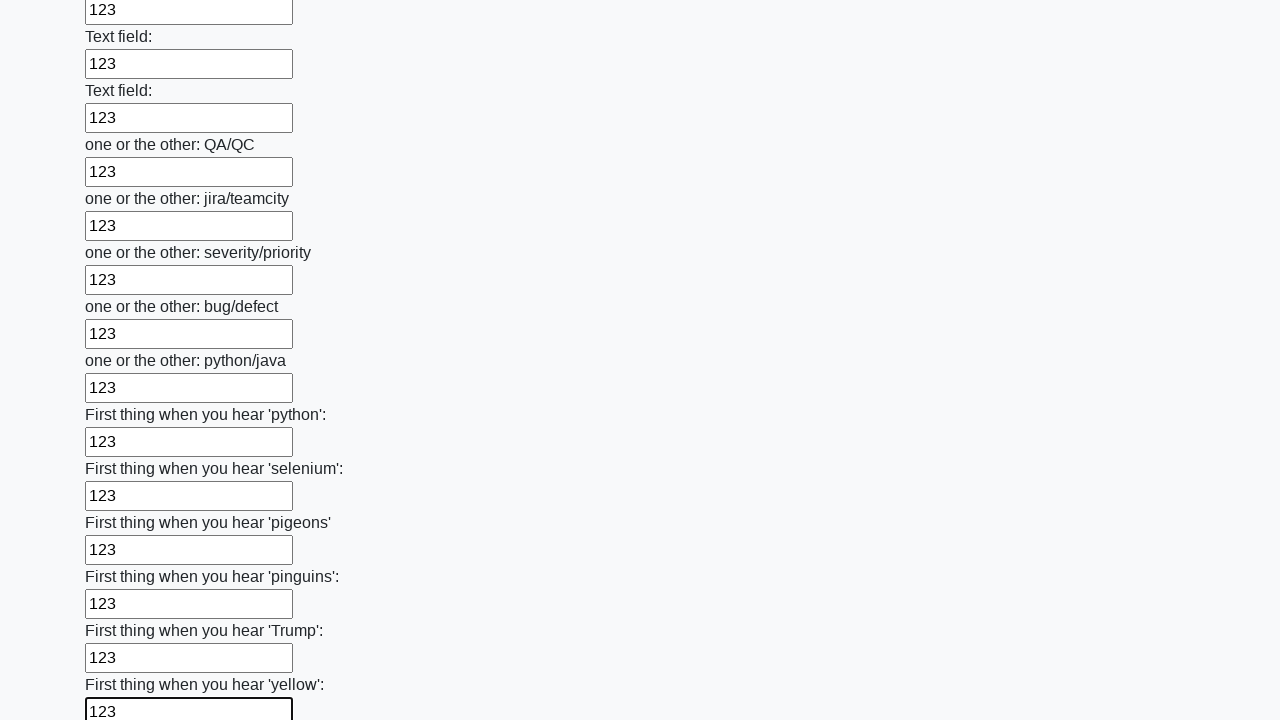

Filled text input field with '123' on [type="text"] >> nth=98
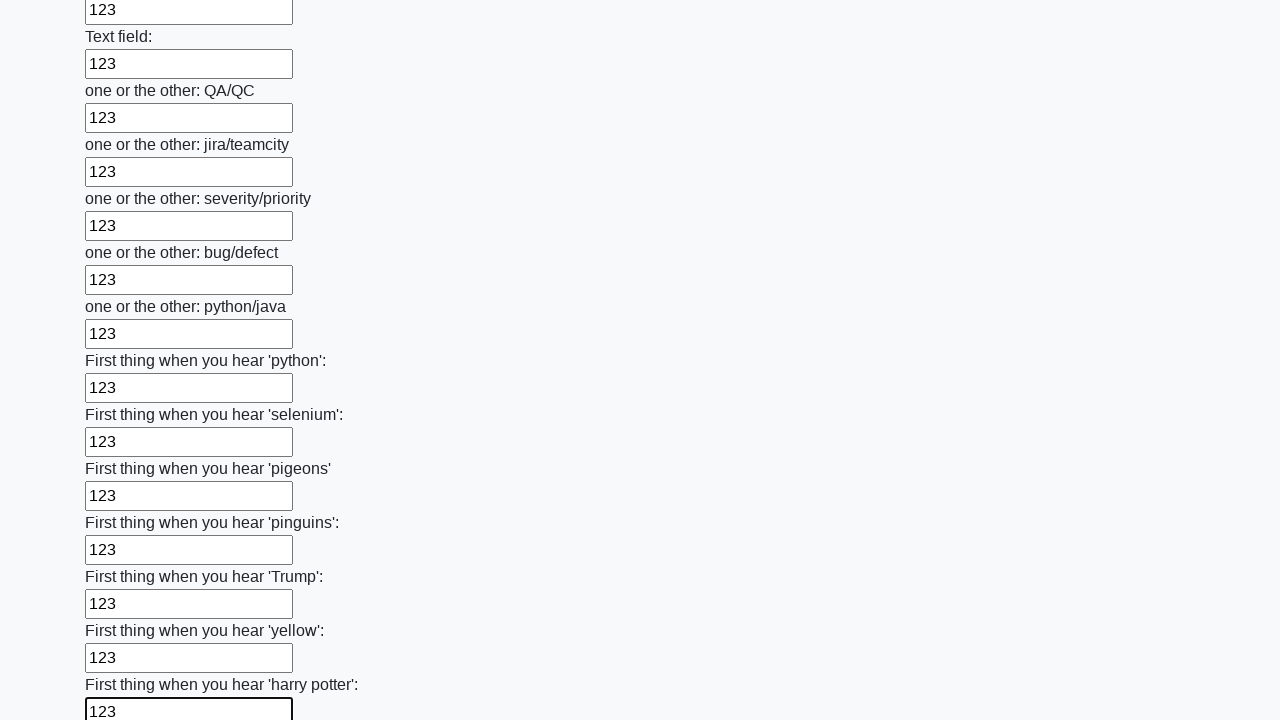

Filled text input field with '123' on [type="text"] >> nth=99
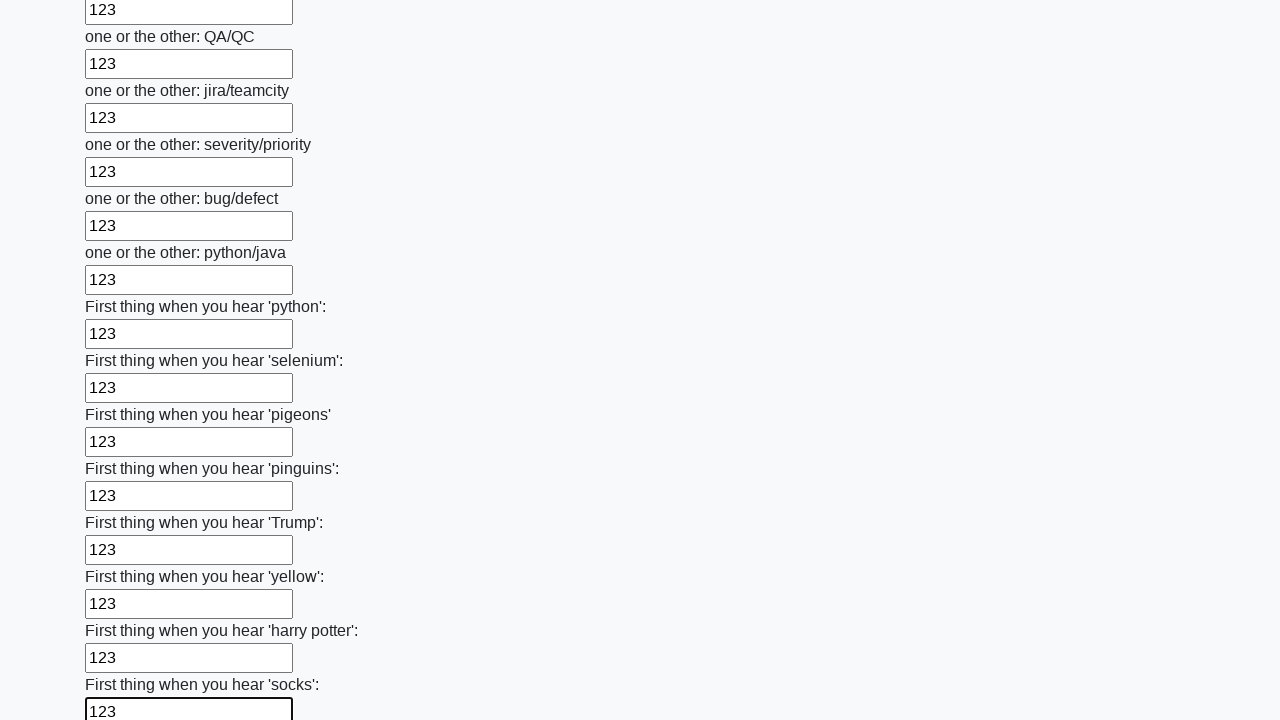

Clicked submit button to submit the form at (123, 611) on button.btn
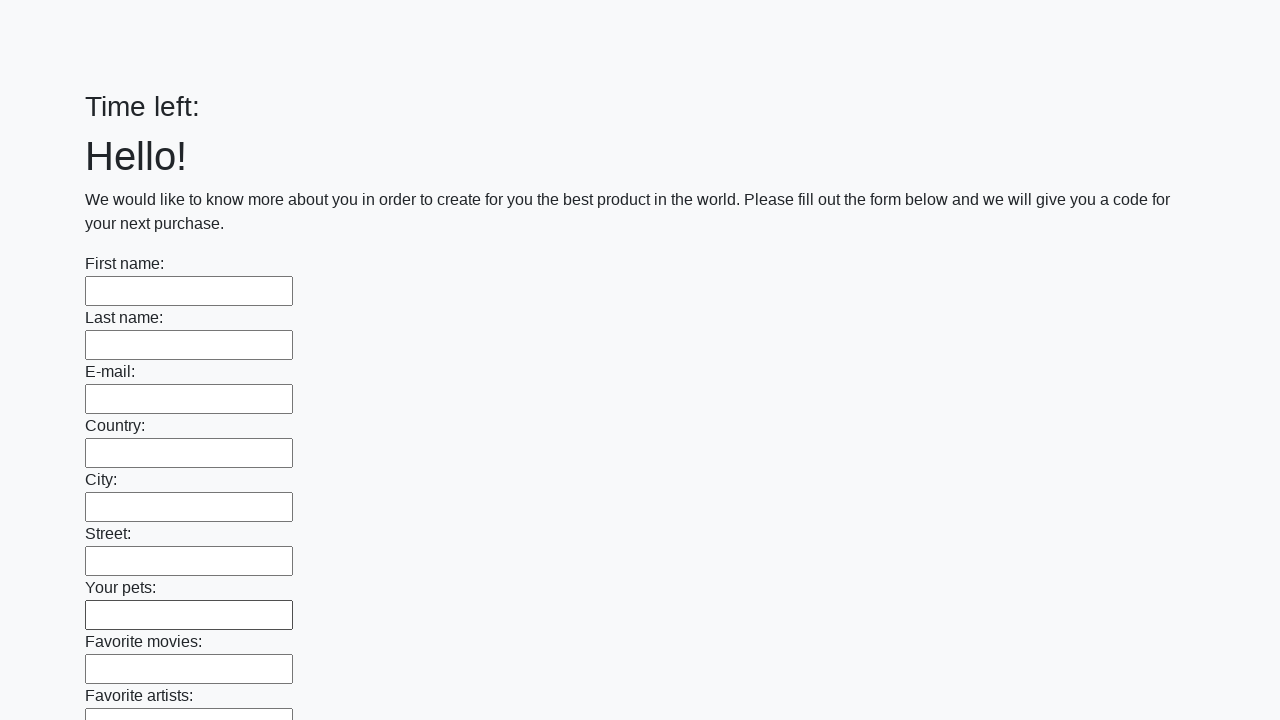

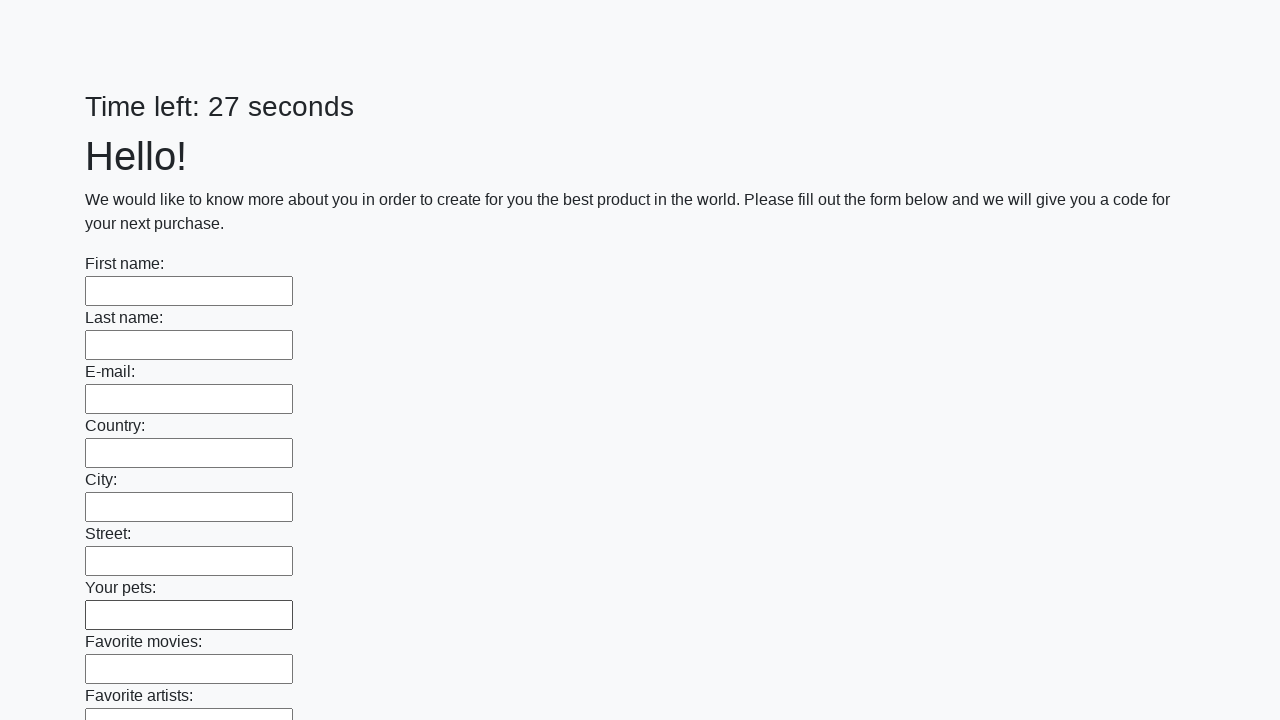